Tests filling a large form by entering text into all input fields and submitting the form by clicking a button

Starting URL: http://suninjuly.github.io/huge_form.html

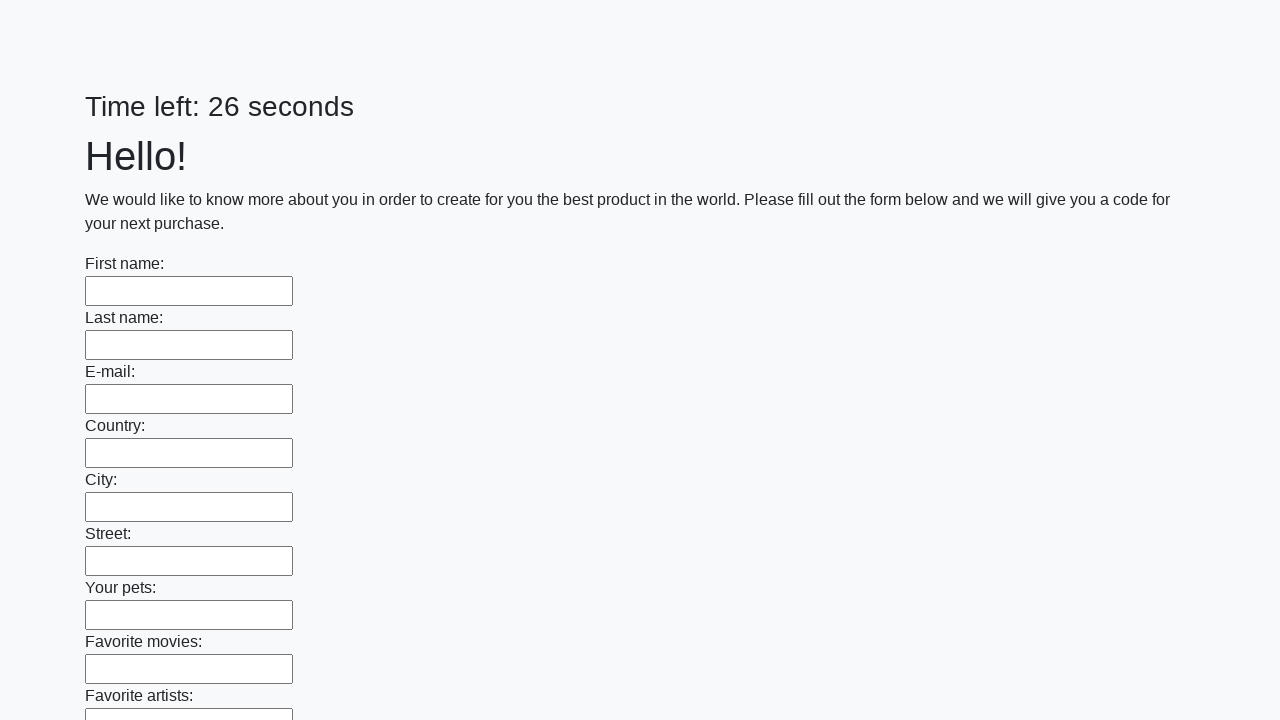

Located all input fields in the huge form
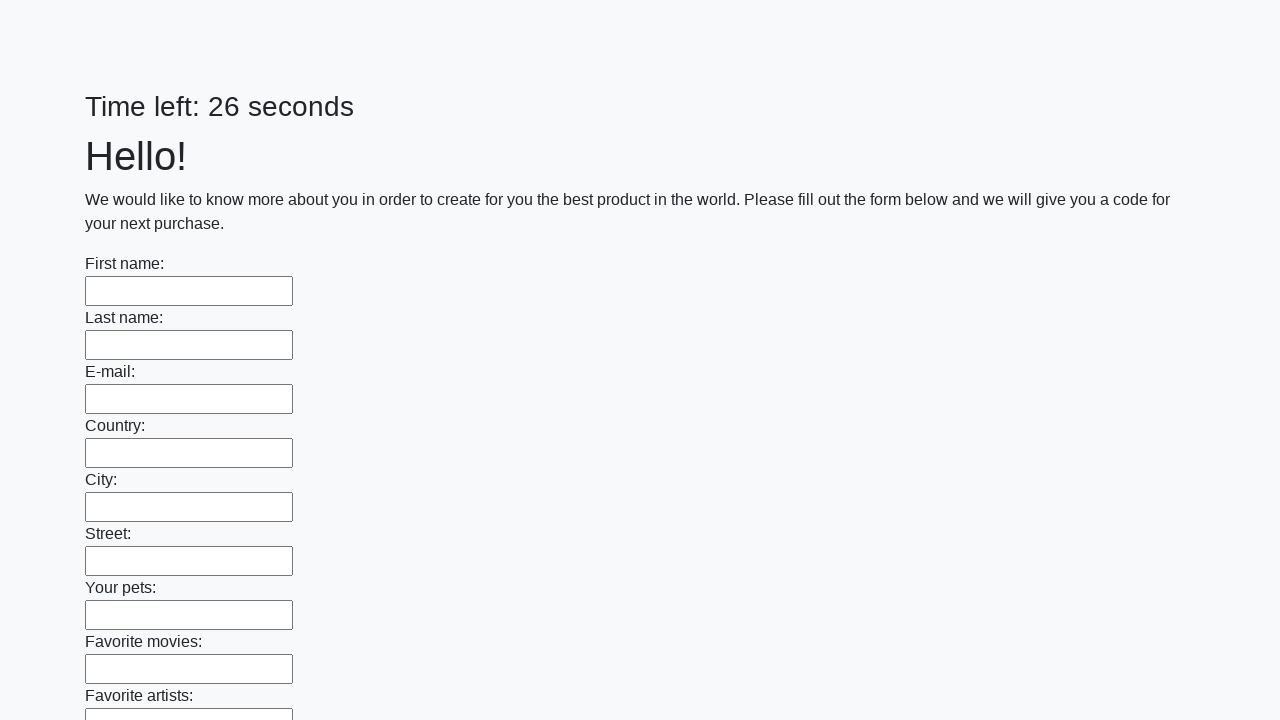

Filled an input field with 'TestValue123' on input >> nth=0
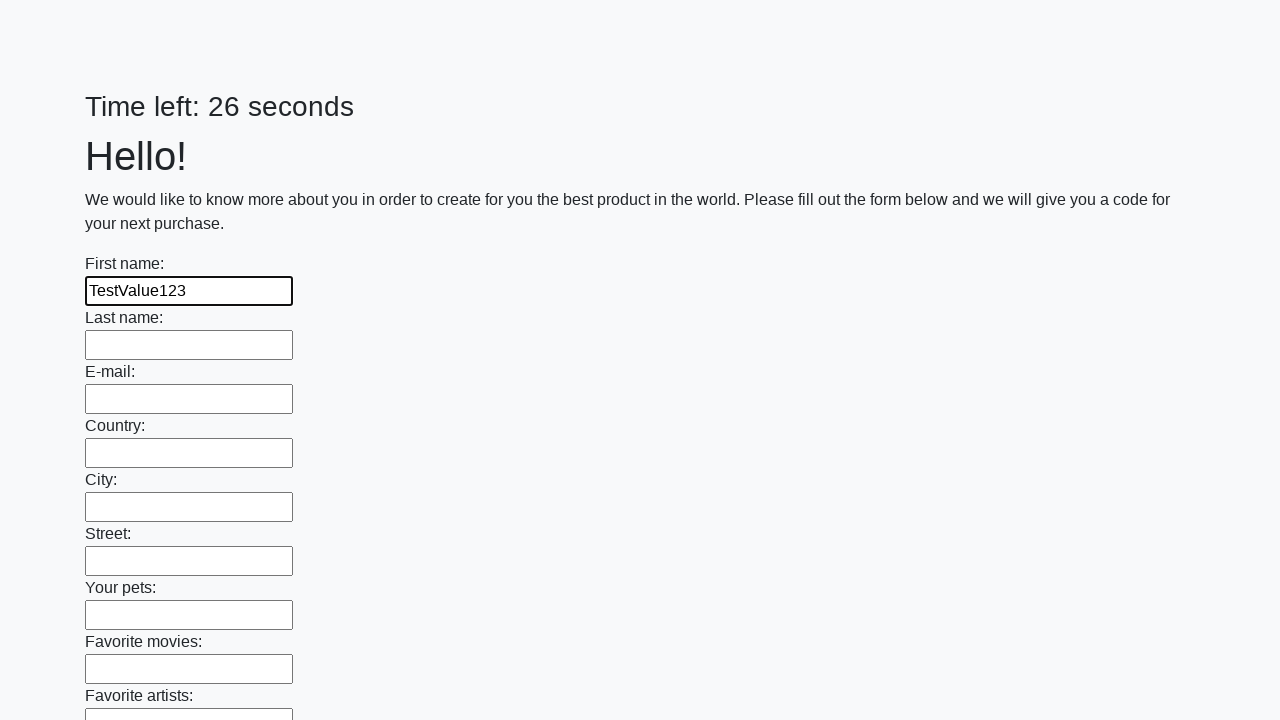

Filled an input field with 'TestValue123' on input >> nth=1
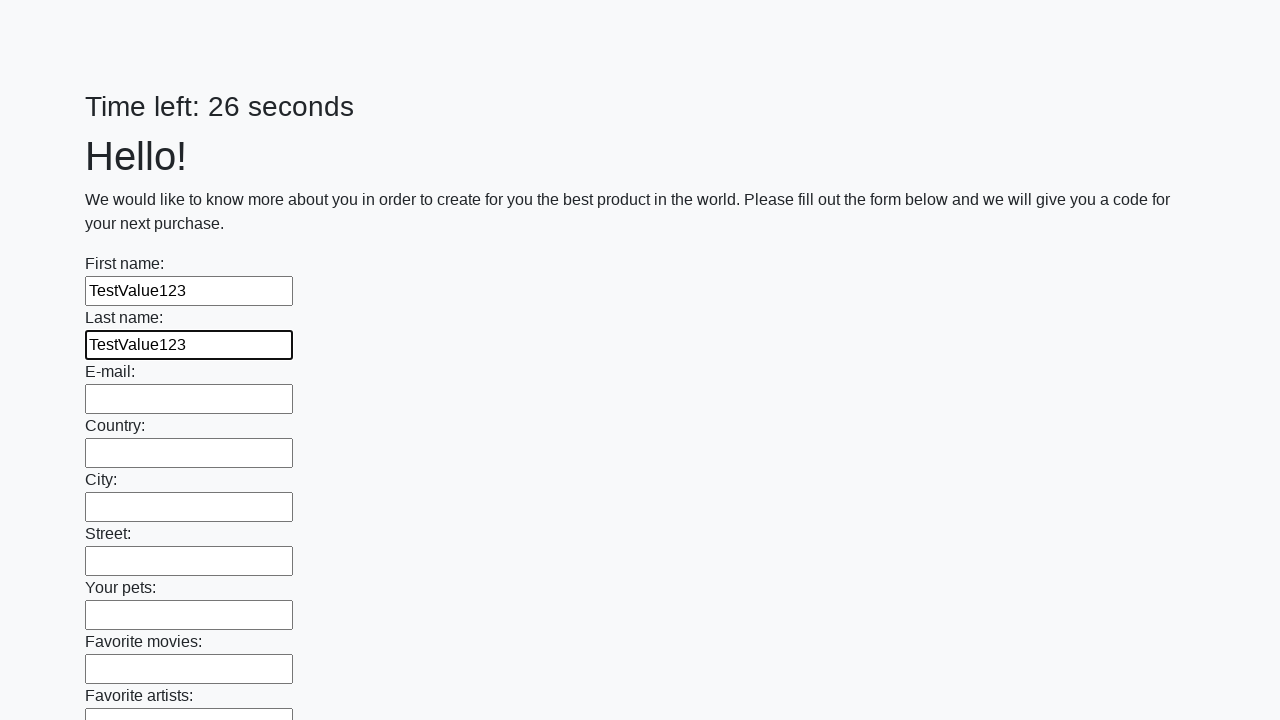

Filled an input field with 'TestValue123' on input >> nth=2
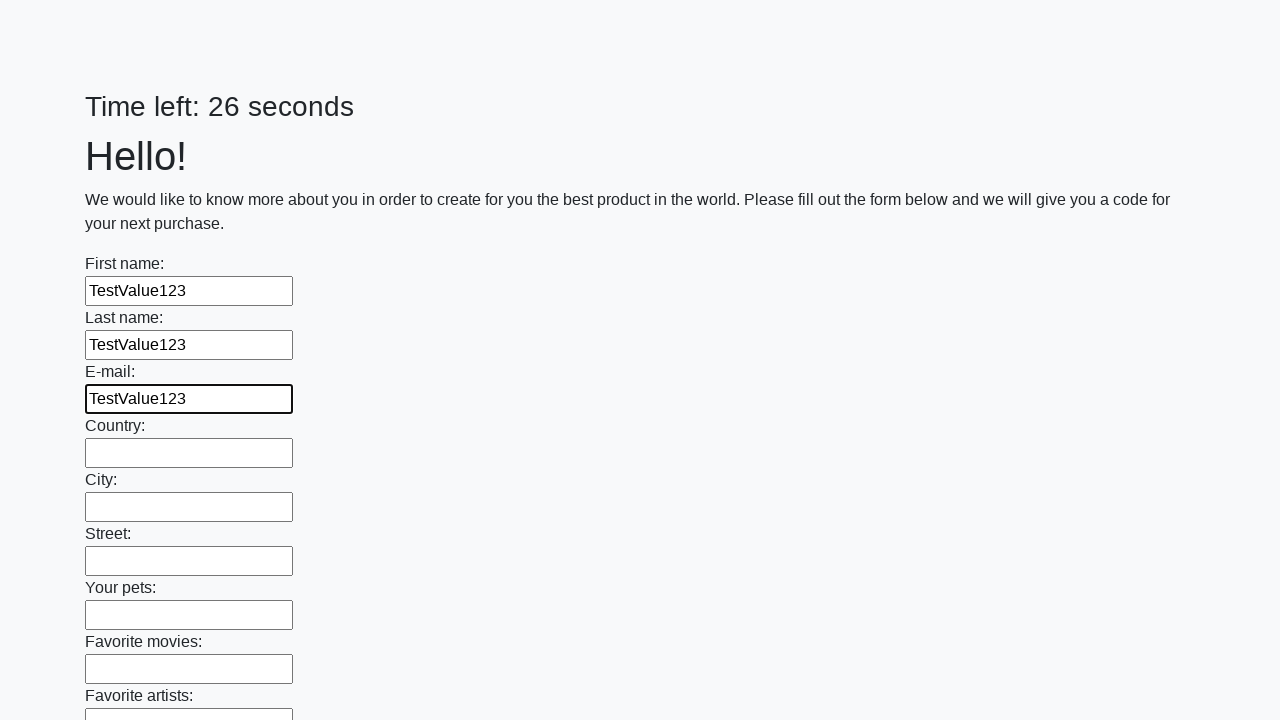

Filled an input field with 'TestValue123' on input >> nth=3
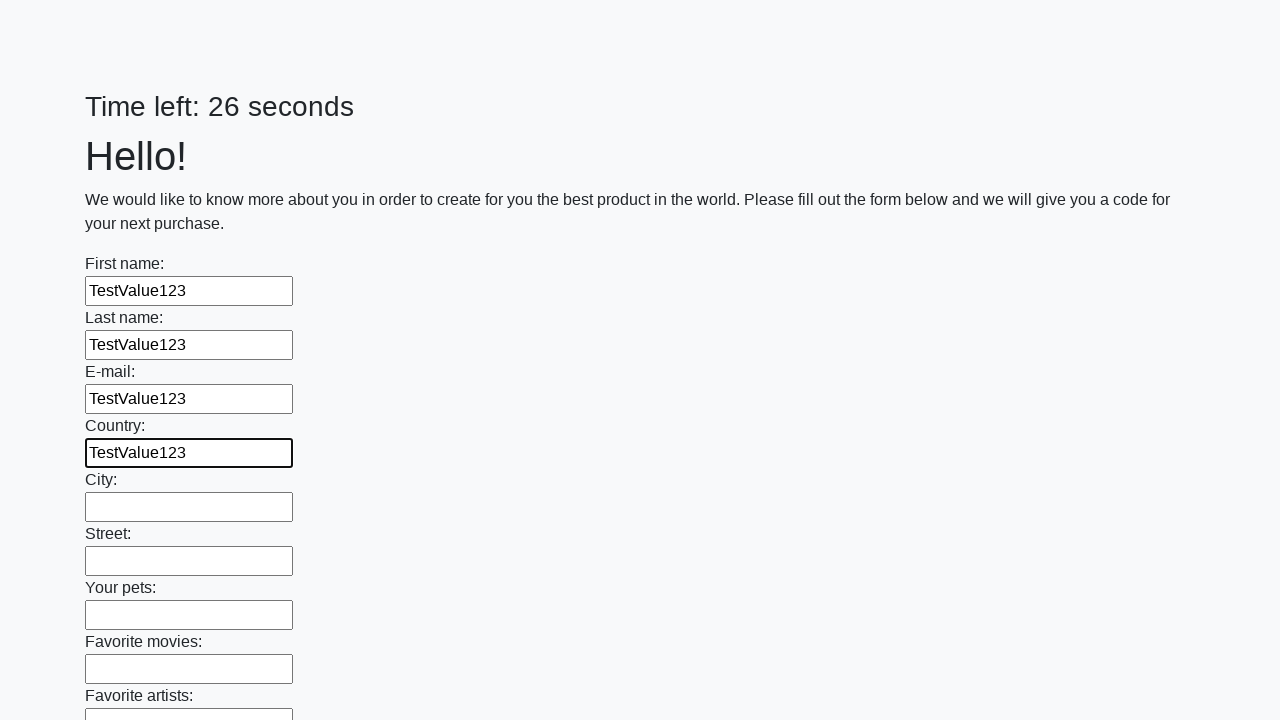

Filled an input field with 'TestValue123' on input >> nth=4
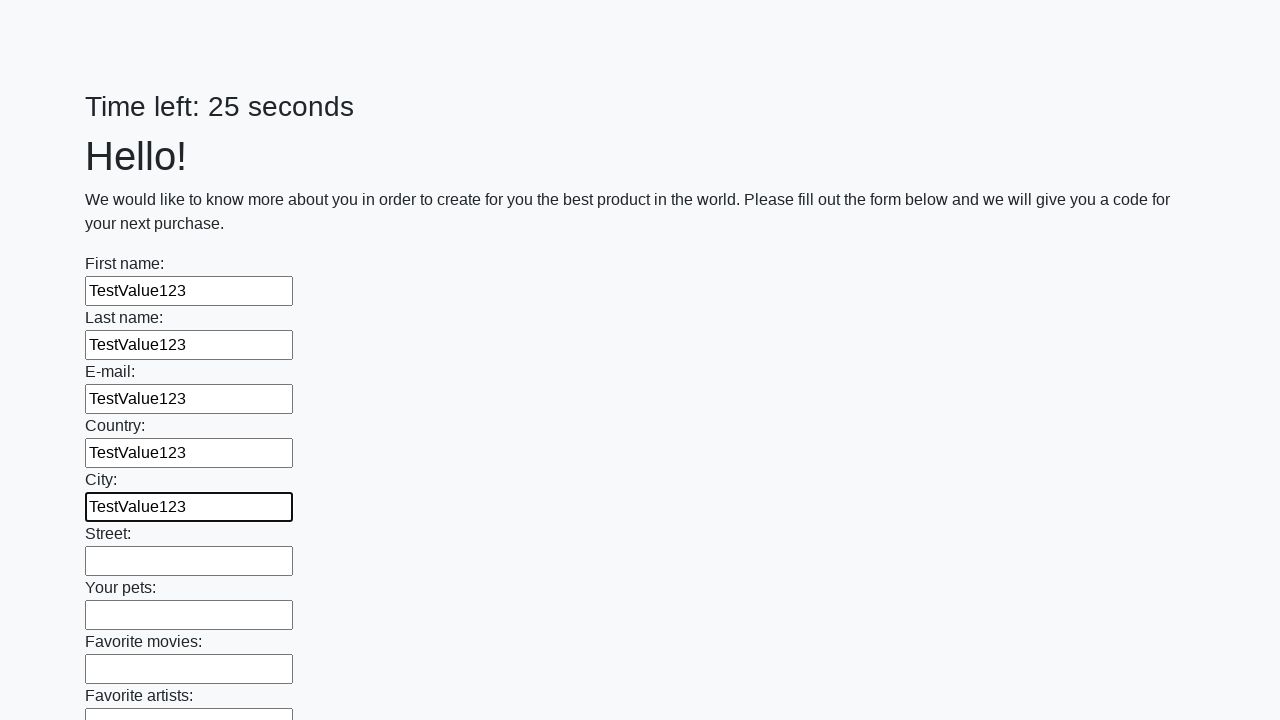

Filled an input field with 'TestValue123' on input >> nth=5
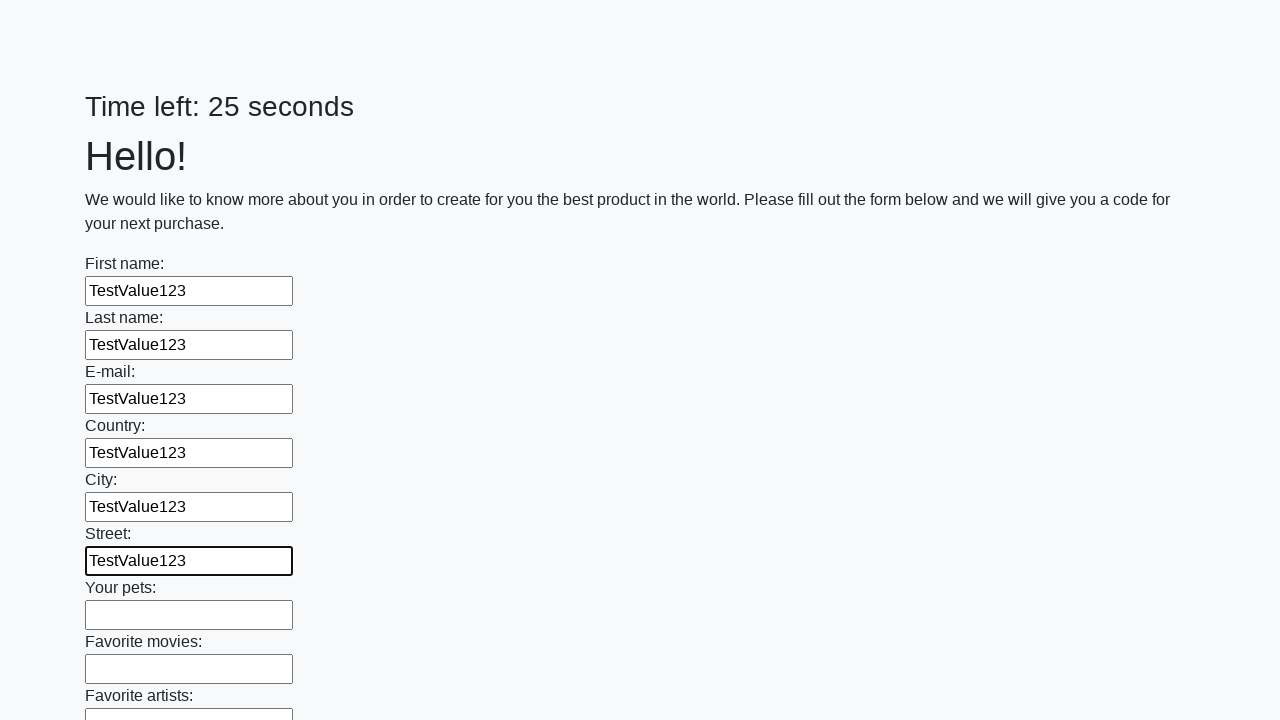

Filled an input field with 'TestValue123' on input >> nth=6
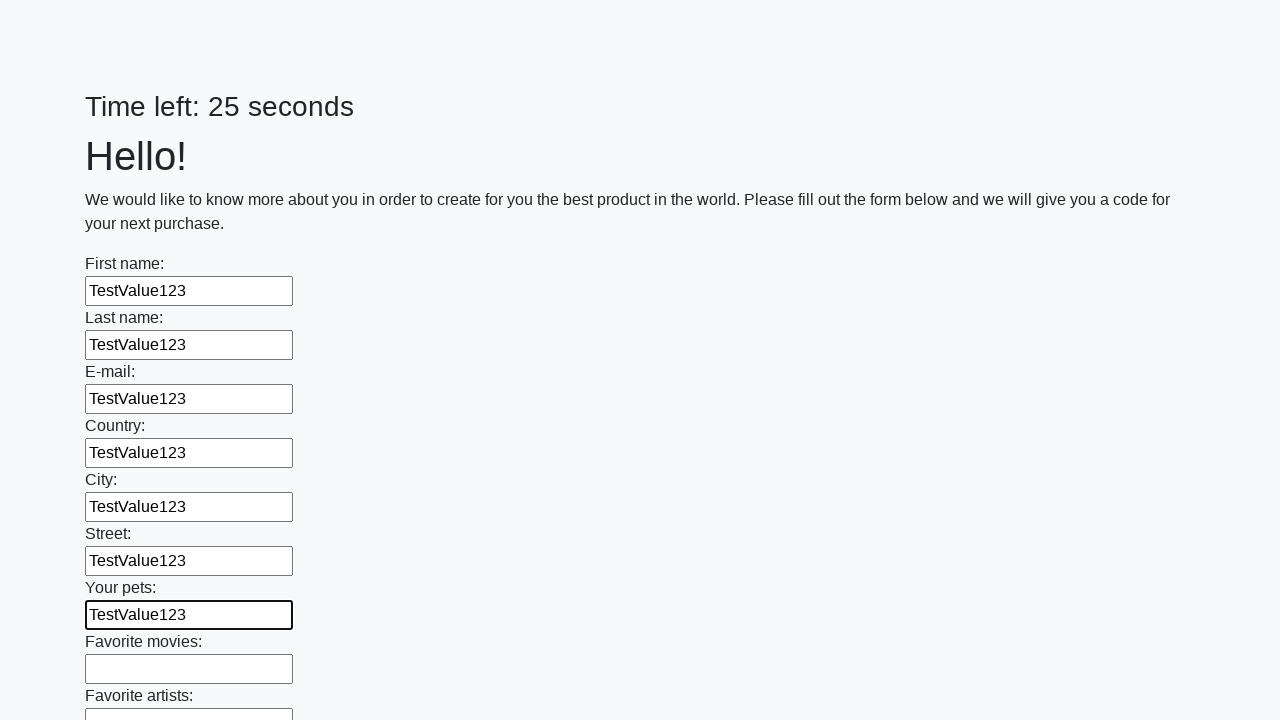

Filled an input field with 'TestValue123' on input >> nth=7
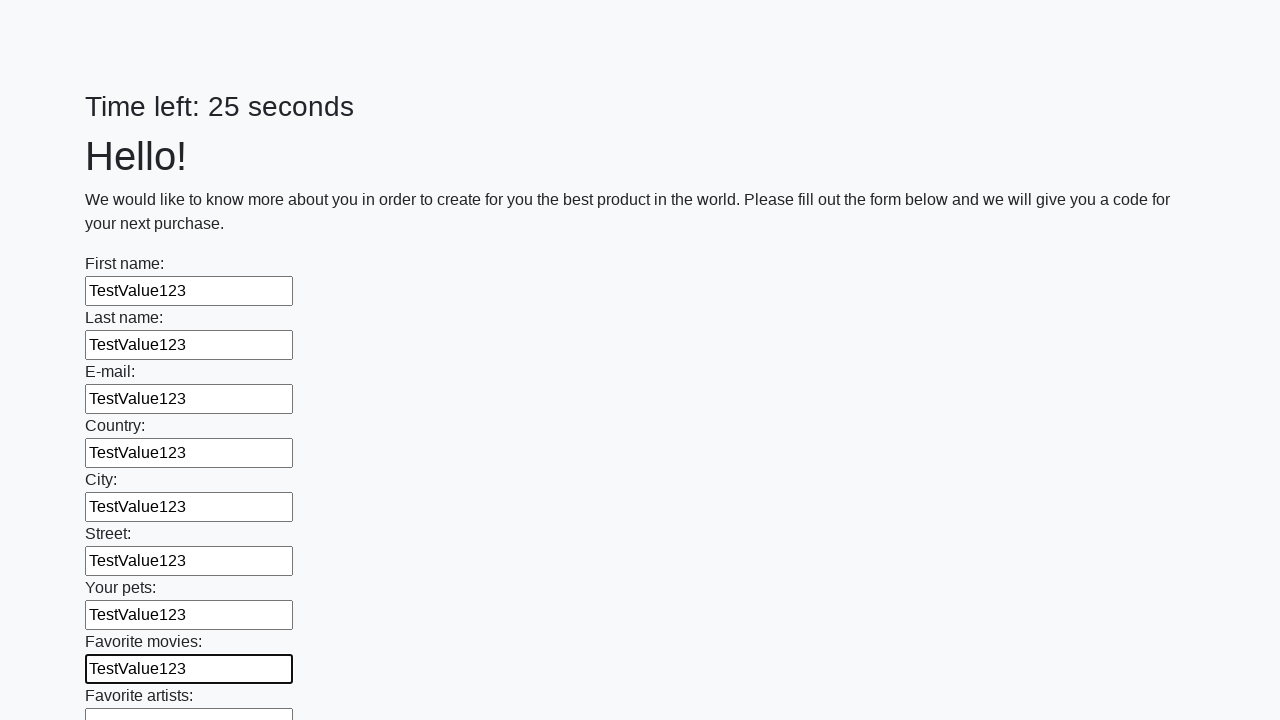

Filled an input field with 'TestValue123' on input >> nth=8
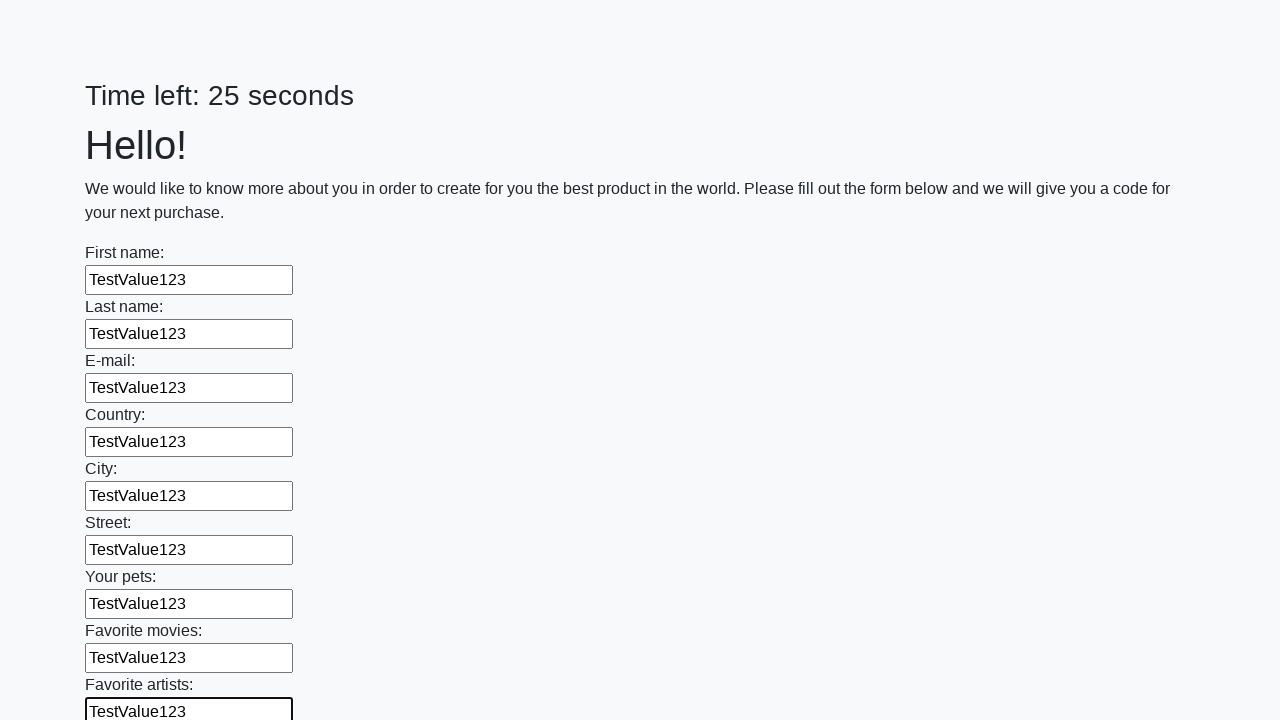

Filled an input field with 'TestValue123' on input >> nth=9
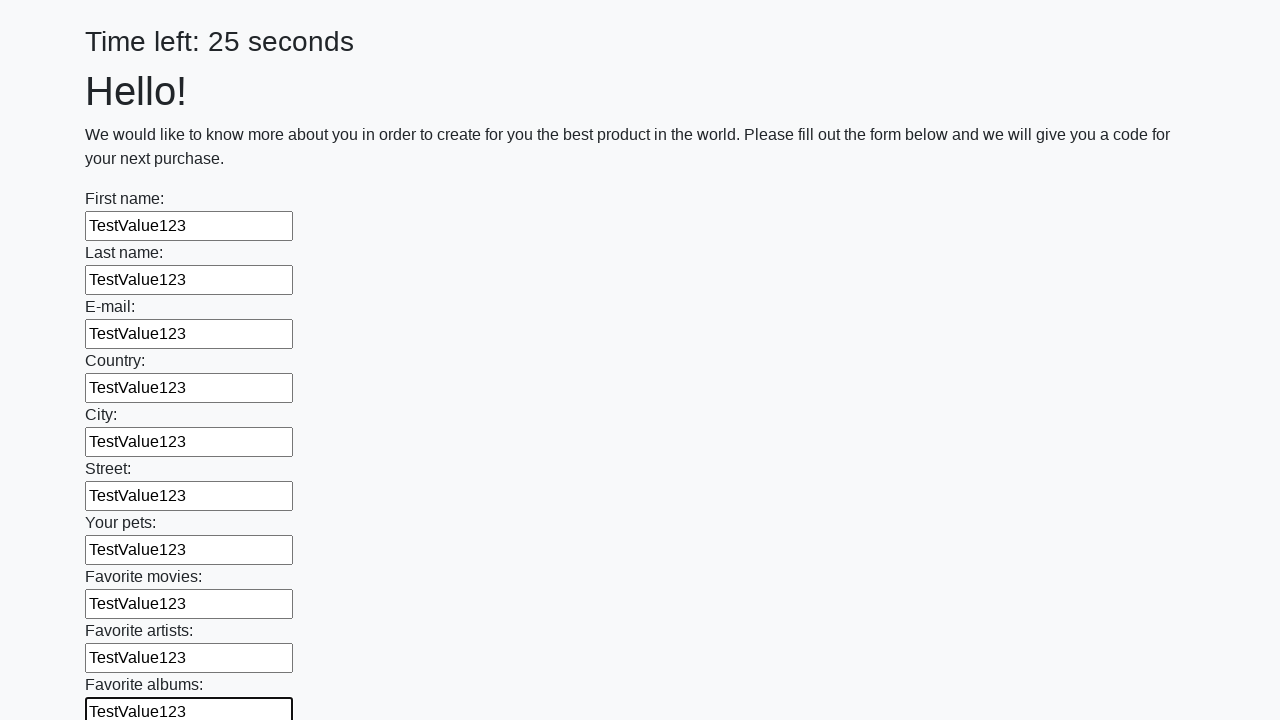

Filled an input field with 'TestValue123' on input >> nth=10
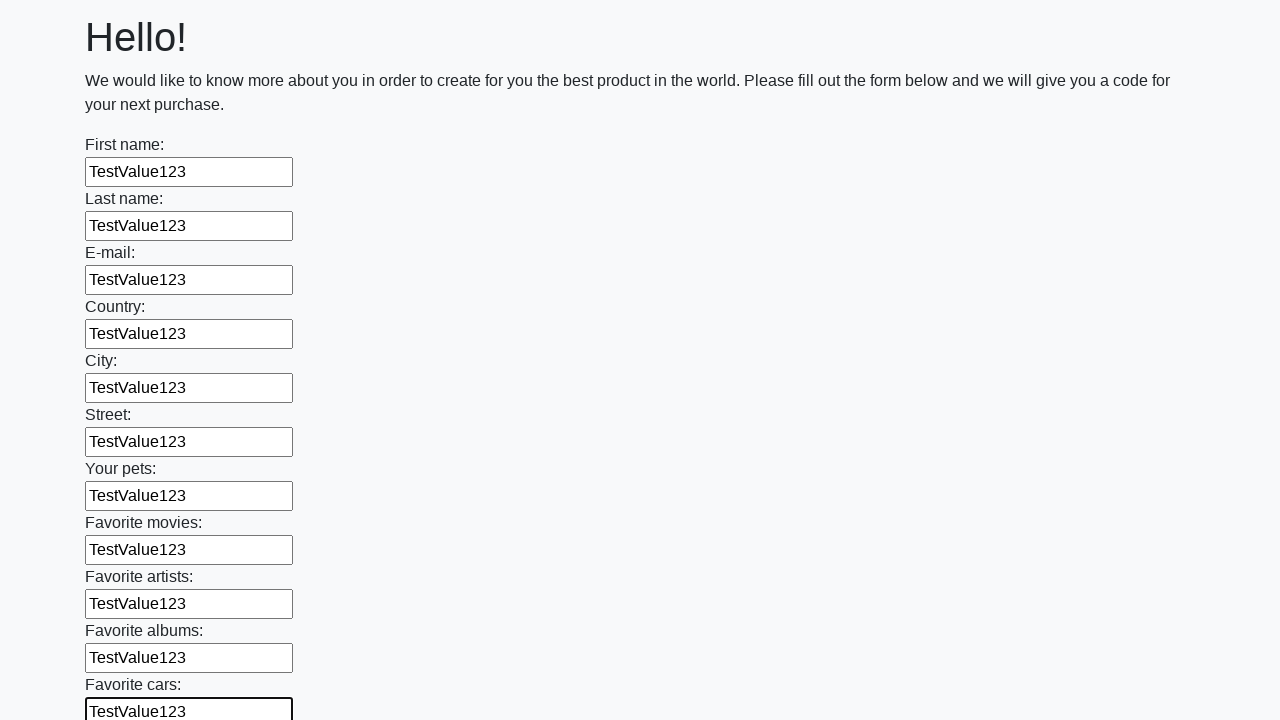

Filled an input field with 'TestValue123' on input >> nth=11
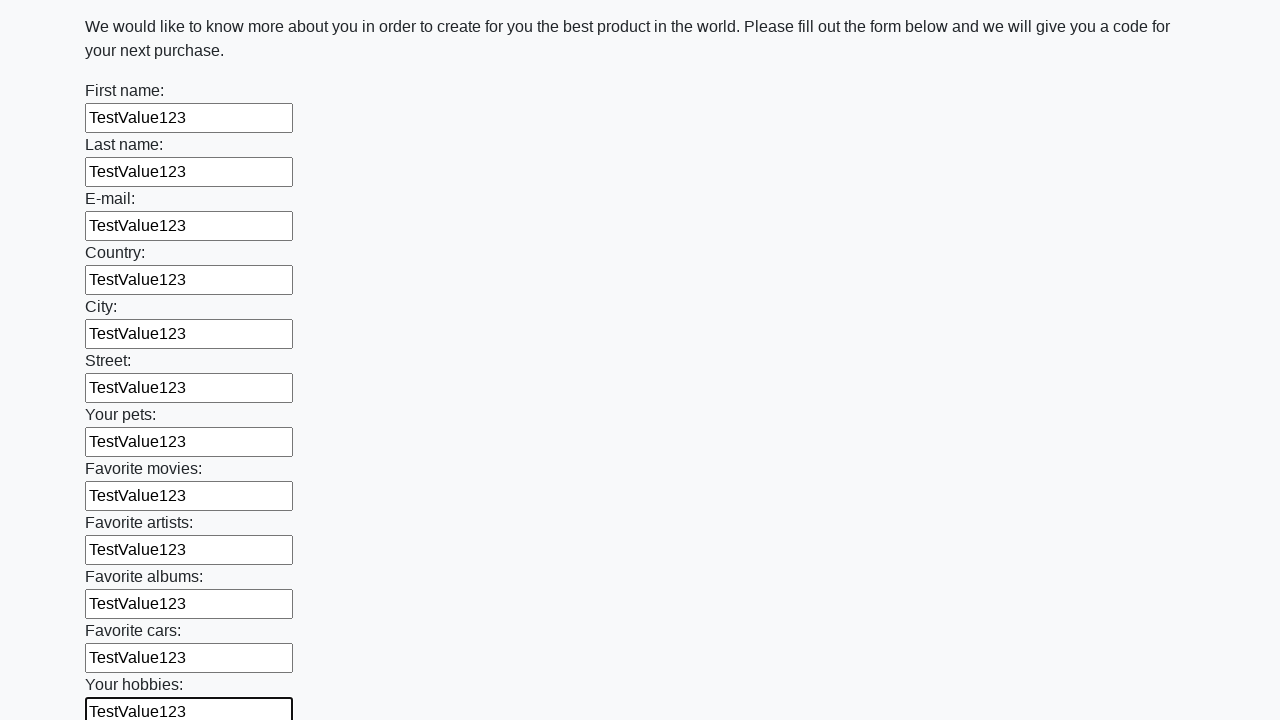

Filled an input field with 'TestValue123' on input >> nth=12
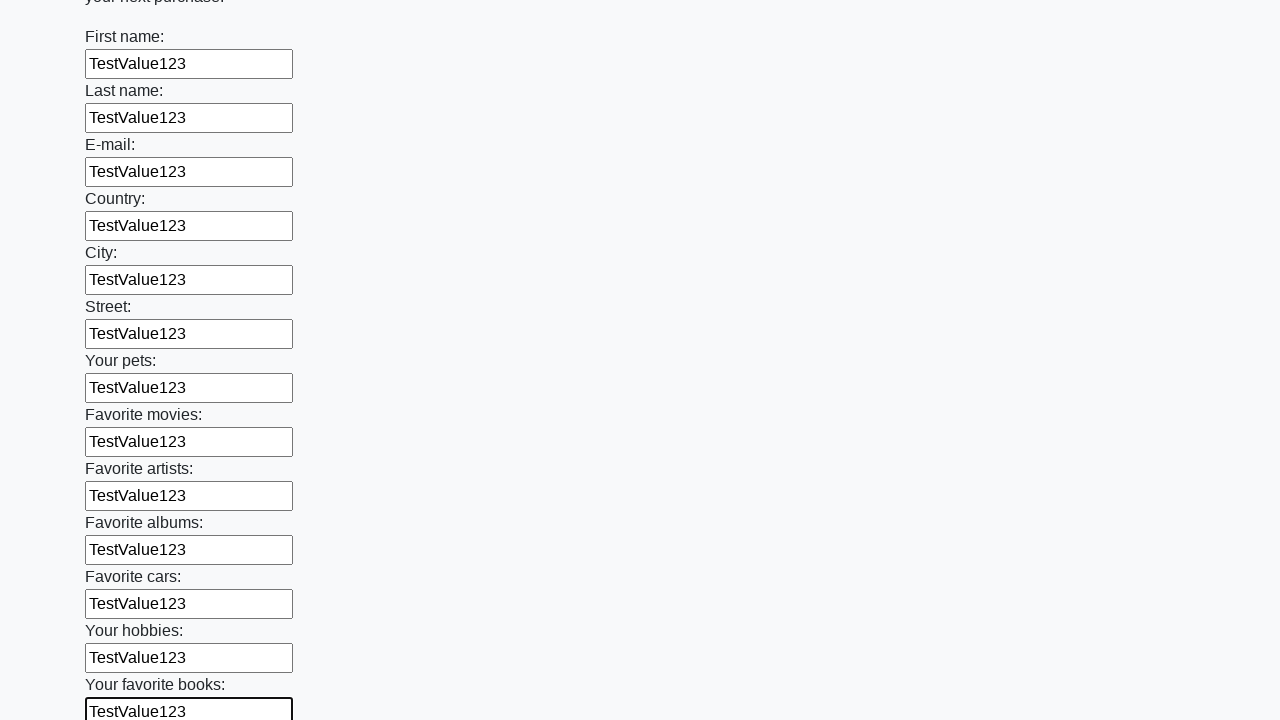

Filled an input field with 'TestValue123' on input >> nth=13
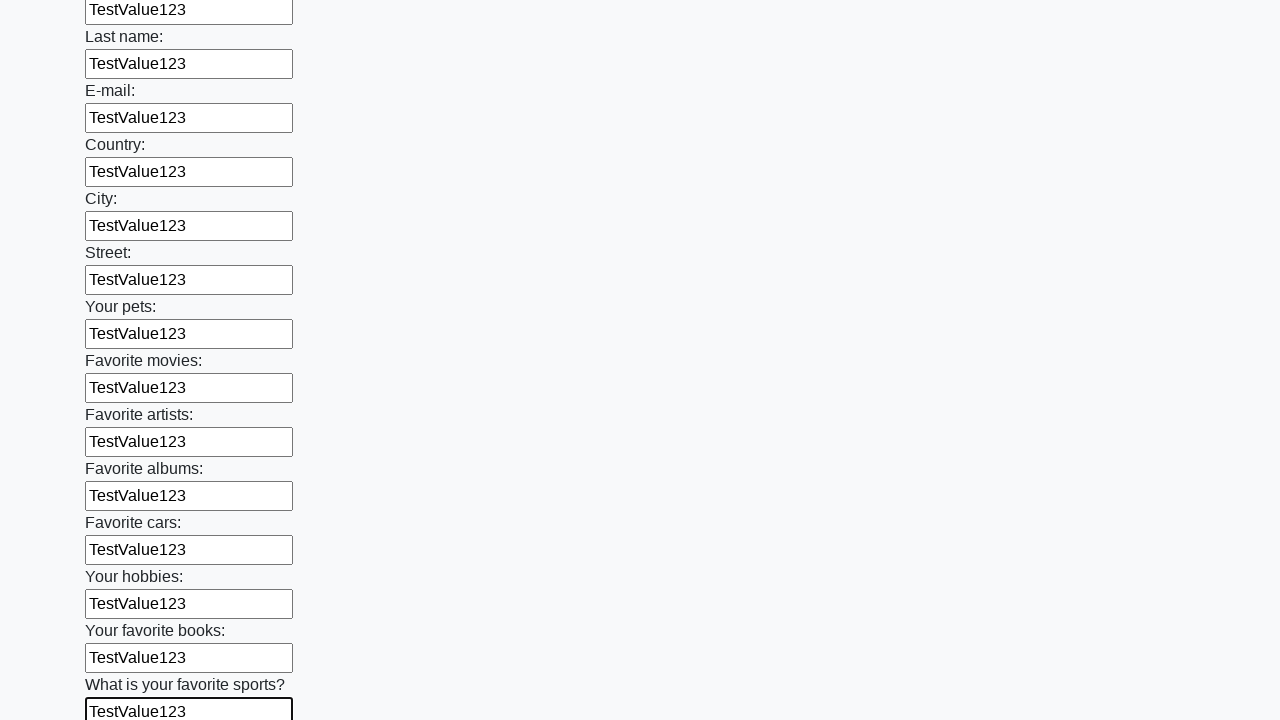

Filled an input field with 'TestValue123' on input >> nth=14
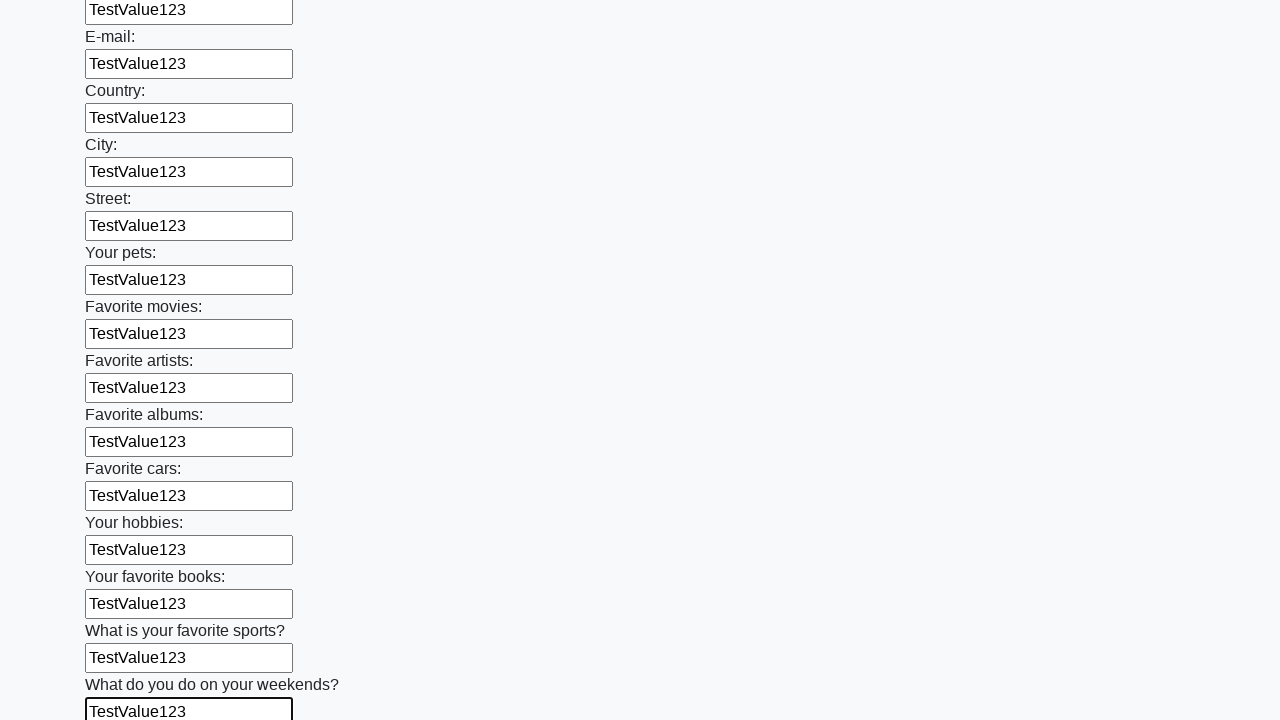

Filled an input field with 'TestValue123' on input >> nth=15
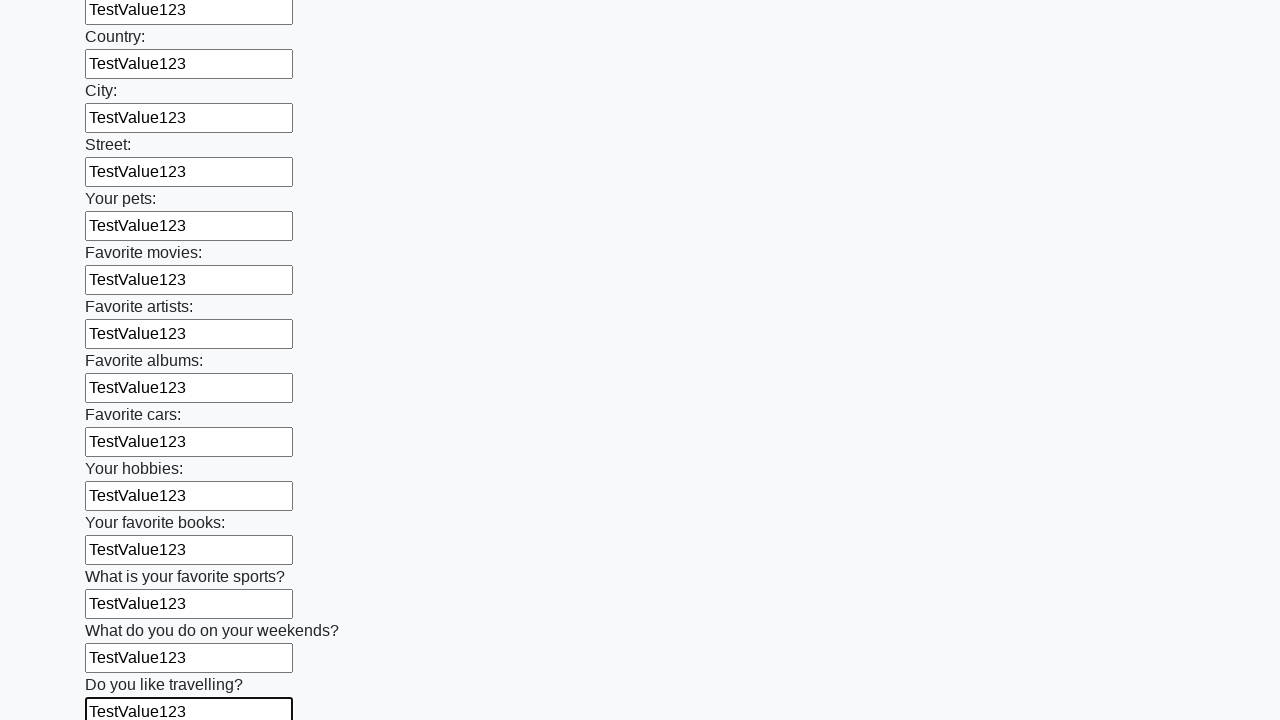

Filled an input field with 'TestValue123' on input >> nth=16
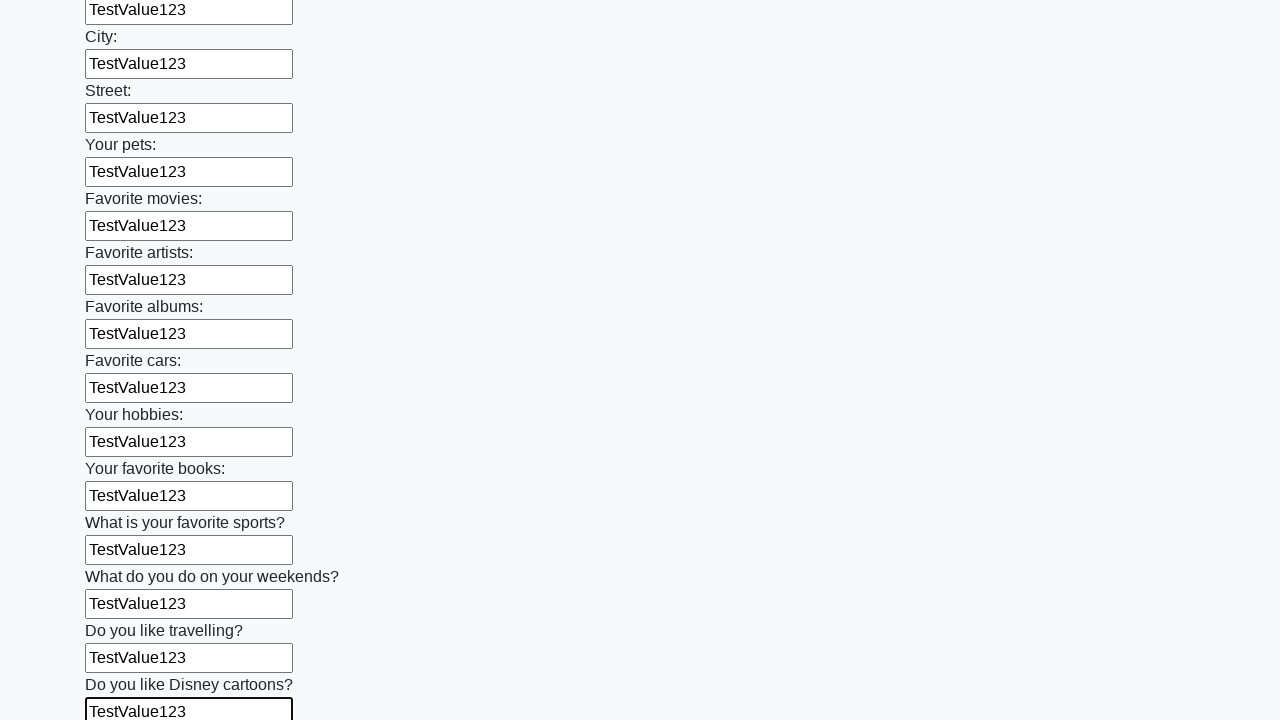

Filled an input field with 'TestValue123' on input >> nth=17
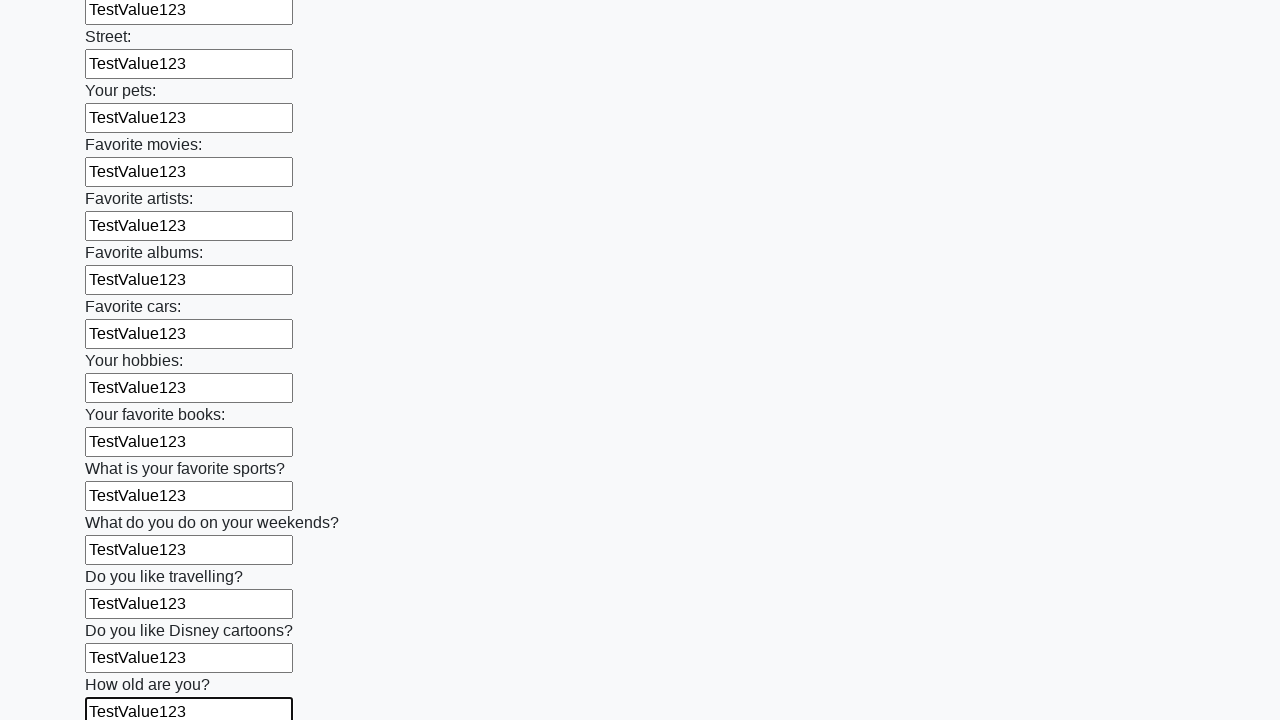

Filled an input field with 'TestValue123' on input >> nth=18
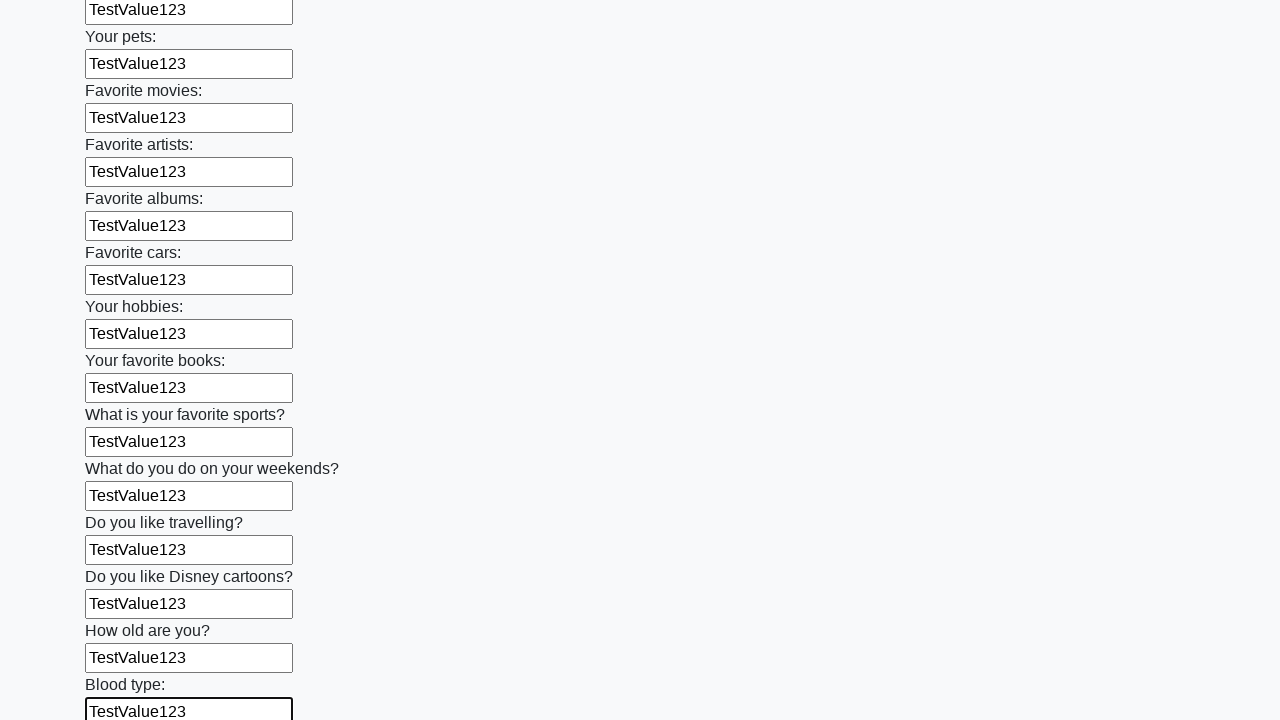

Filled an input field with 'TestValue123' on input >> nth=19
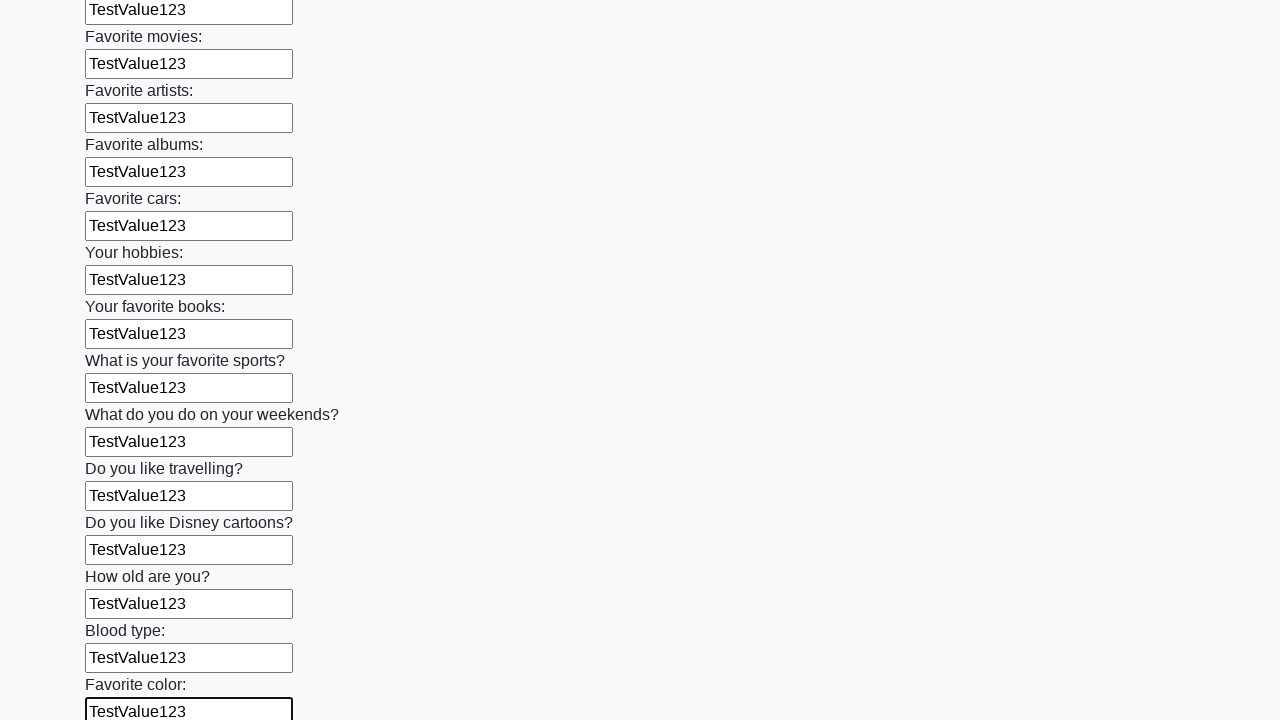

Filled an input field with 'TestValue123' on input >> nth=20
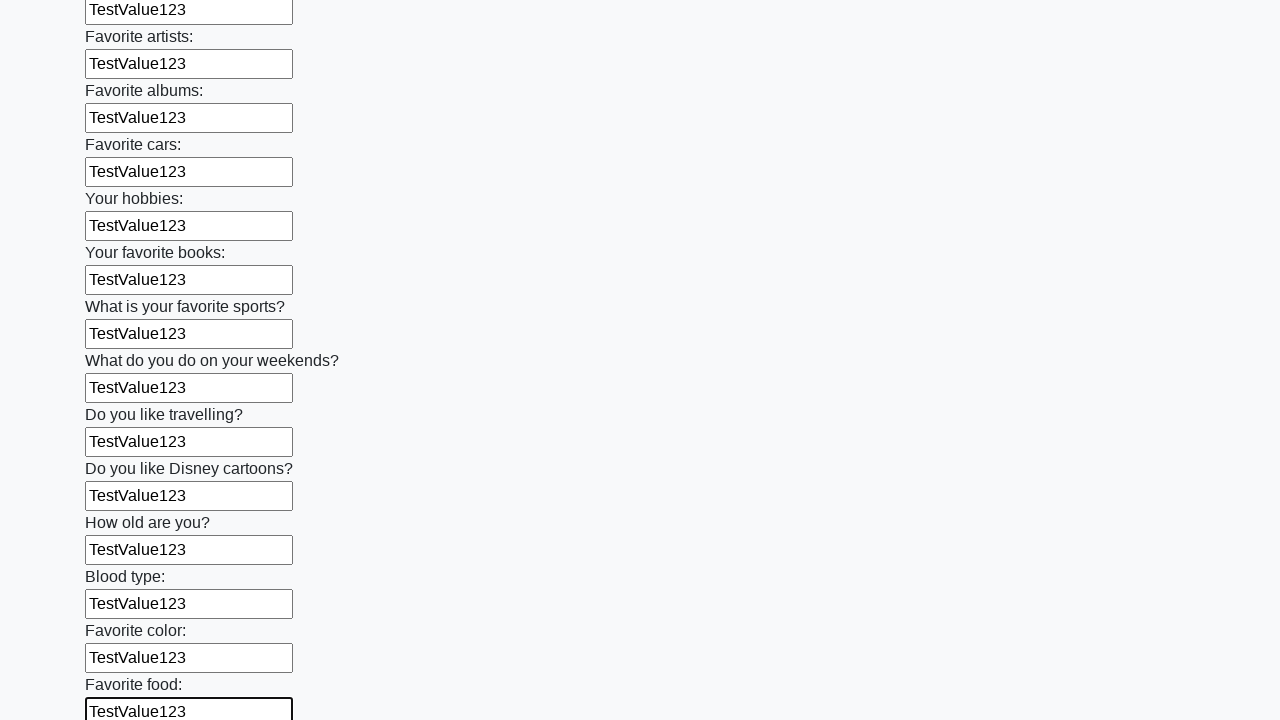

Filled an input field with 'TestValue123' on input >> nth=21
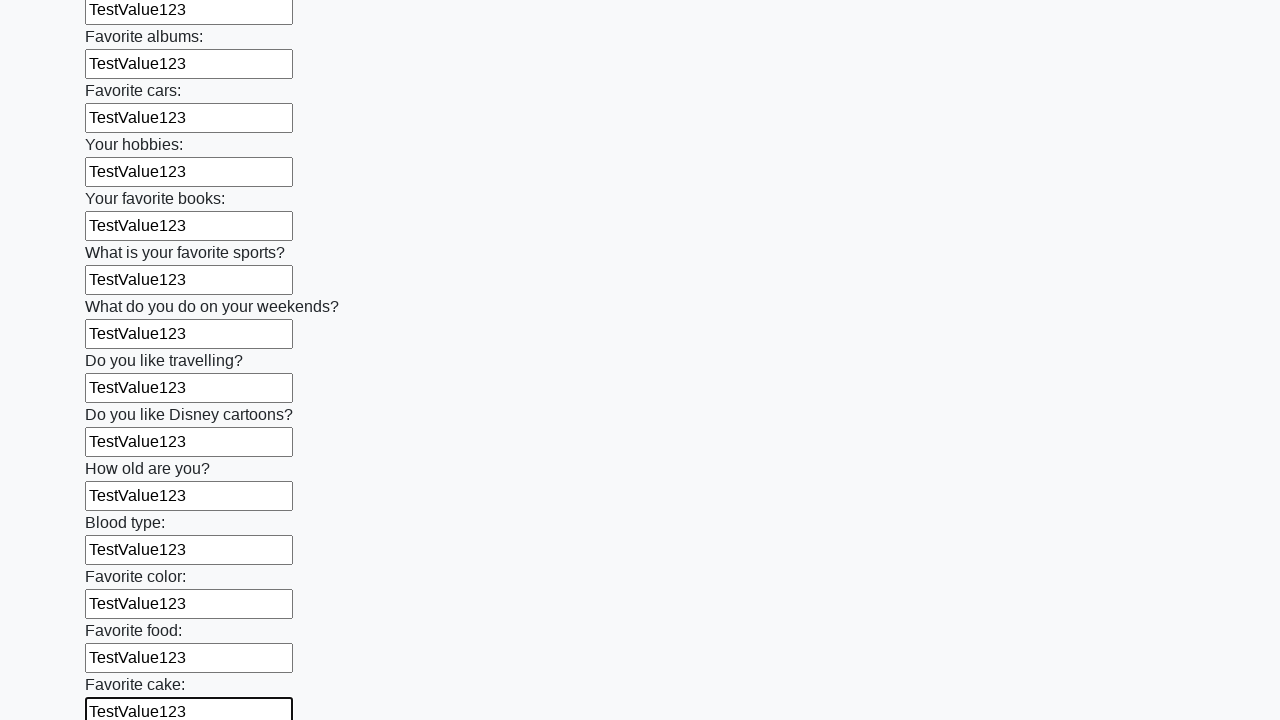

Filled an input field with 'TestValue123' on input >> nth=22
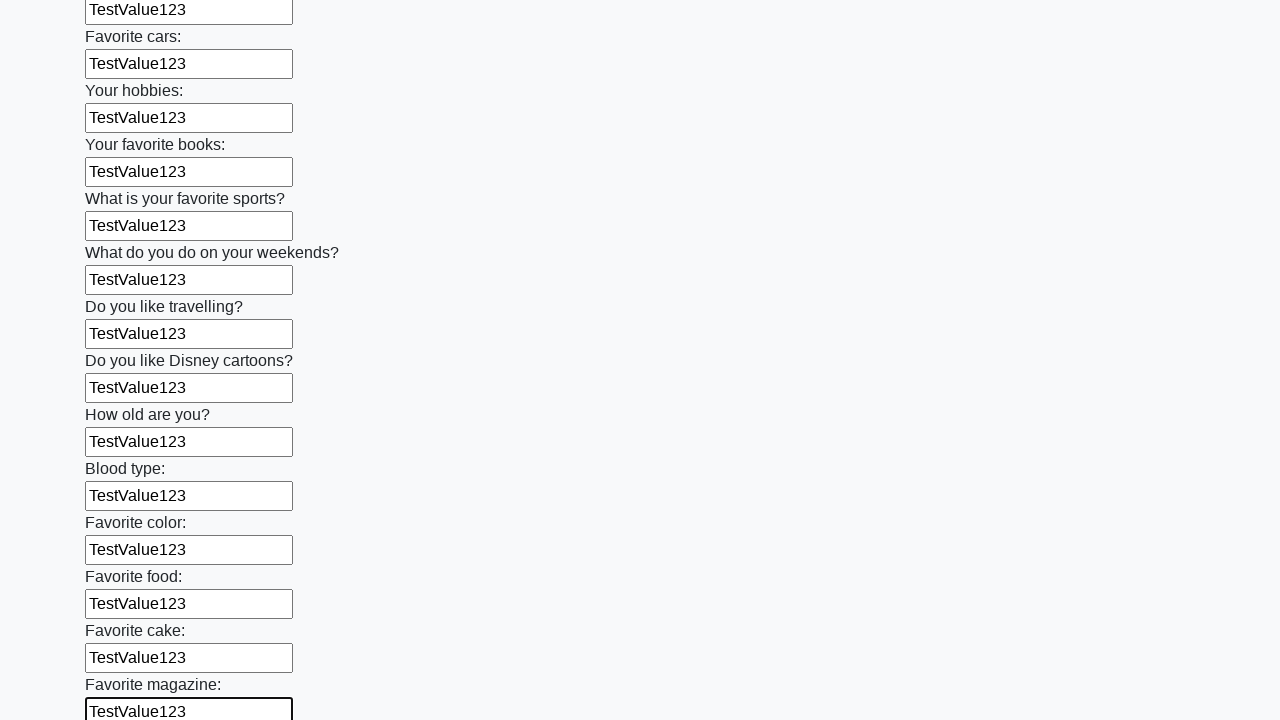

Filled an input field with 'TestValue123' on input >> nth=23
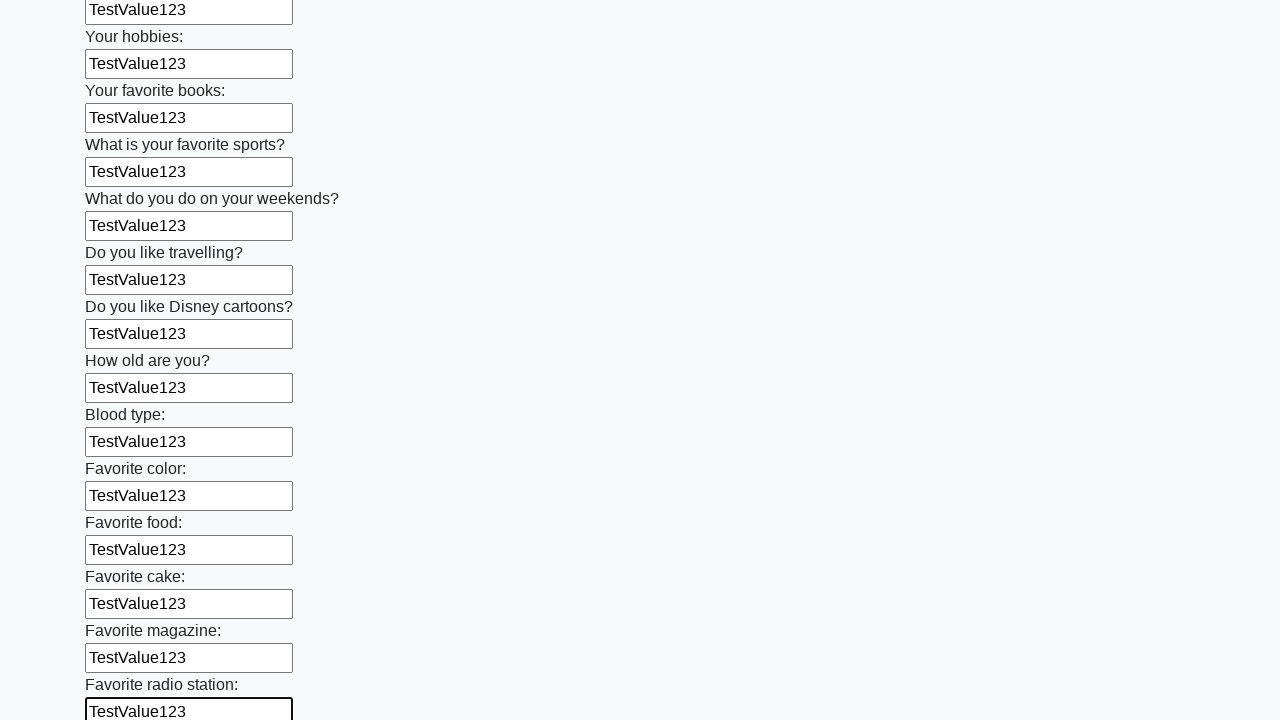

Filled an input field with 'TestValue123' on input >> nth=24
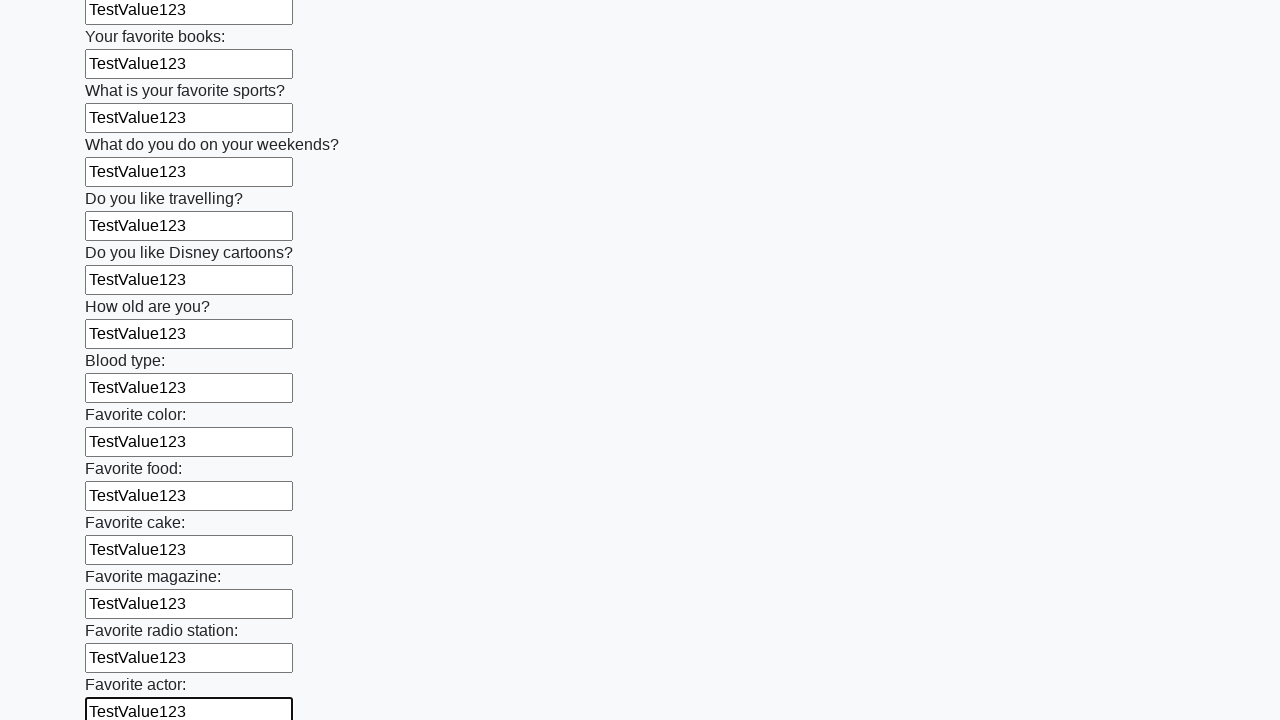

Filled an input field with 'TestValue123' on input >> nth=25
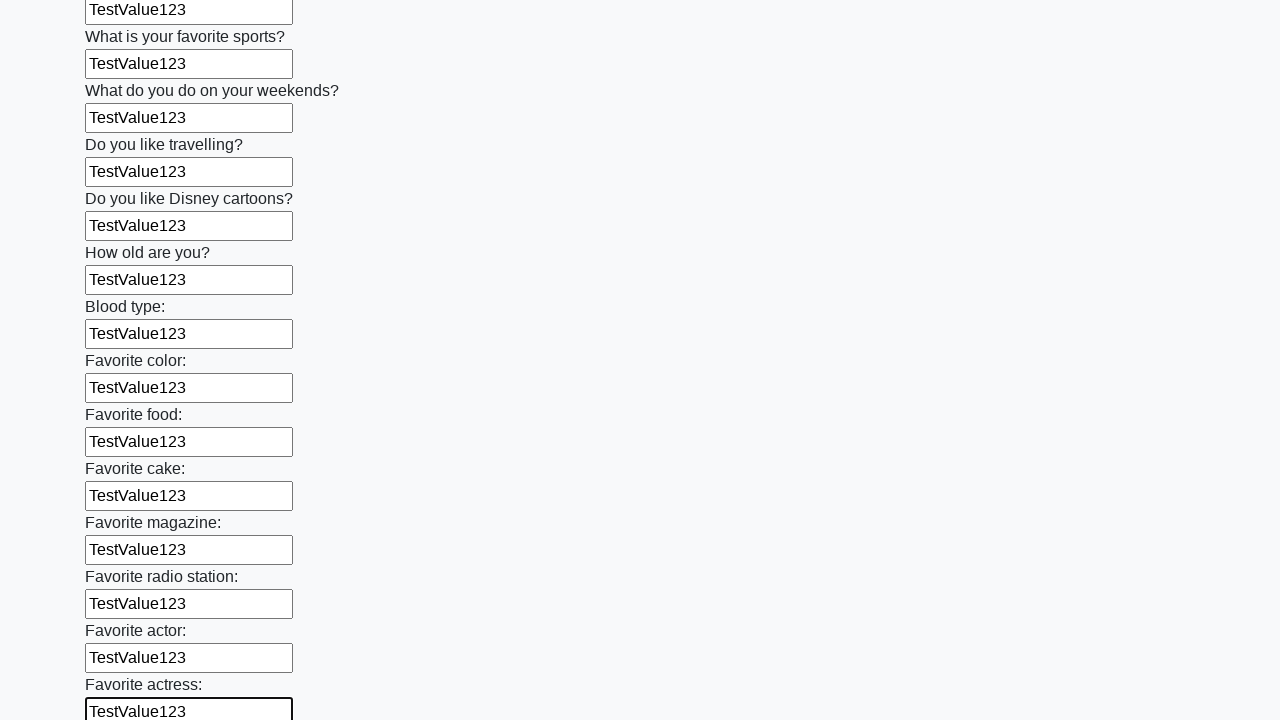

Filled an input field with 'TestValue123' on input >> nth=26
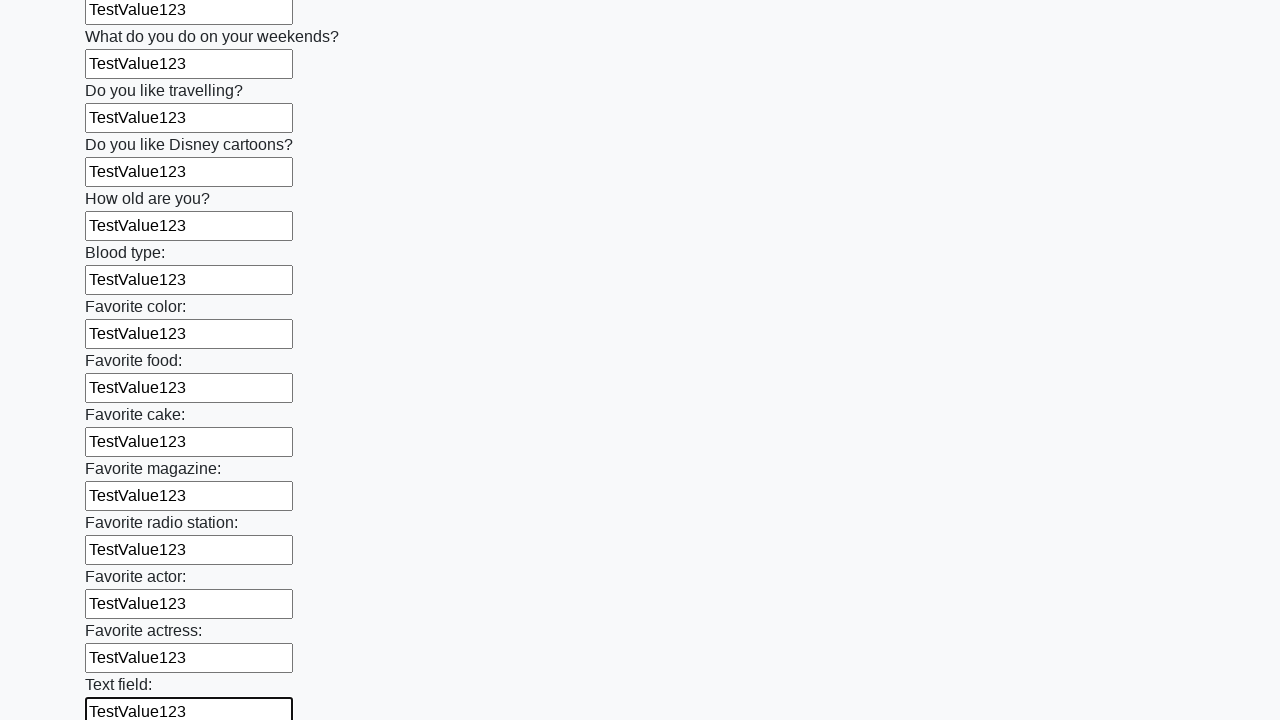

Filled an input field with 'TestValue123' on input >> nth=27
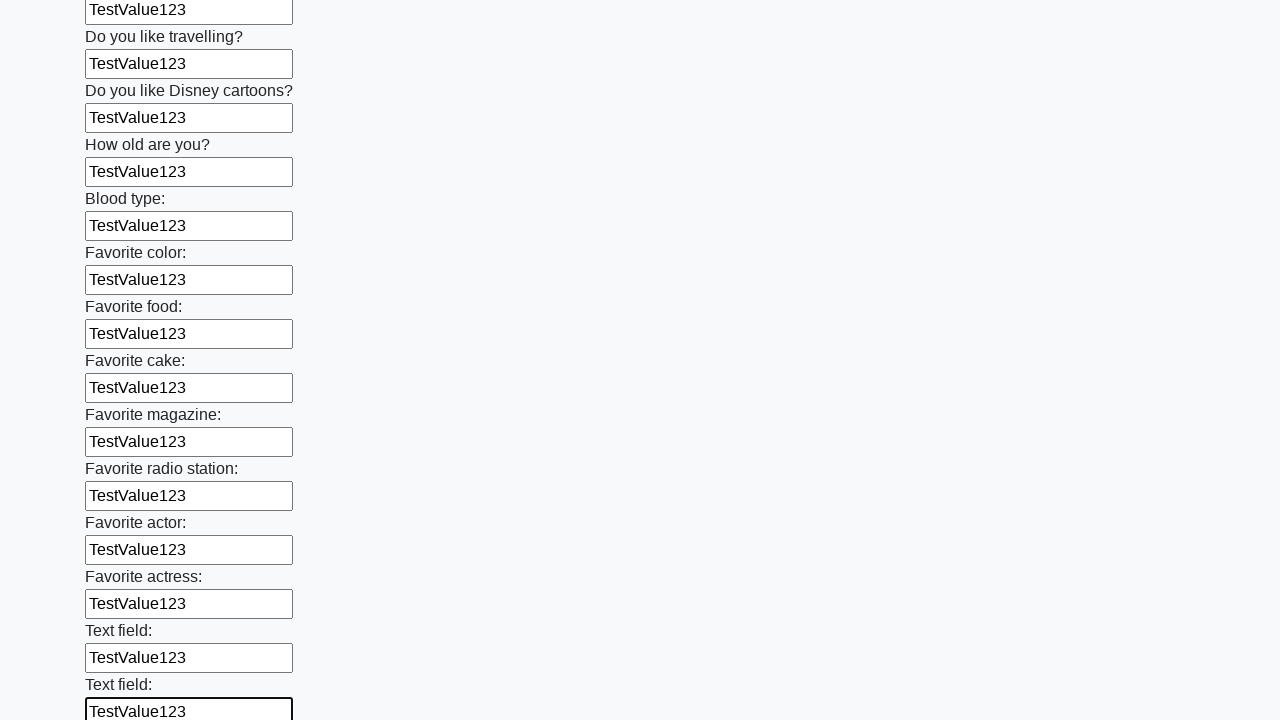

Filled an input field with 'TestValue123' on input >> nth=28
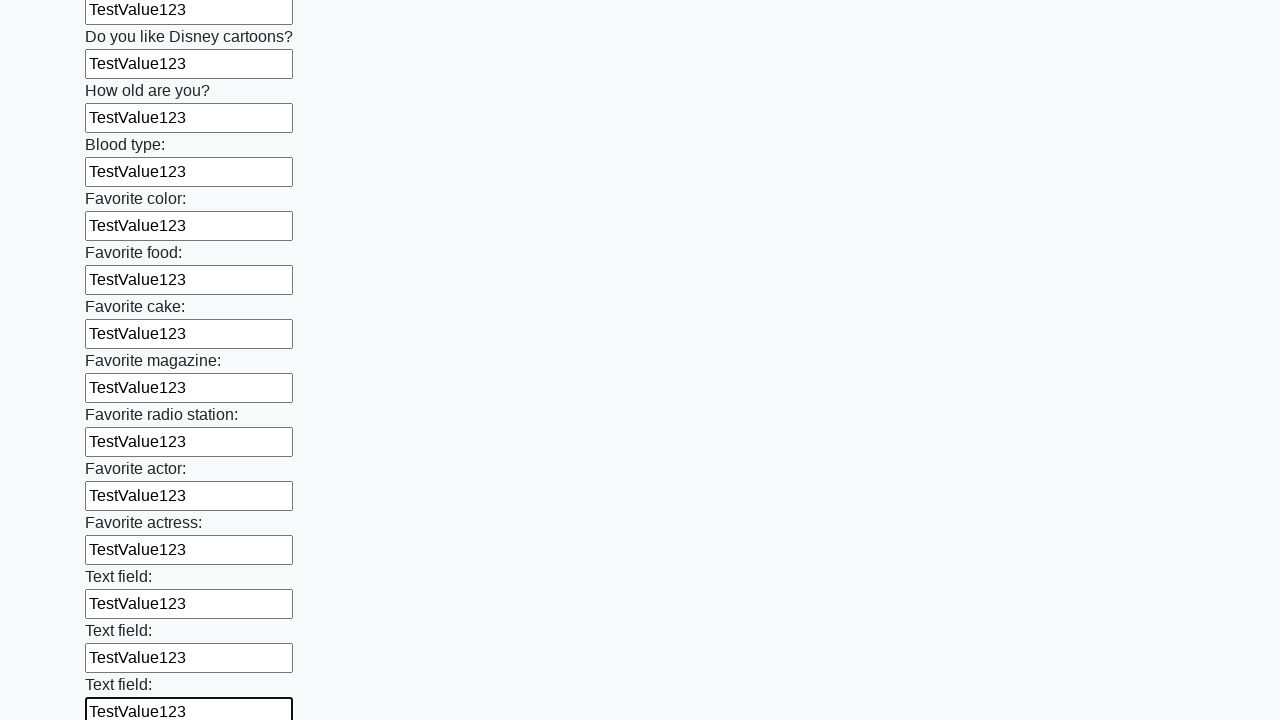

Filled an input field with 'TestValue123' on input >> nth=29
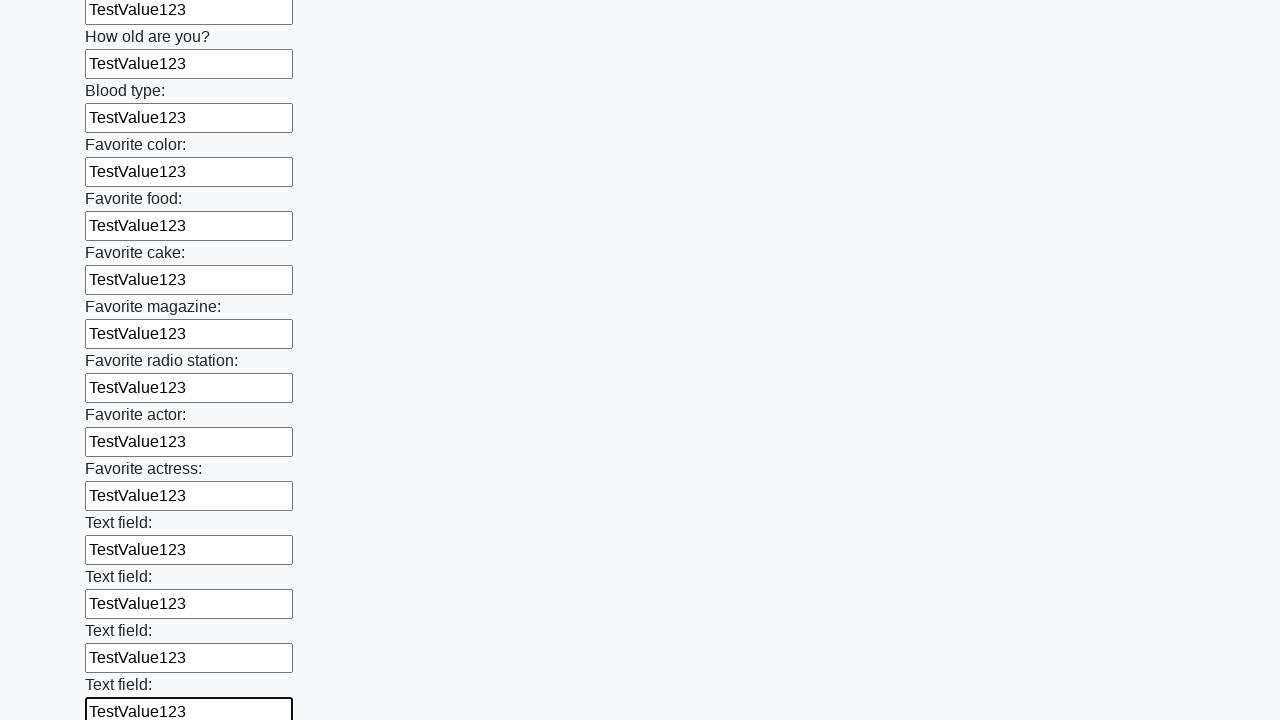

Filled an input field with 'TestValue123' on input >> nth=30
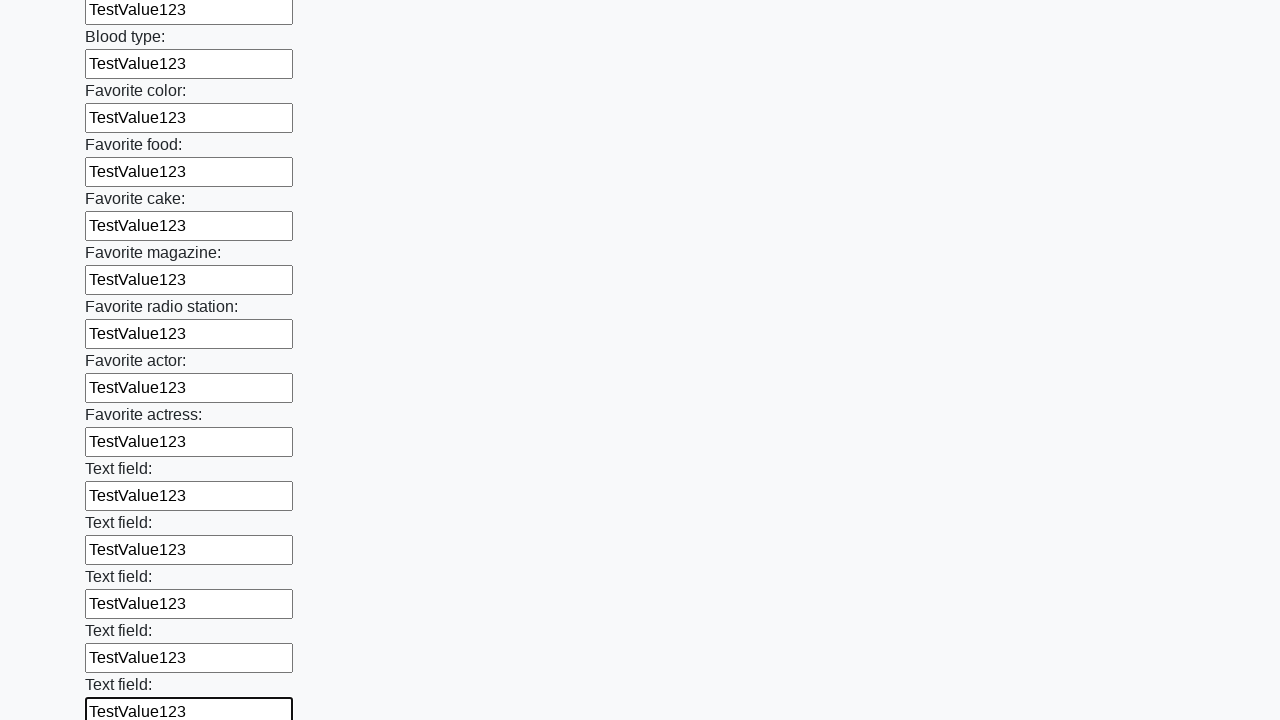

Filled an input field with 'TestValue123' on input >> nth=31
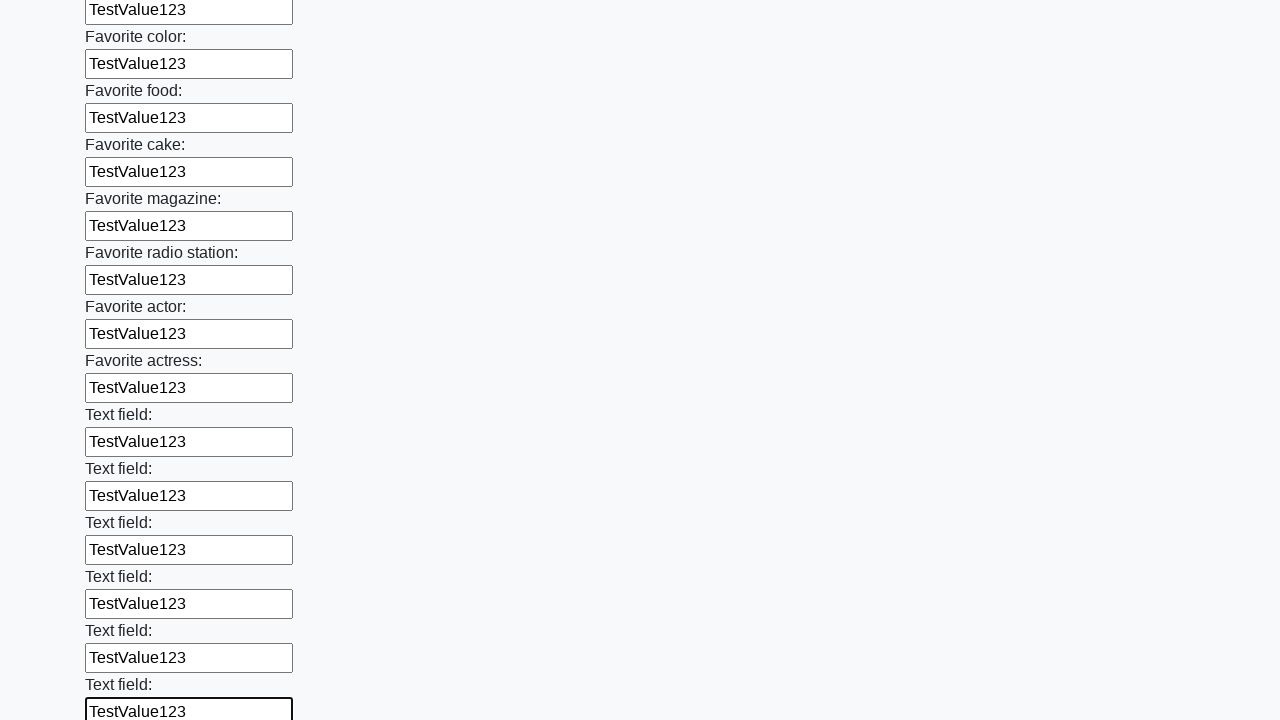

Filled an input field with 'TestValue123' on input >> nth=32
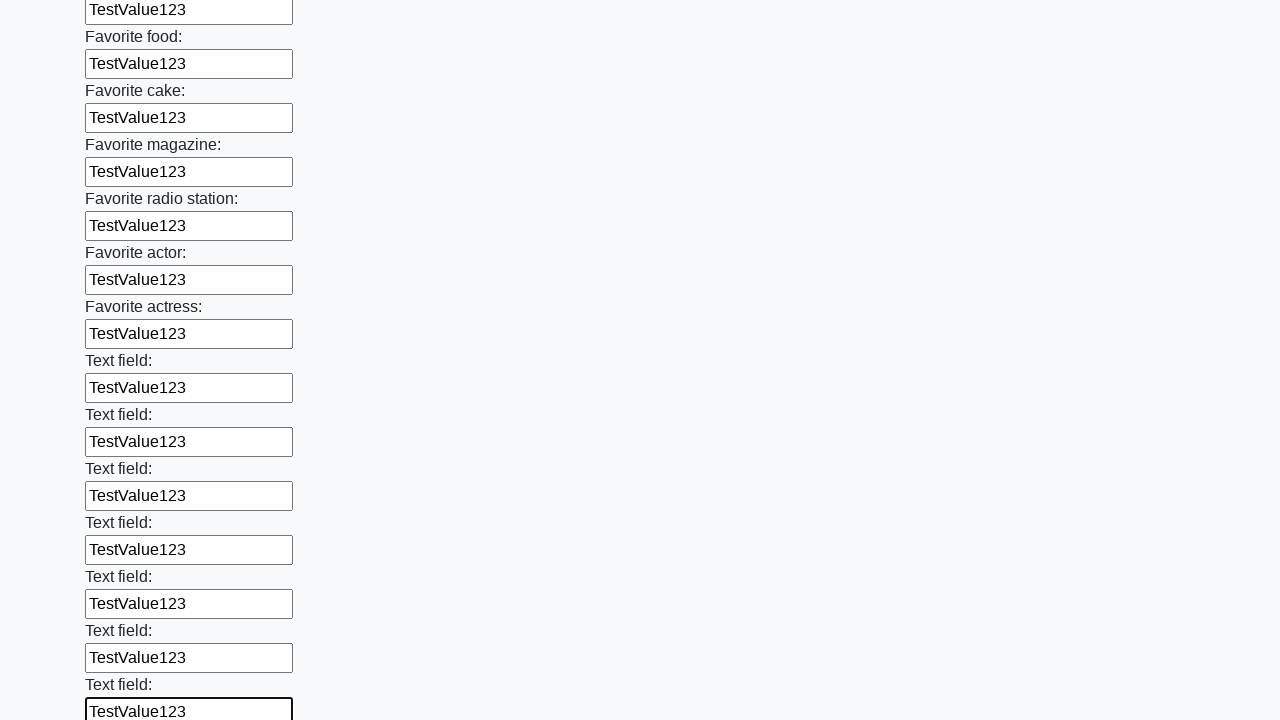

Filled an input field with 'TestValue123' on input >> nth=33
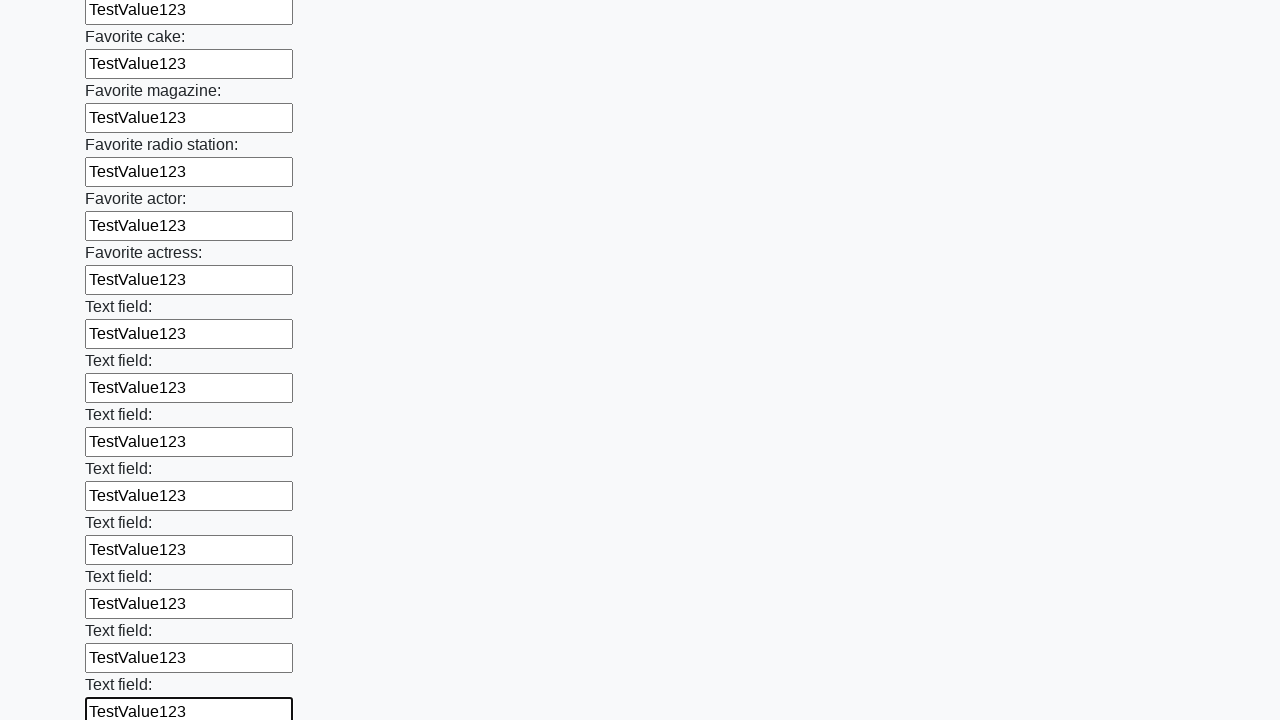

Filled an input field with 'TestValue123' on input >> nth=34
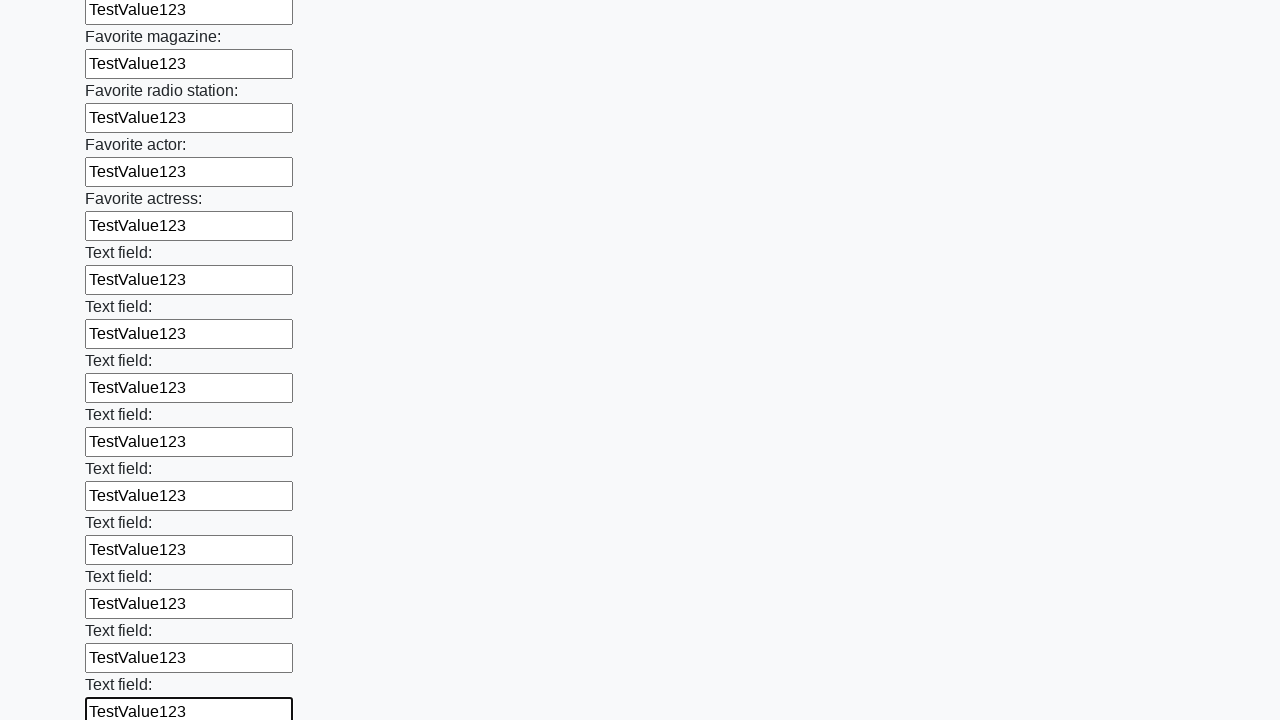

Filled an input field with 'TestValue123' on input >> nth=35
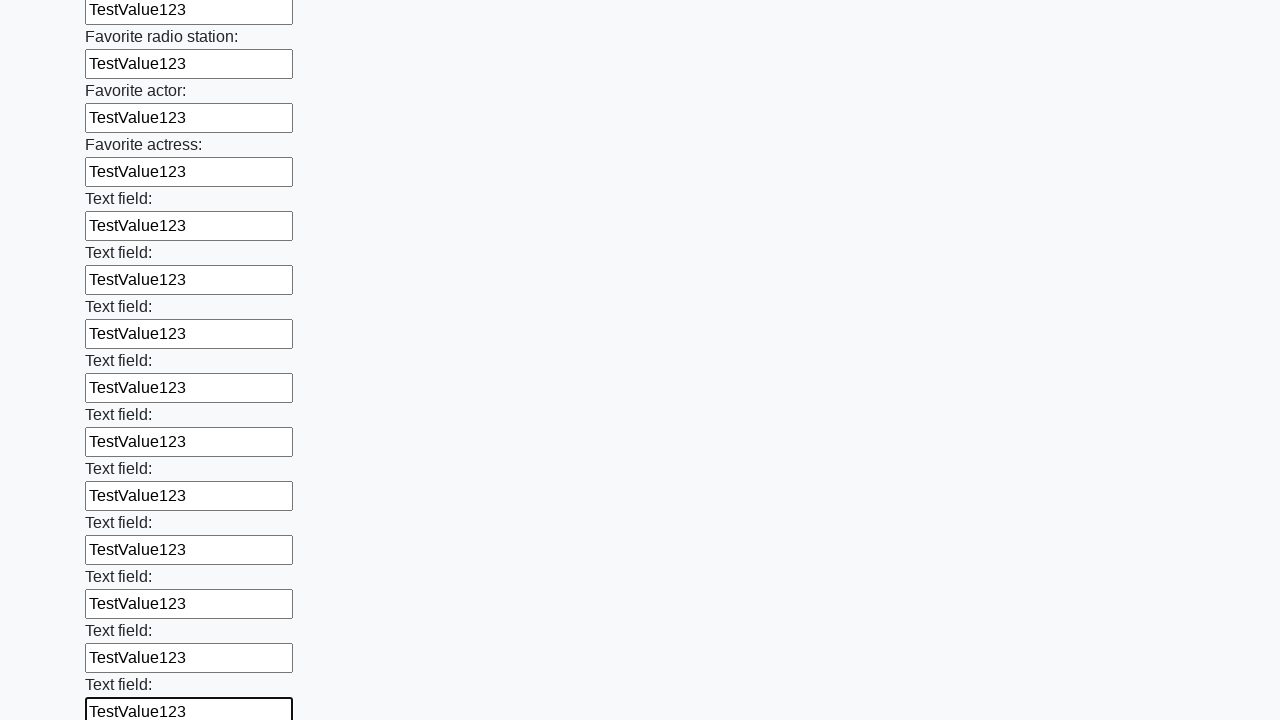

Filled an input field with 'TestValue123' on input >> nth=36
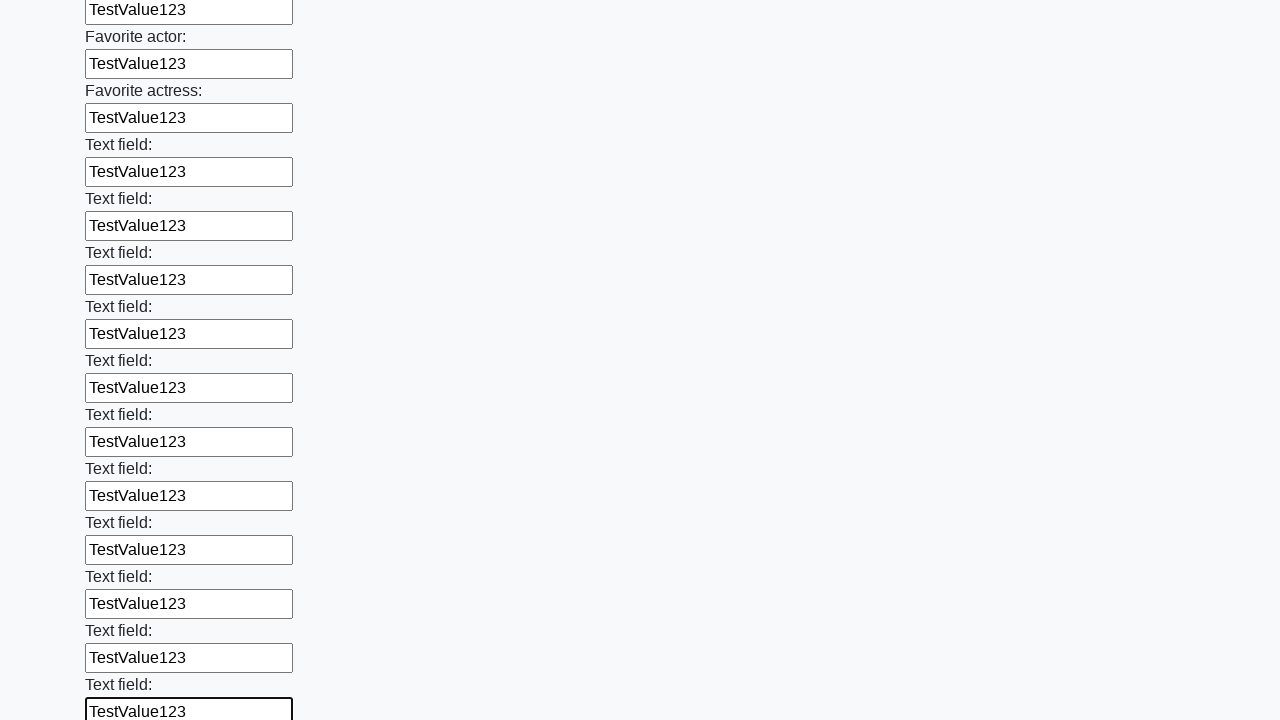

Filled an input field with 'TestValue123' on input >> nth=37
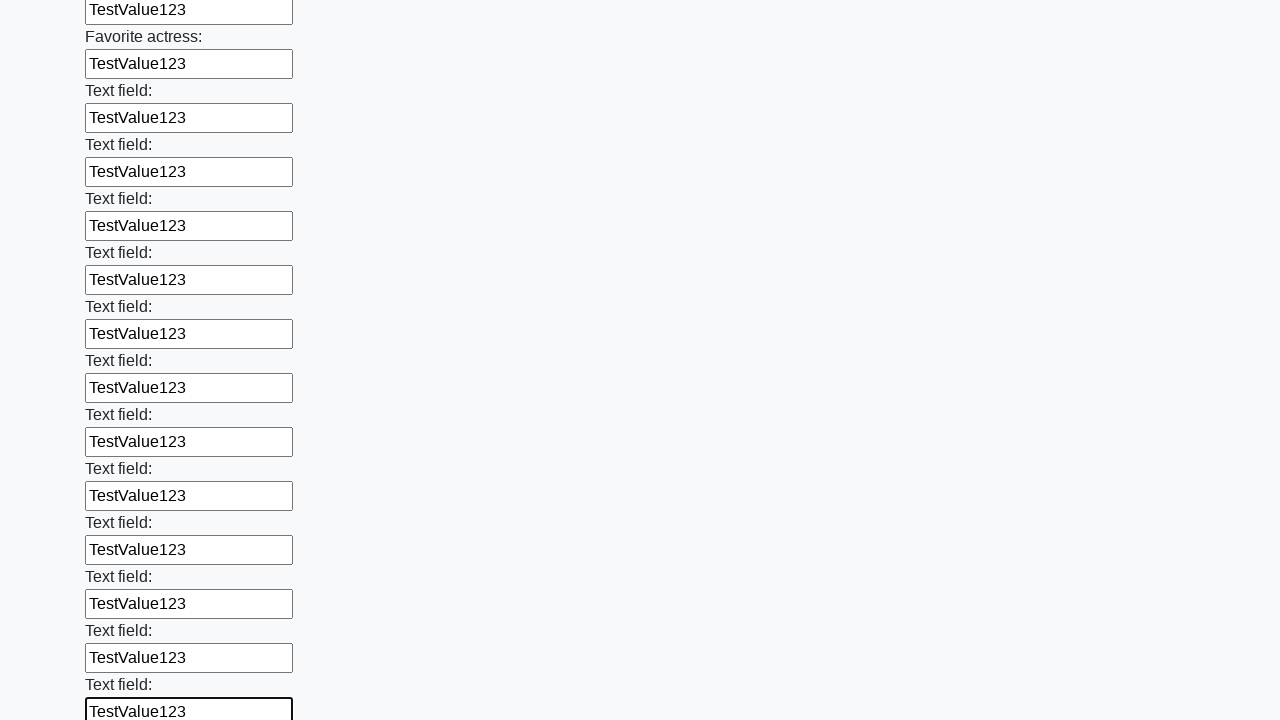

Filled an input field with 'TestValue123' on input >> nth=38
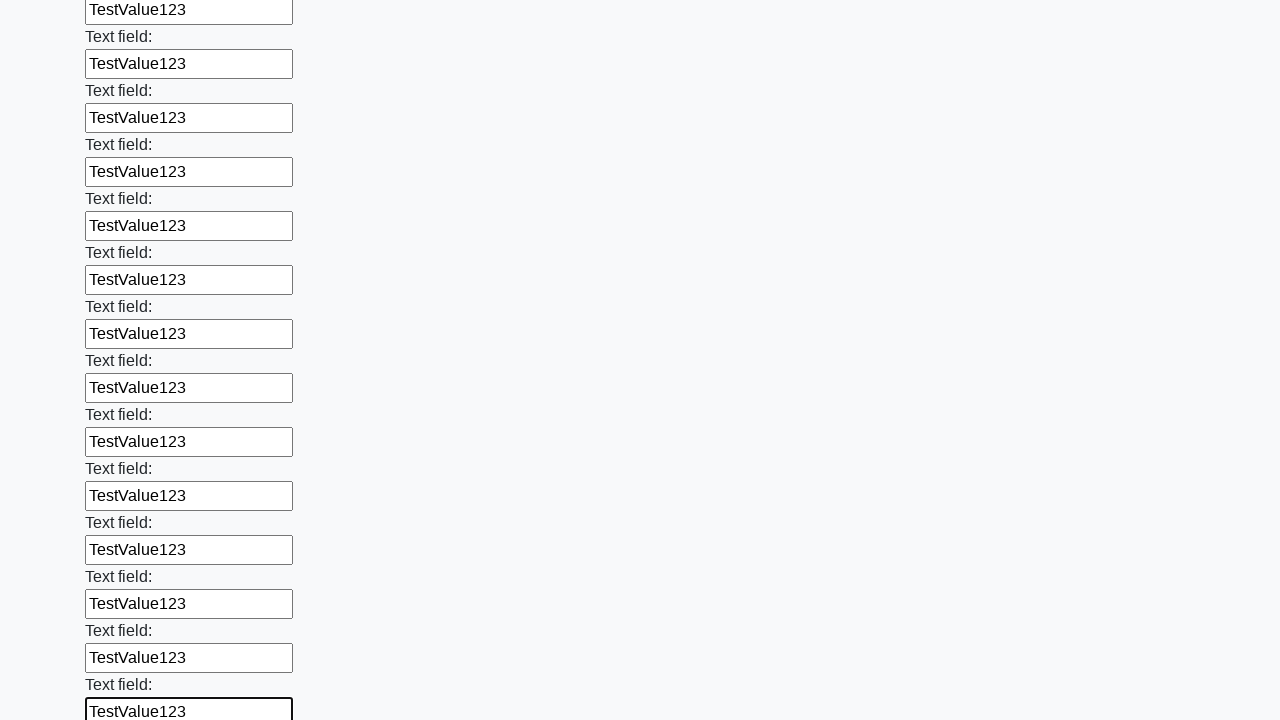

Filled an input field with 'TestValue123' on input >> nth=39
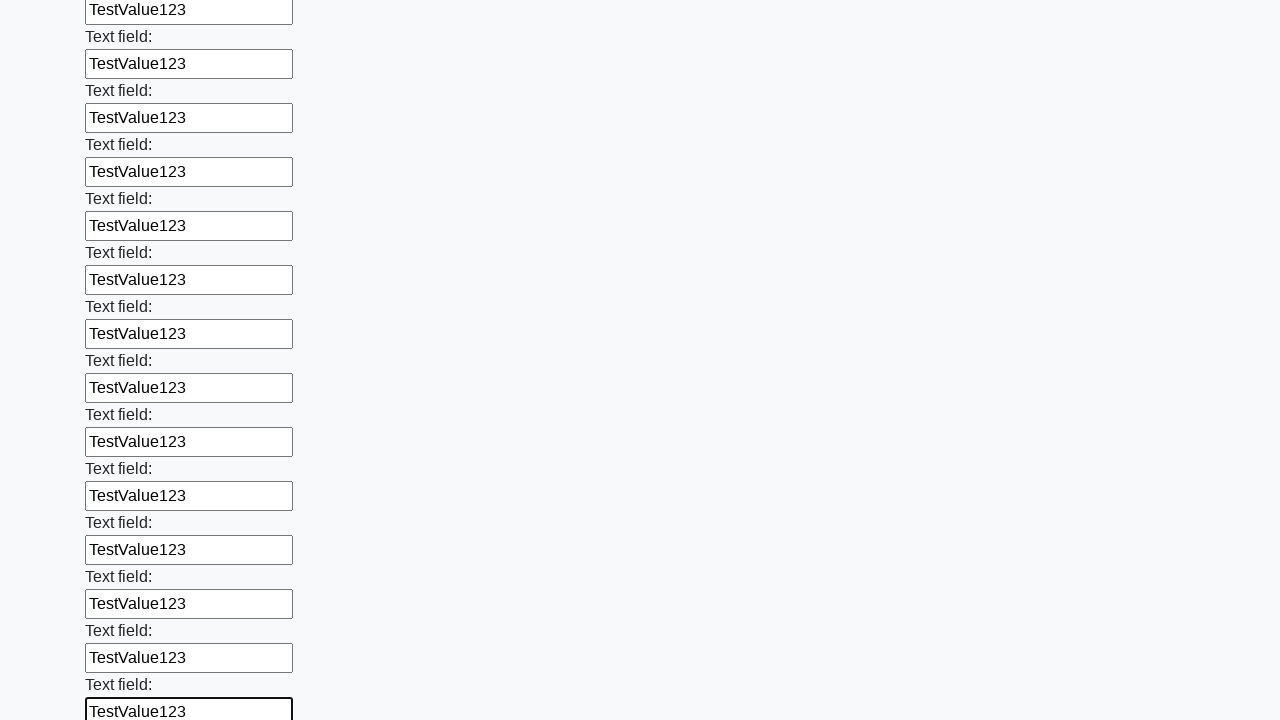

Filled an input field with 'TestValue123' on input >> nth=40
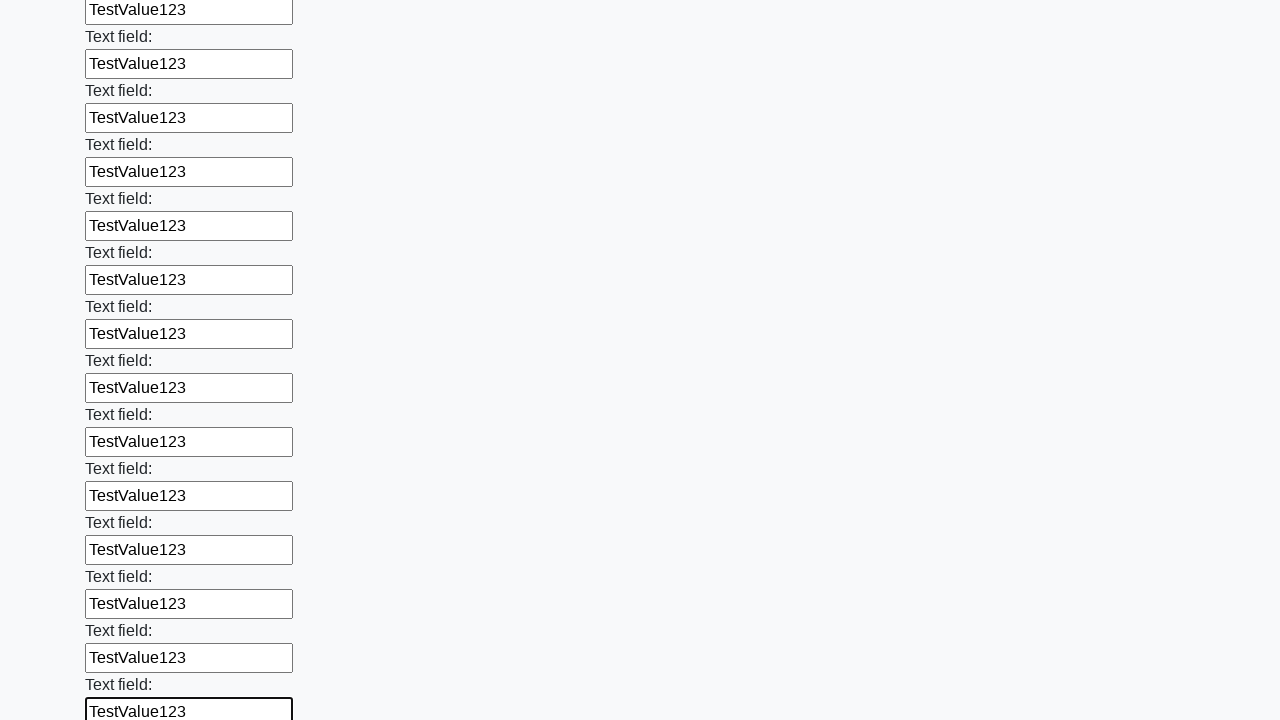

Filled an input field with 'TestValue123' on input >> nth=41
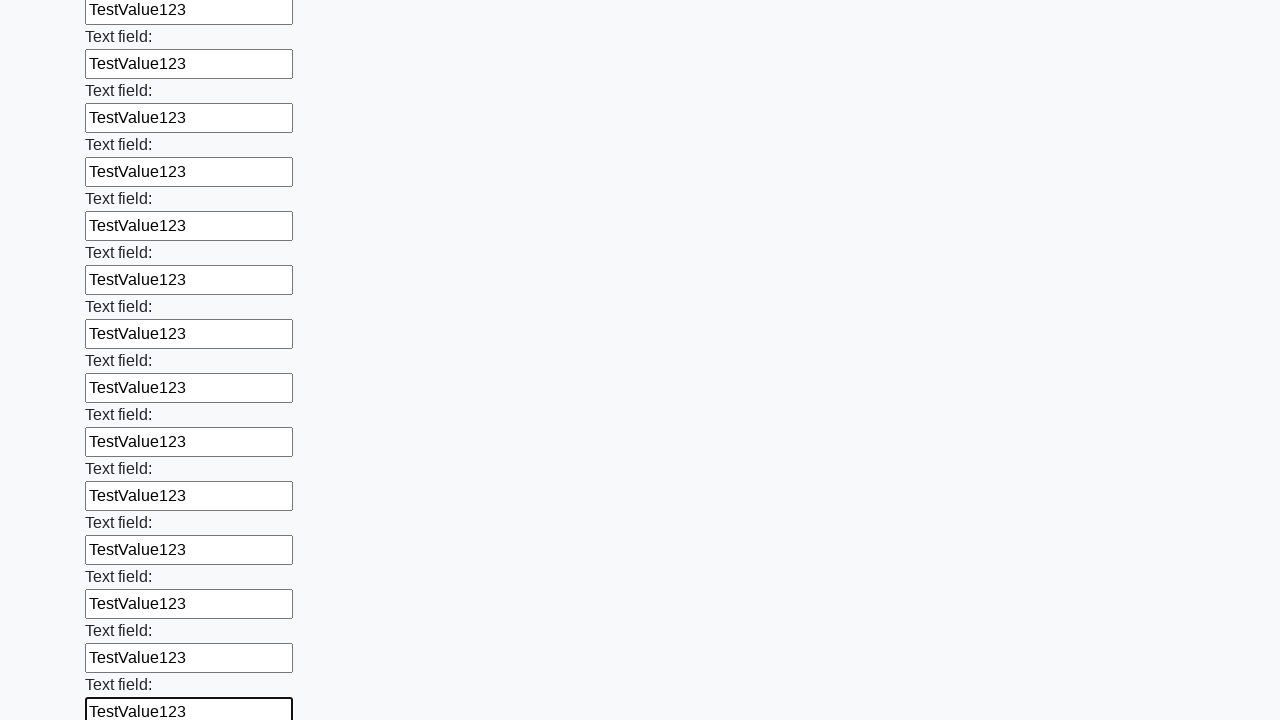

Filled an input field with 'TestValue123' on input >> nth=42
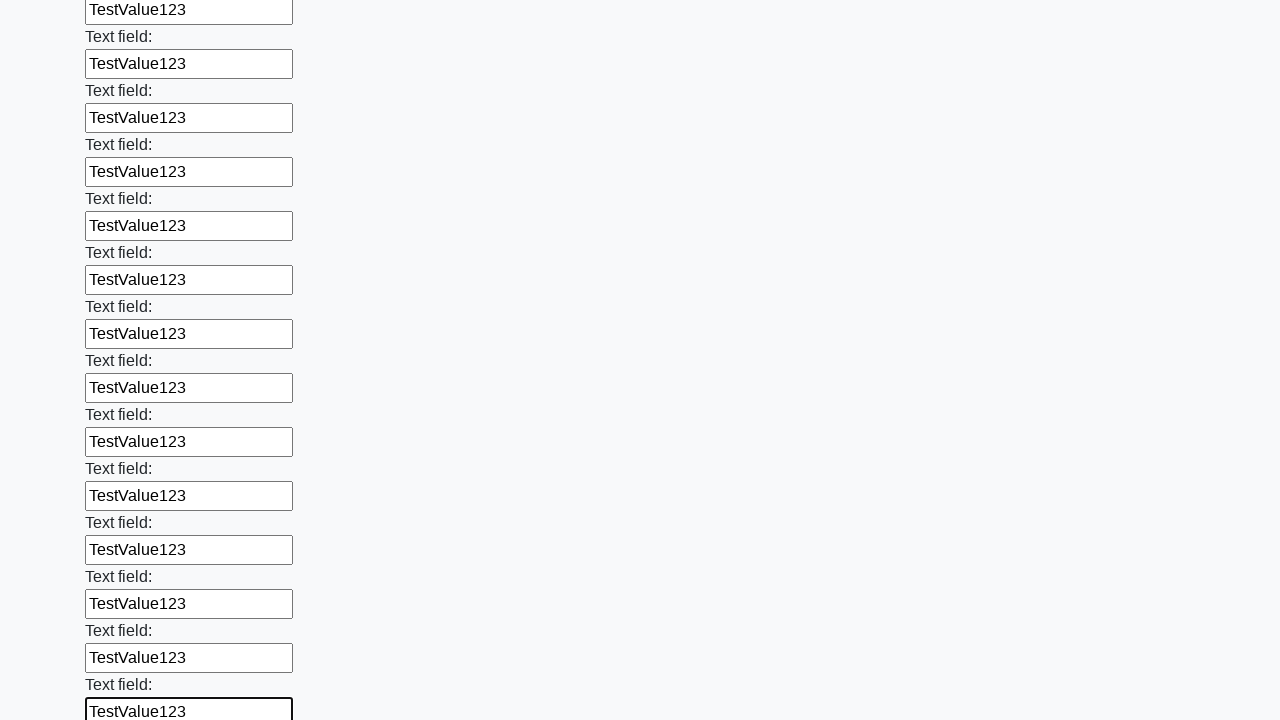

Filled an input field with 'TestValue123' on input >> nth=43
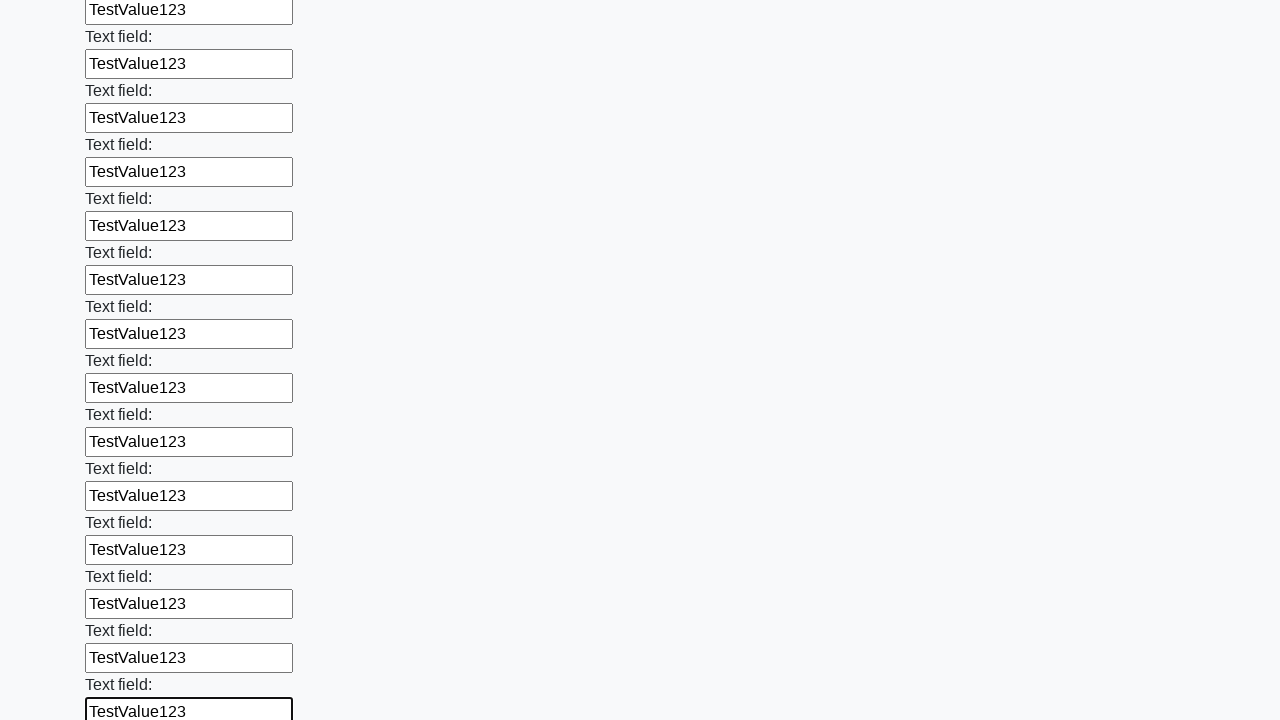

Filled an input field with 'TestValue123' on input >> nth=44
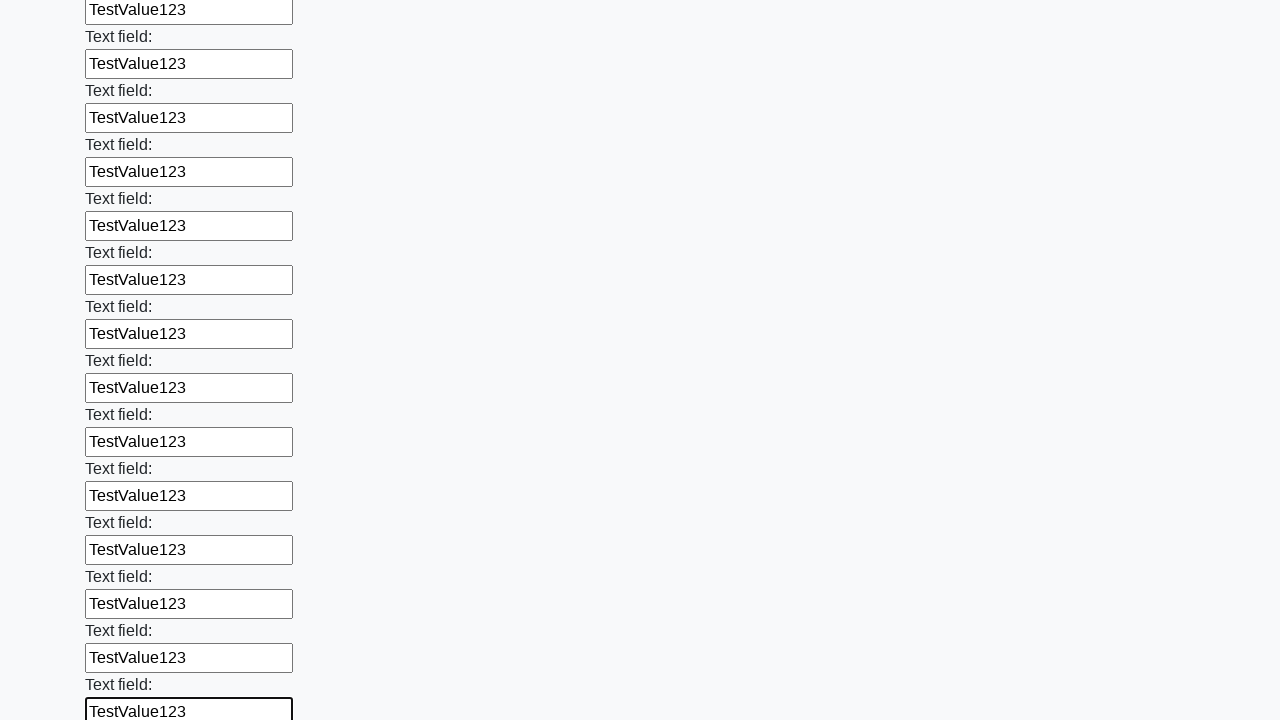

Filled an input field with 'TestValue123' on input >> nth=45
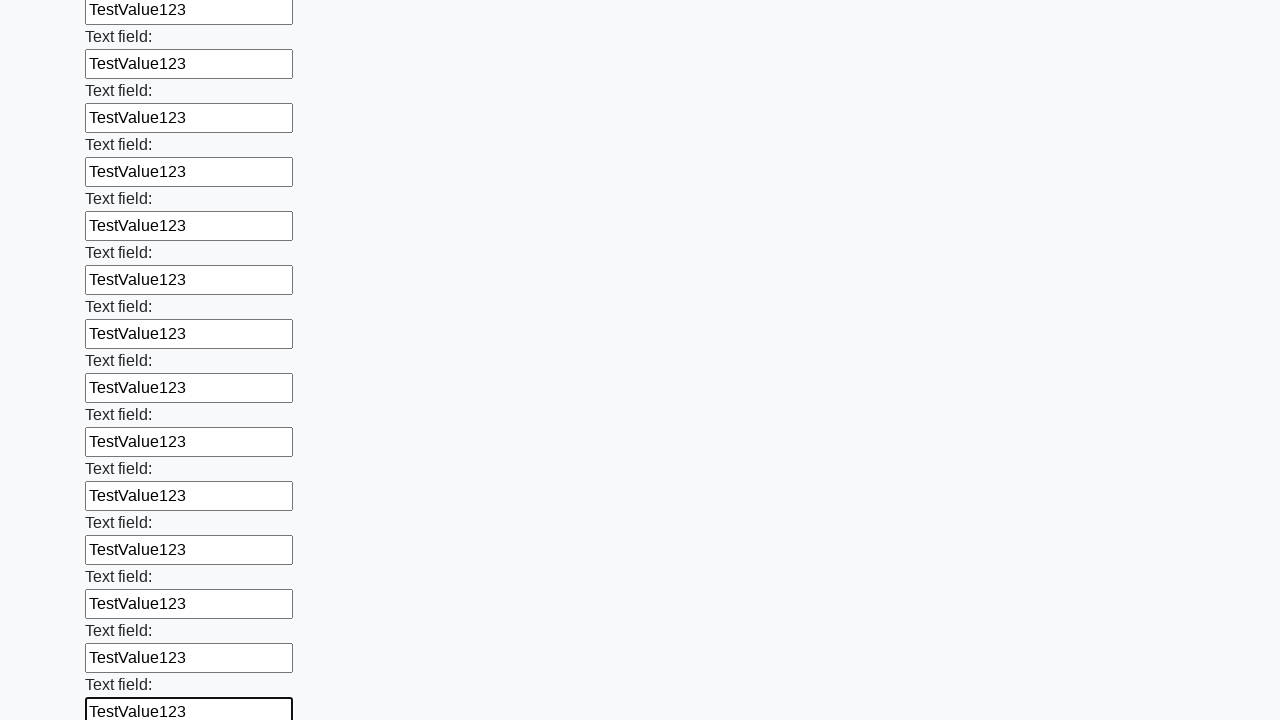

Filled an input field with 'TestValue123' on input >> nth=46
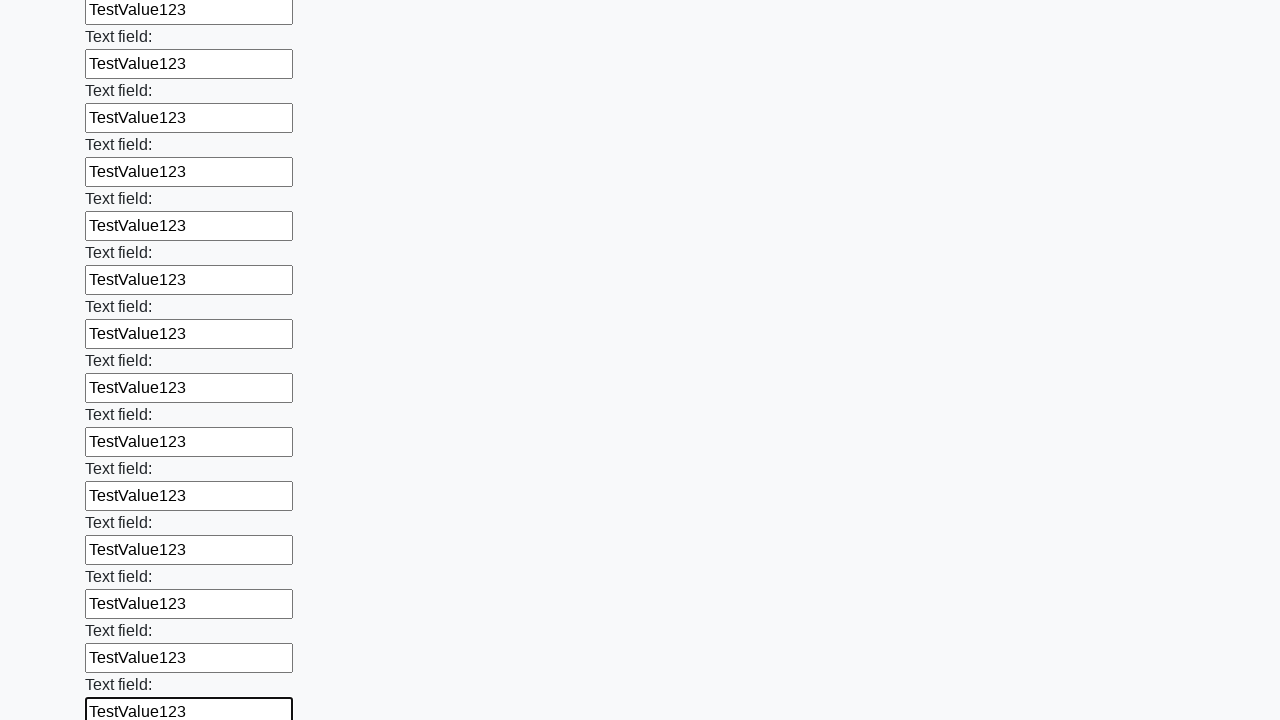

Filled an input field with 'TestValue123' on input >> nth=47
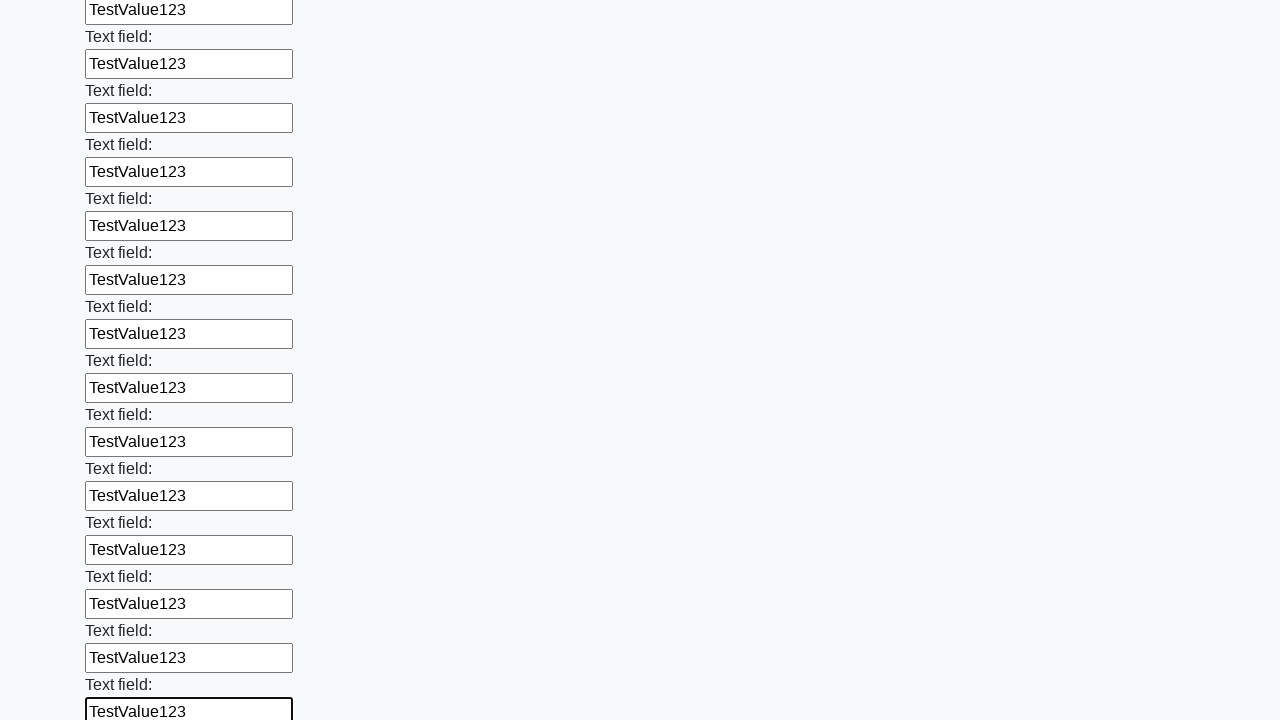

Filled an input field with 'TestValue123' on input >> nth=48
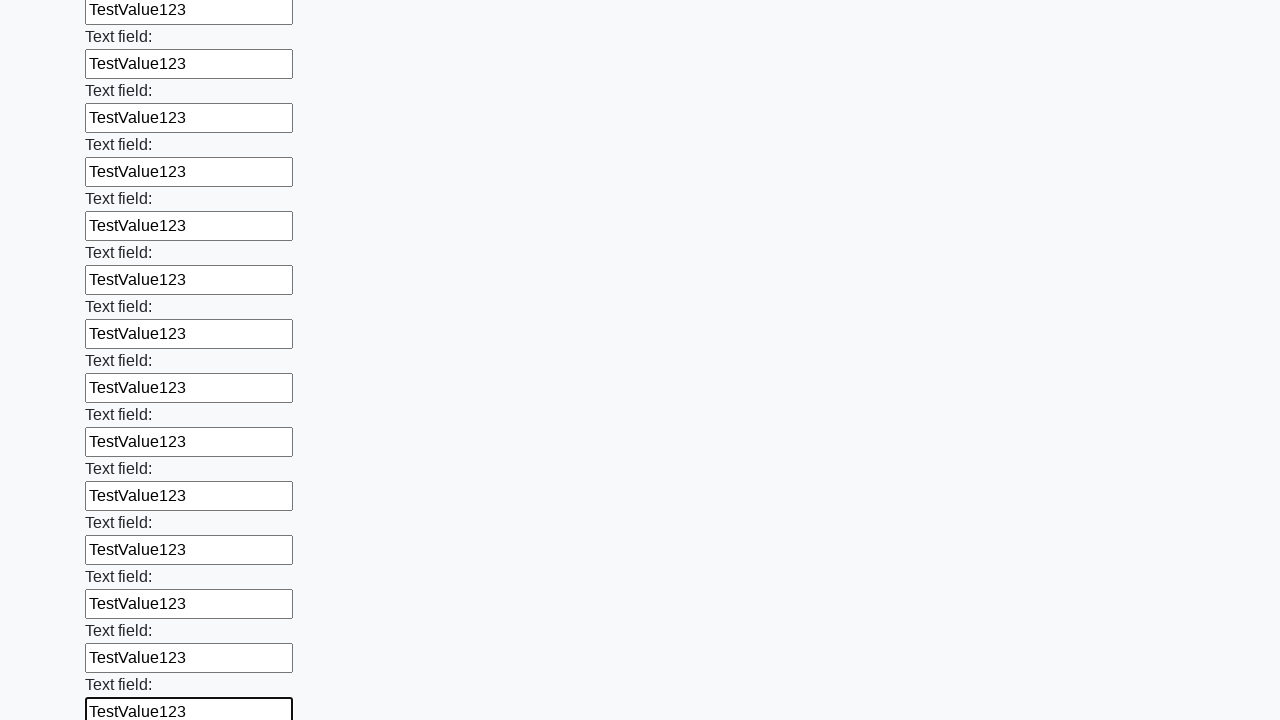

Filled an input field with 'TestValue123' on input >> nth=49
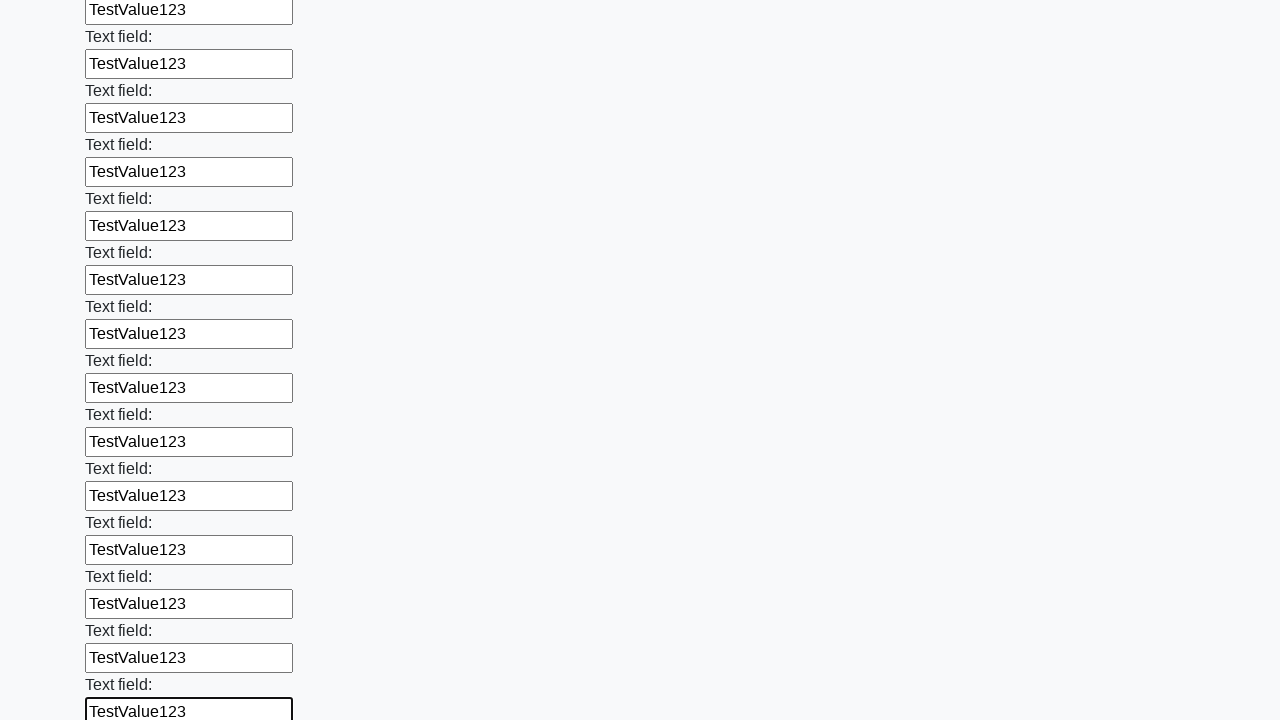

Filled an input field with 'TestValue123' on input >> nth=50
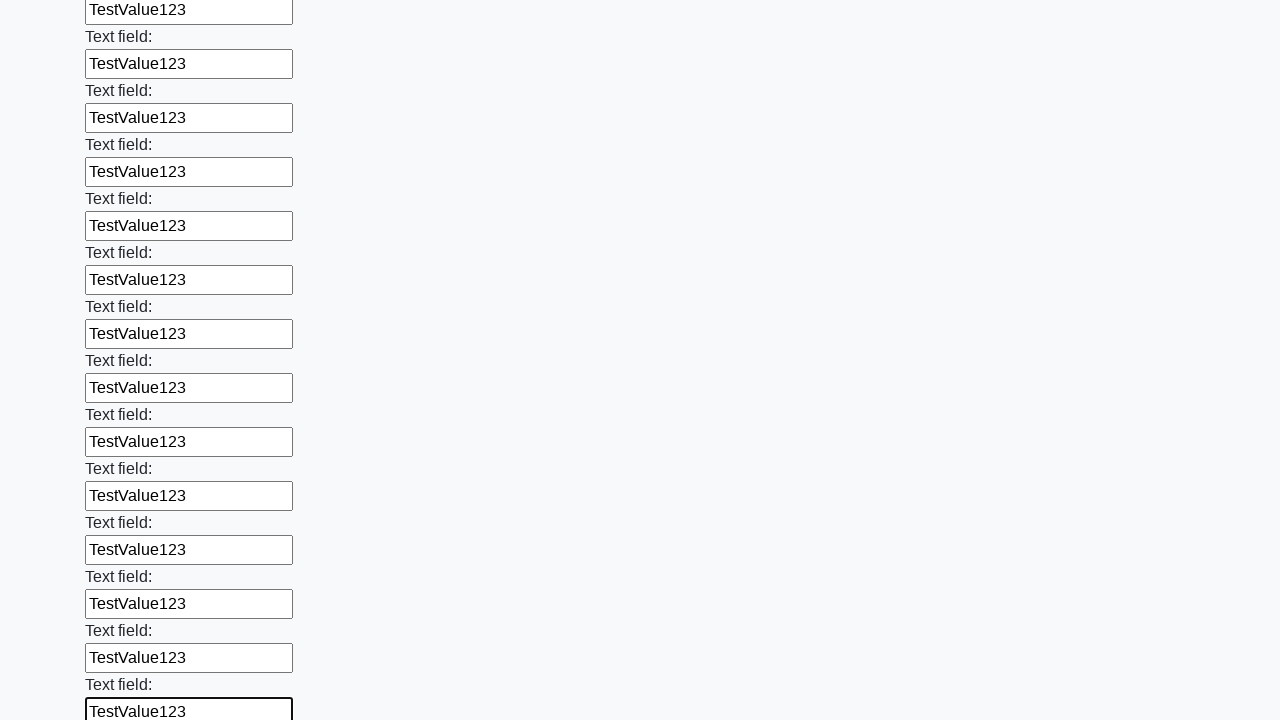

Filled an input field with 'TestValue123' on input >> nth=51
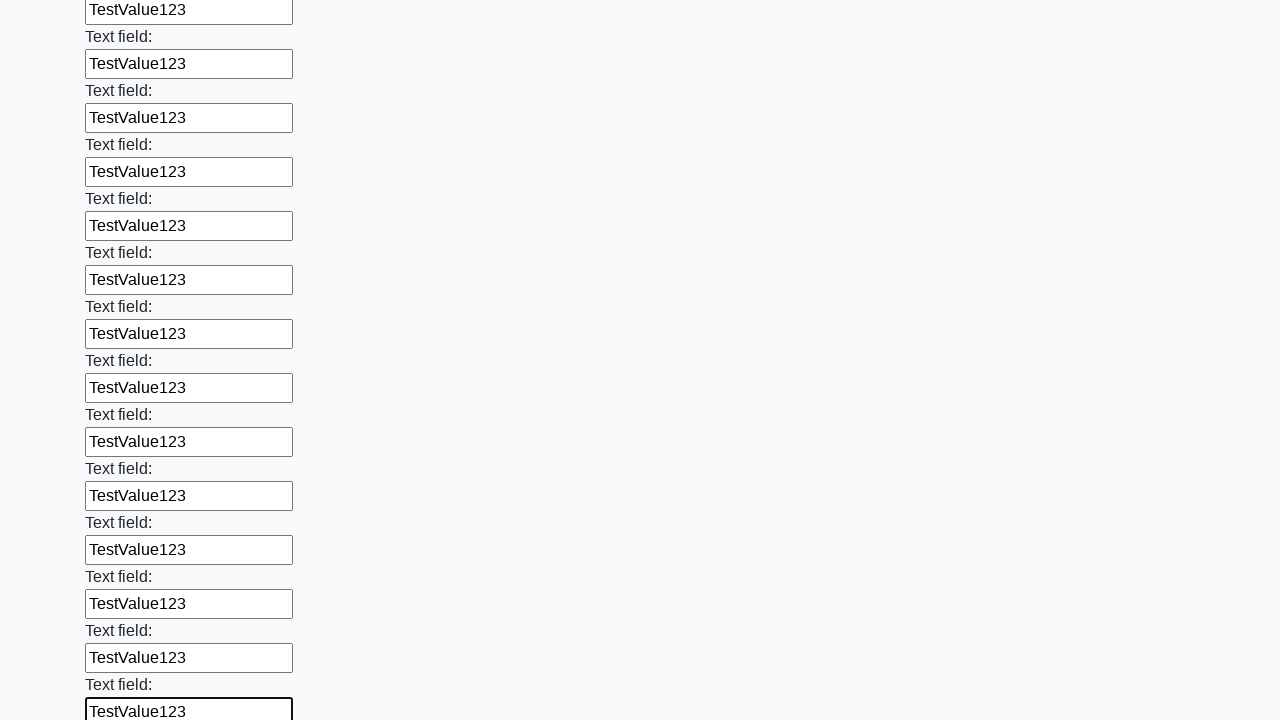

Filled an input field with 'TestValue123' on input >> nth=52
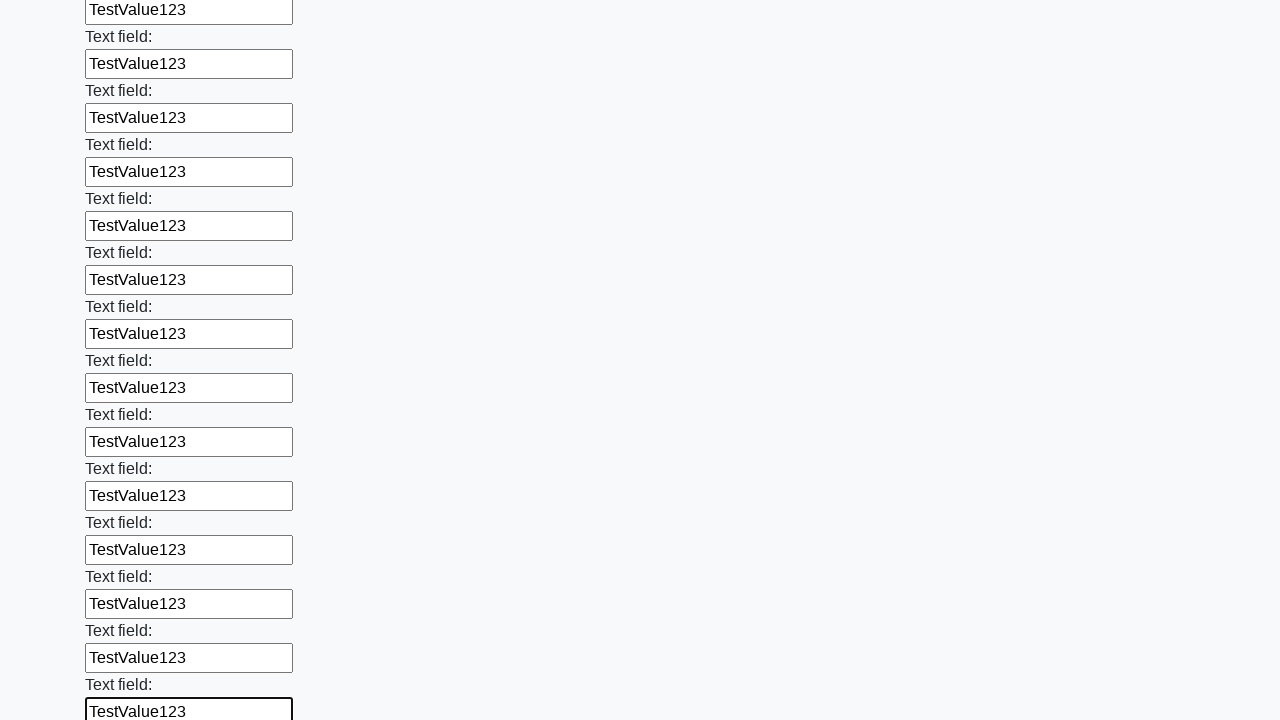

Filled an input field with 'TestValue123' on input >> nth=53
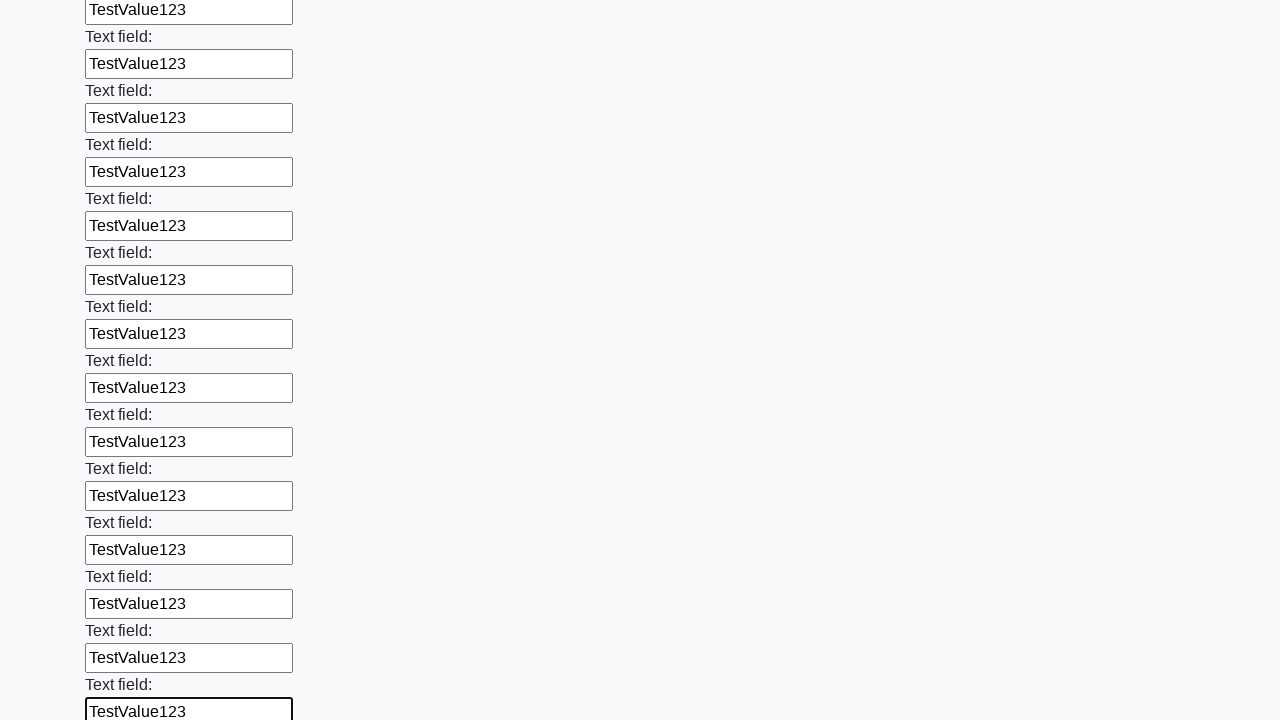

Filled an input field with 'TestValue123' on input >> nth=54
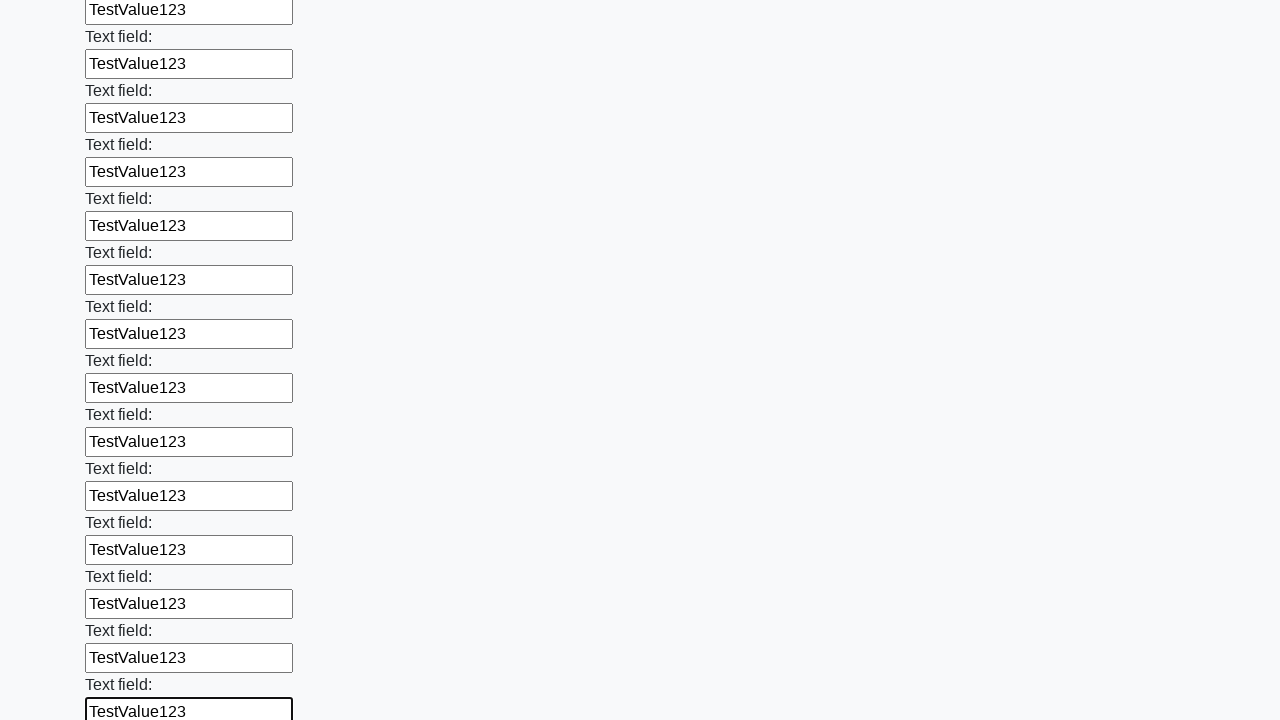

Filled an input field with 'TestValue123' on input >> nth=55
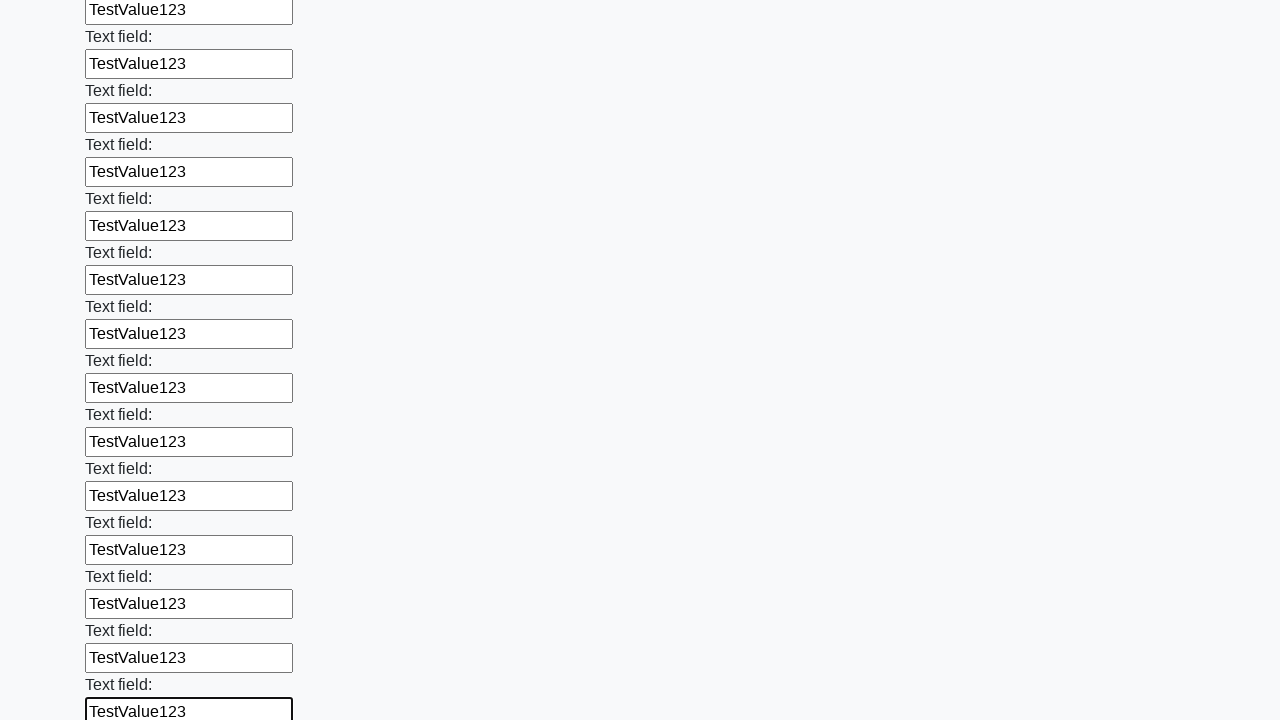

Filled an input field with 'TestValue123' on input >> nth=56
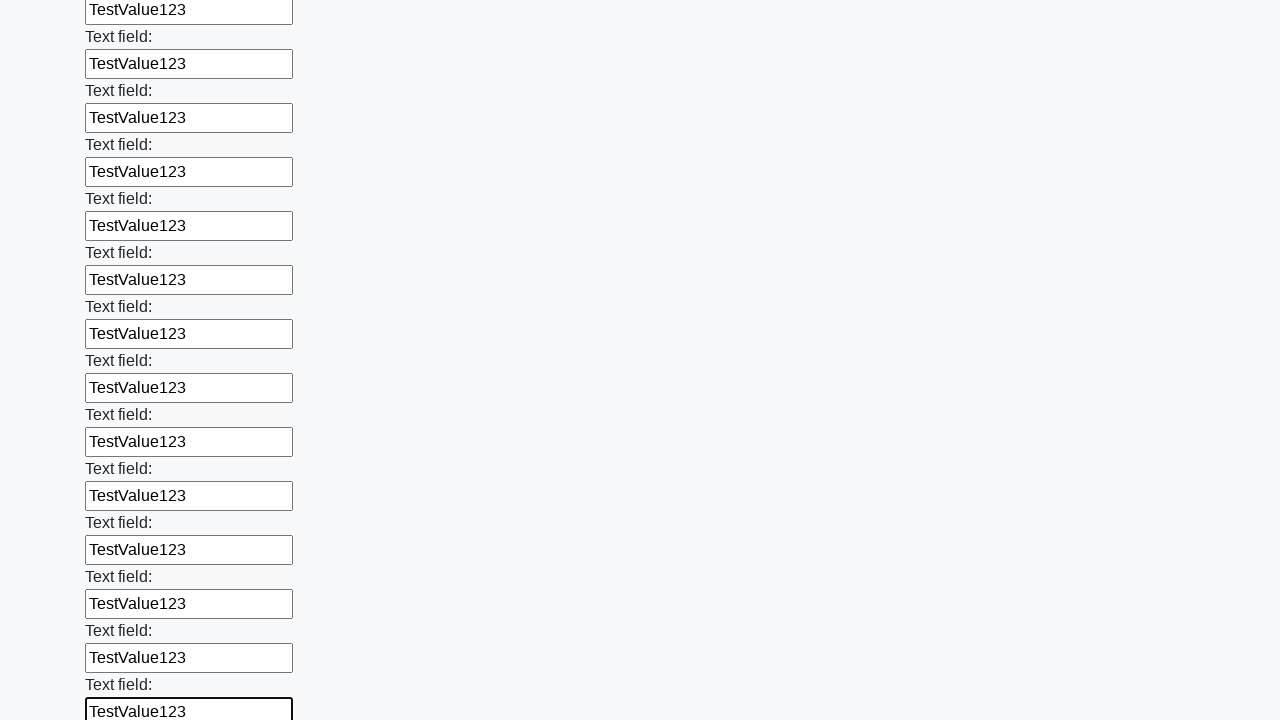

Filled an input field with 'TestValue123' on input >> nth=57
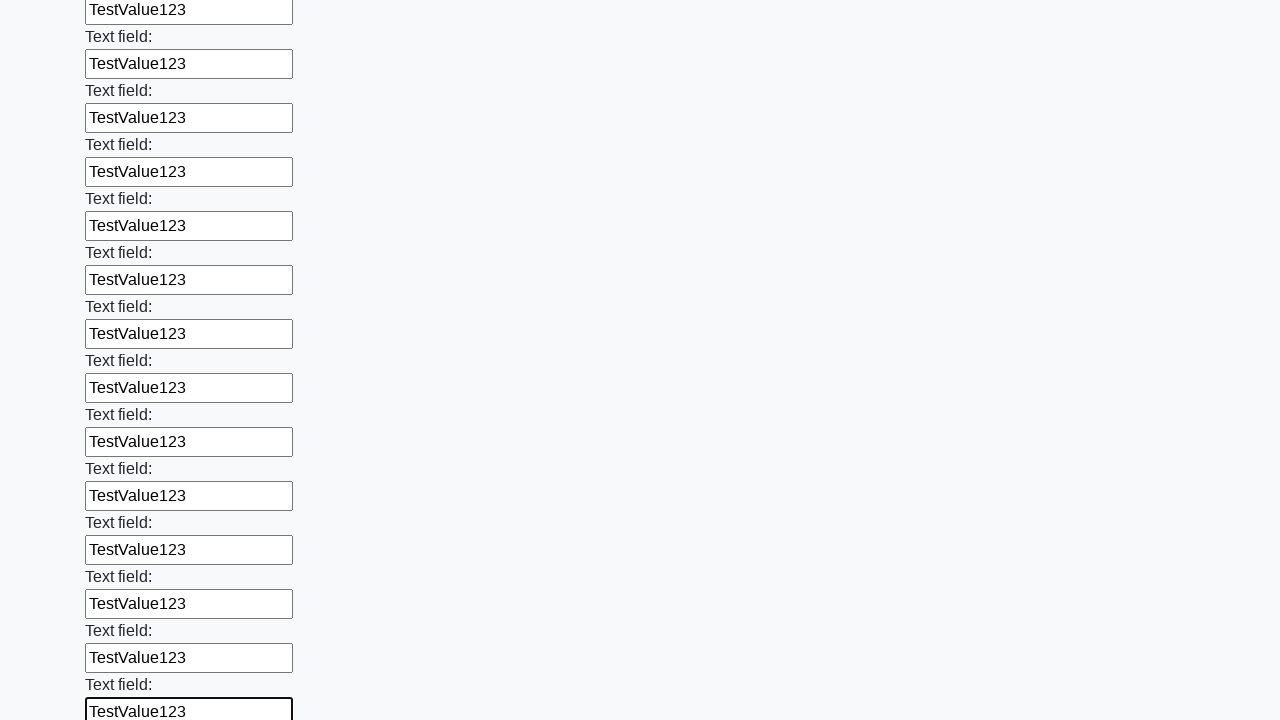

Filled an input field with 'TestValue123' on input >> nth=58
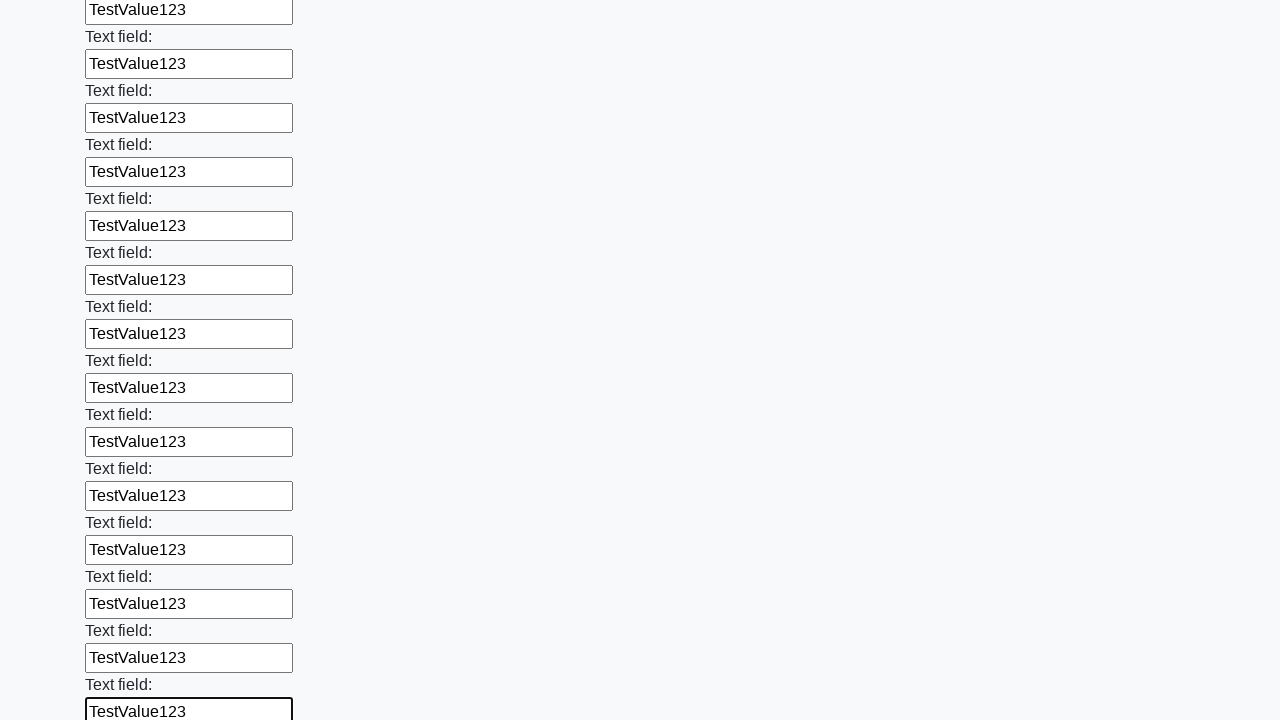

Filled an input field with 'TestValue123' on input >> nth=59
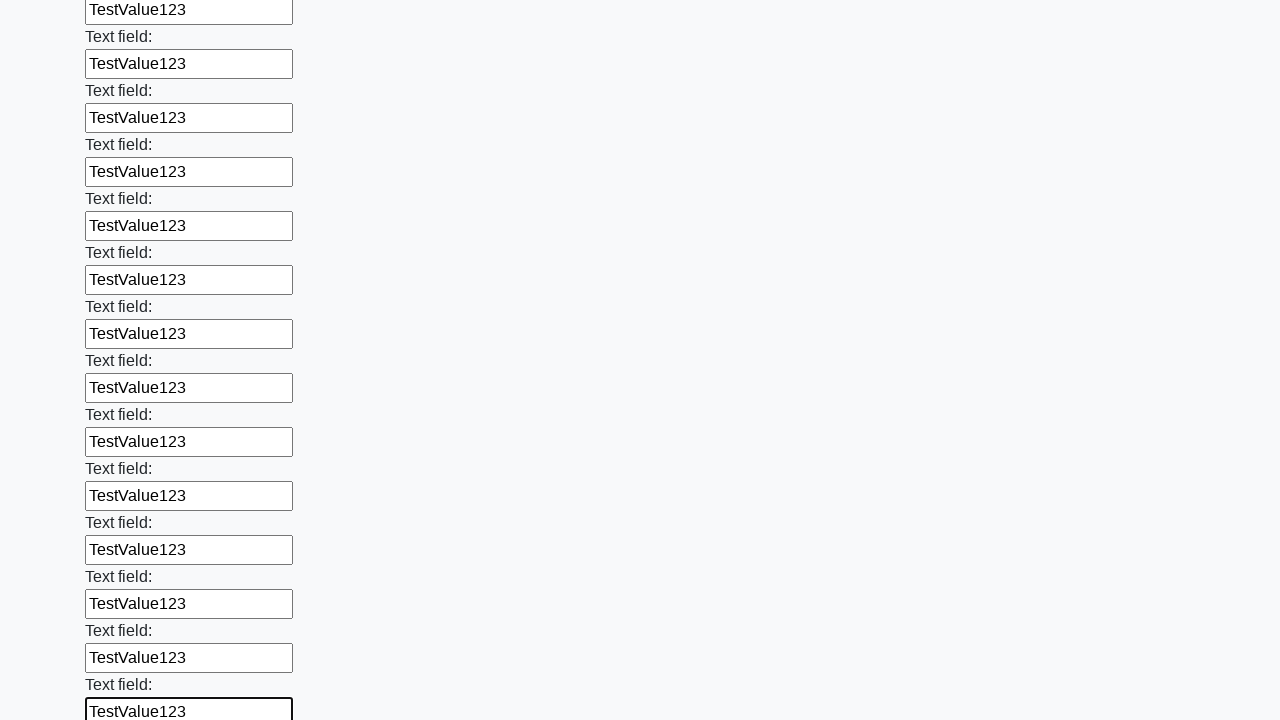

Filled an input field with 'TestValue123' on input >> nth=60
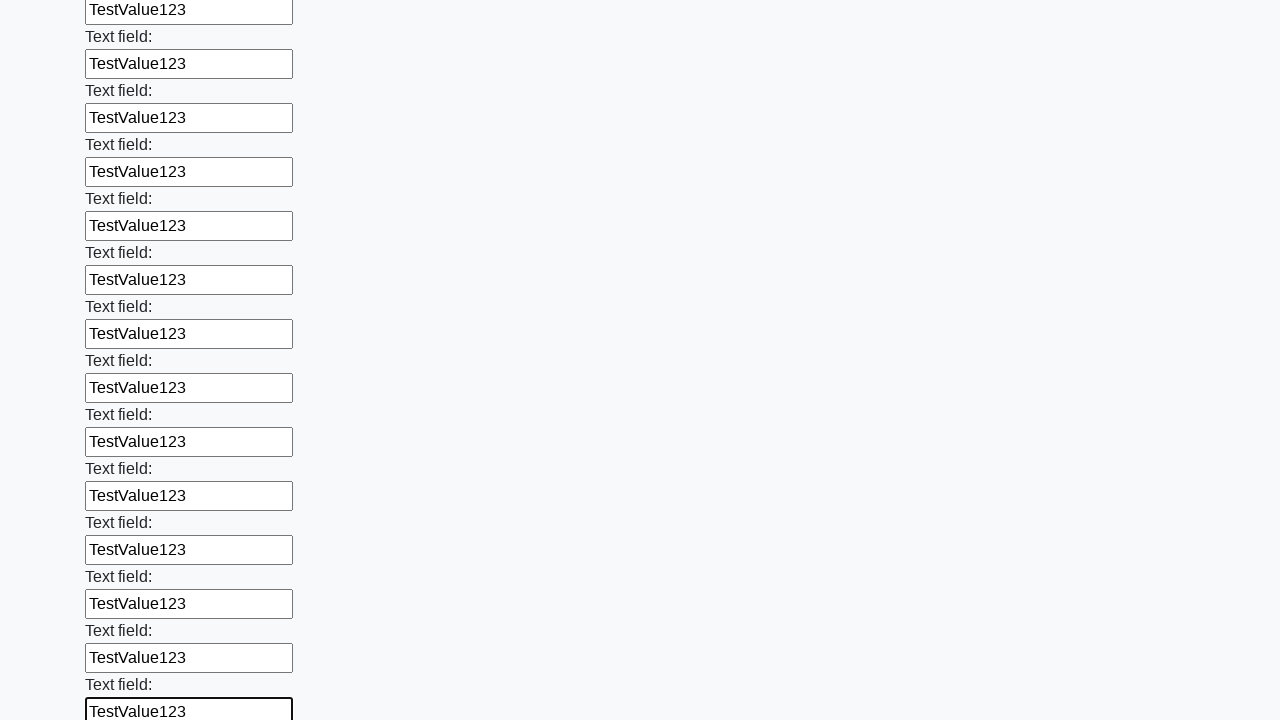

Filled an input field with 'TestValue123' on input >> nth=61
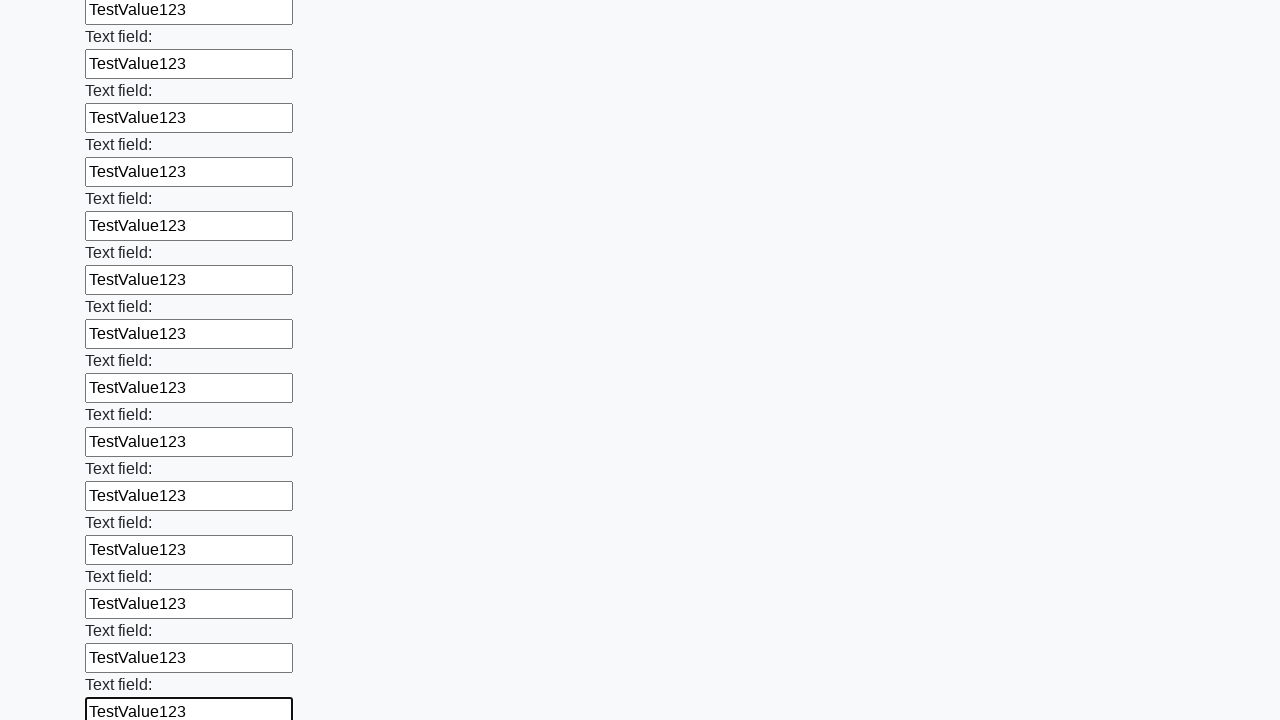

Filled an input field with 'TestValue123' on input >> nth=62
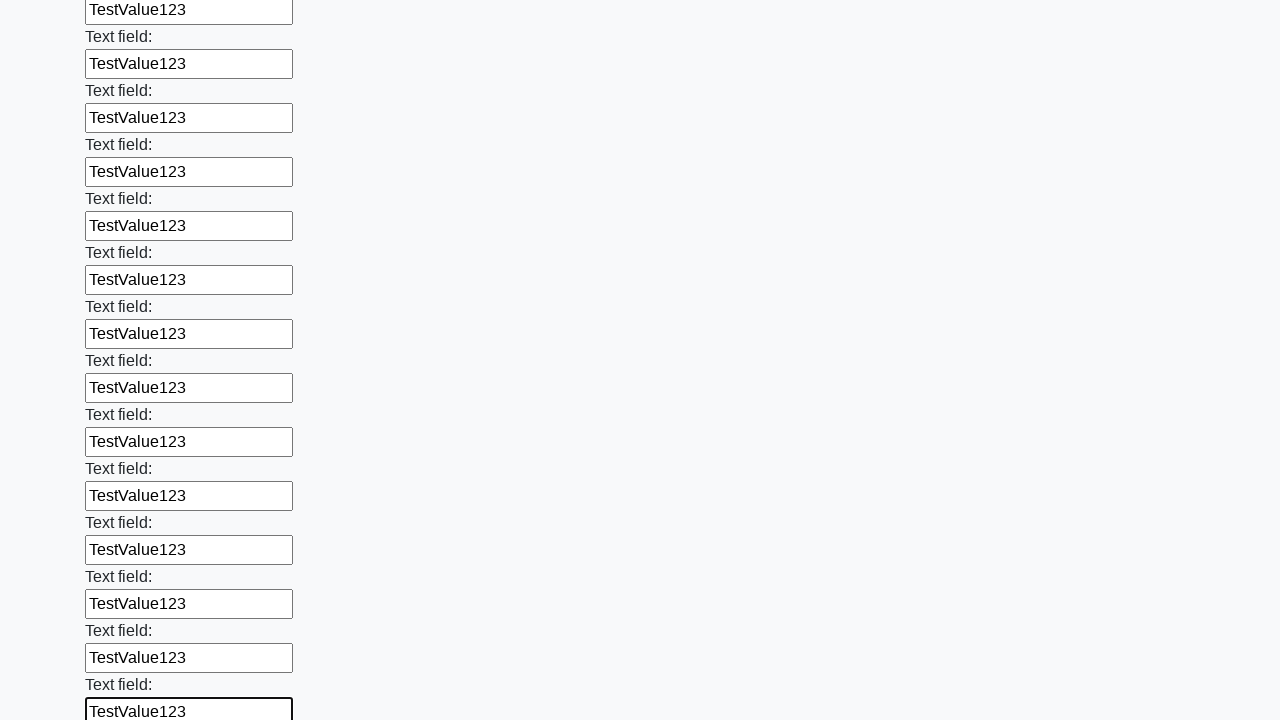

Filled an input field with 'TestValue123' on input >> nth=63
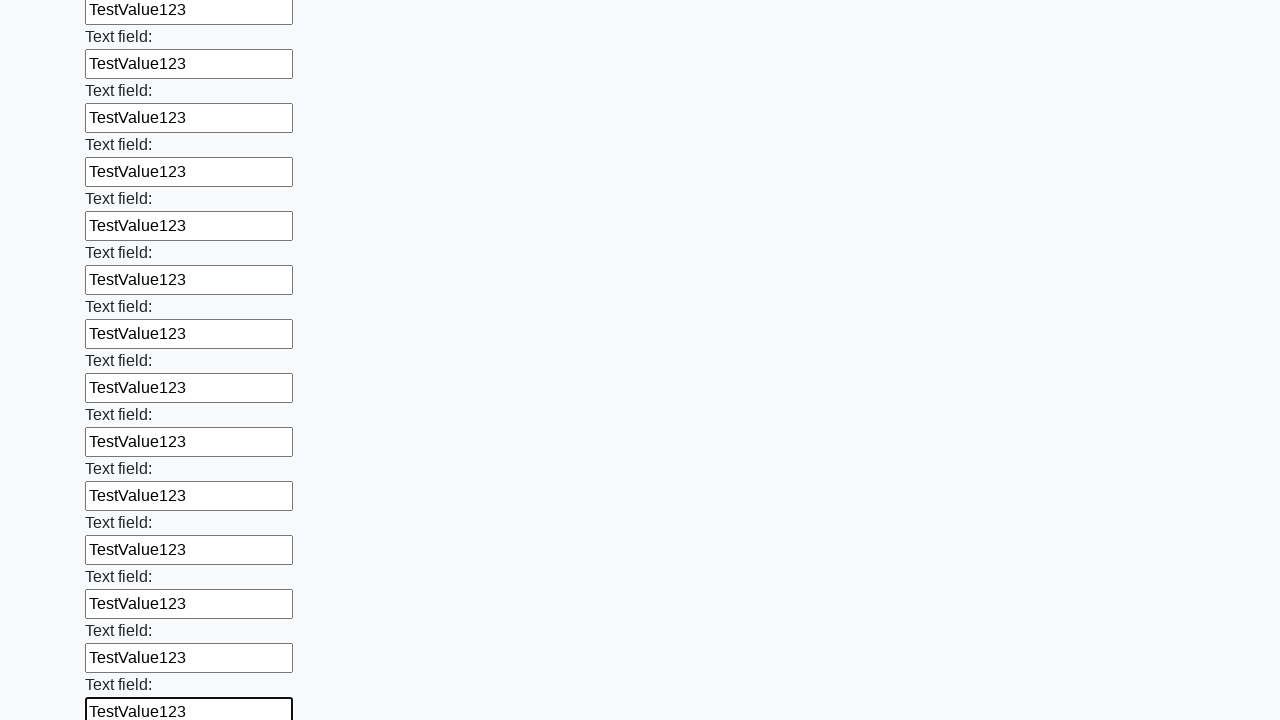

Filled an input field with 'TestValue123' on input >> nth=64
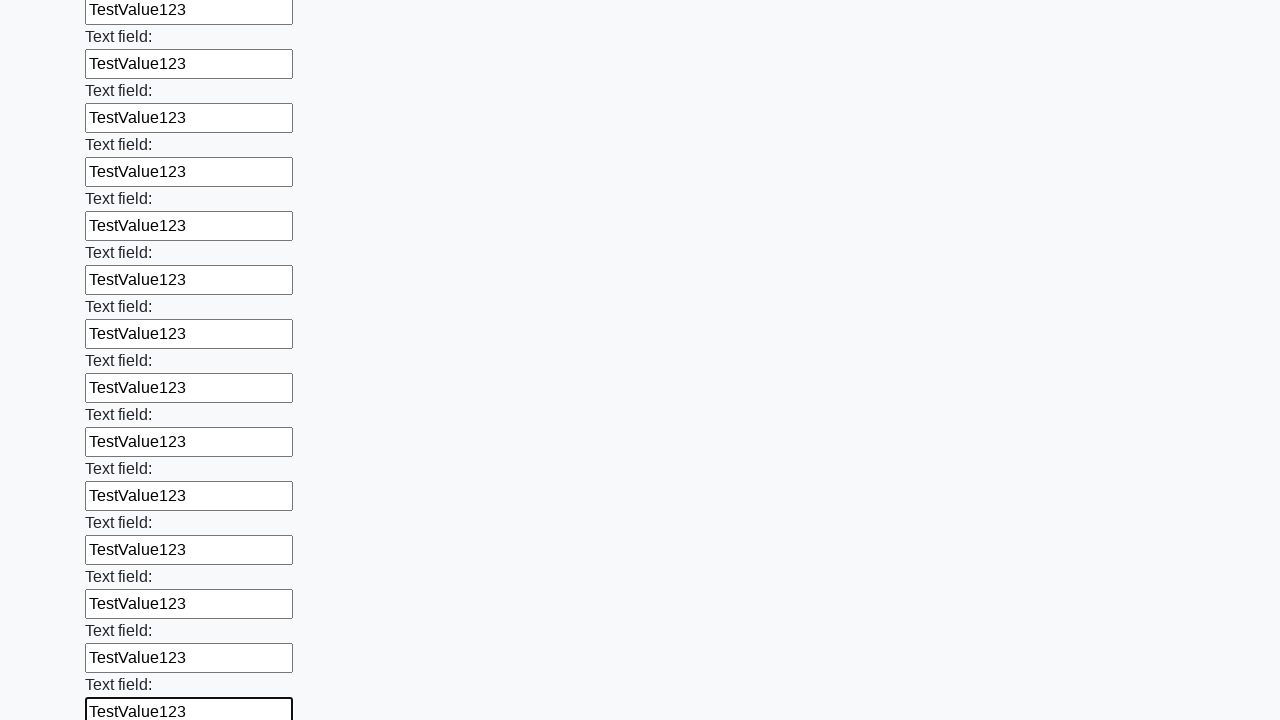

Filled an input field with 'TestValue123' on input >> nth=65
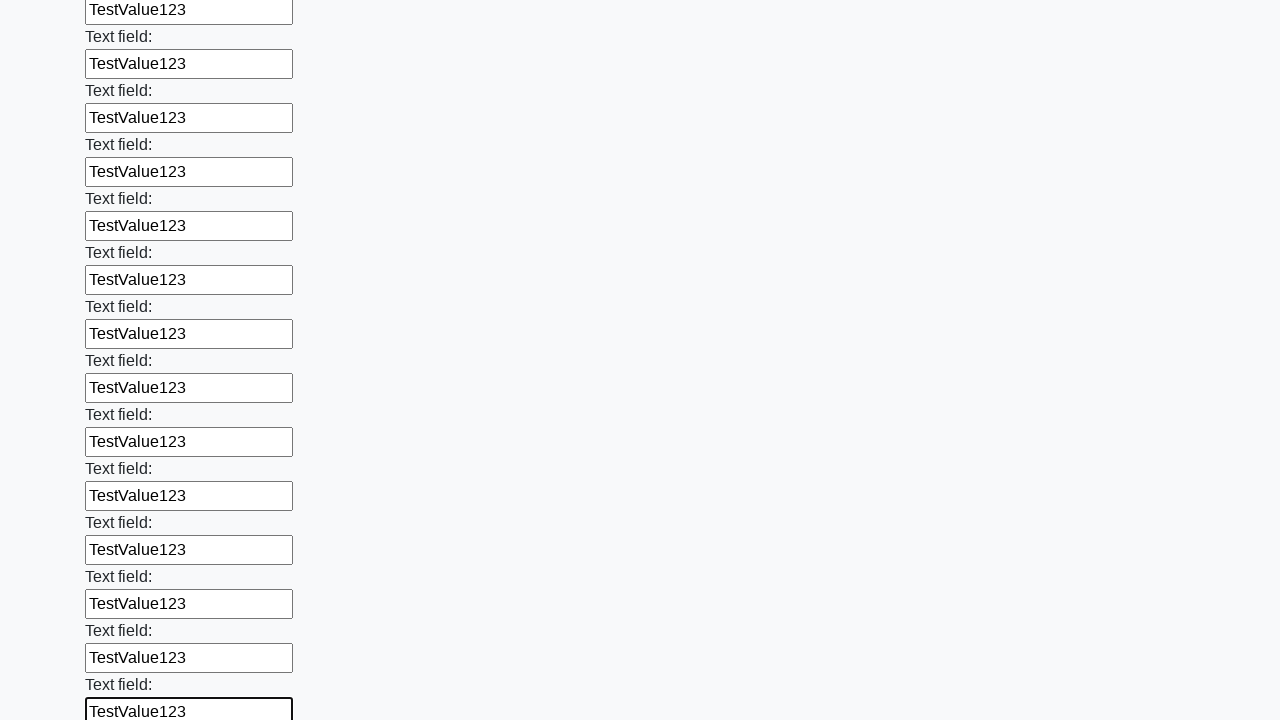

Filled an input field with 'TestValue123' on input >> nth=66
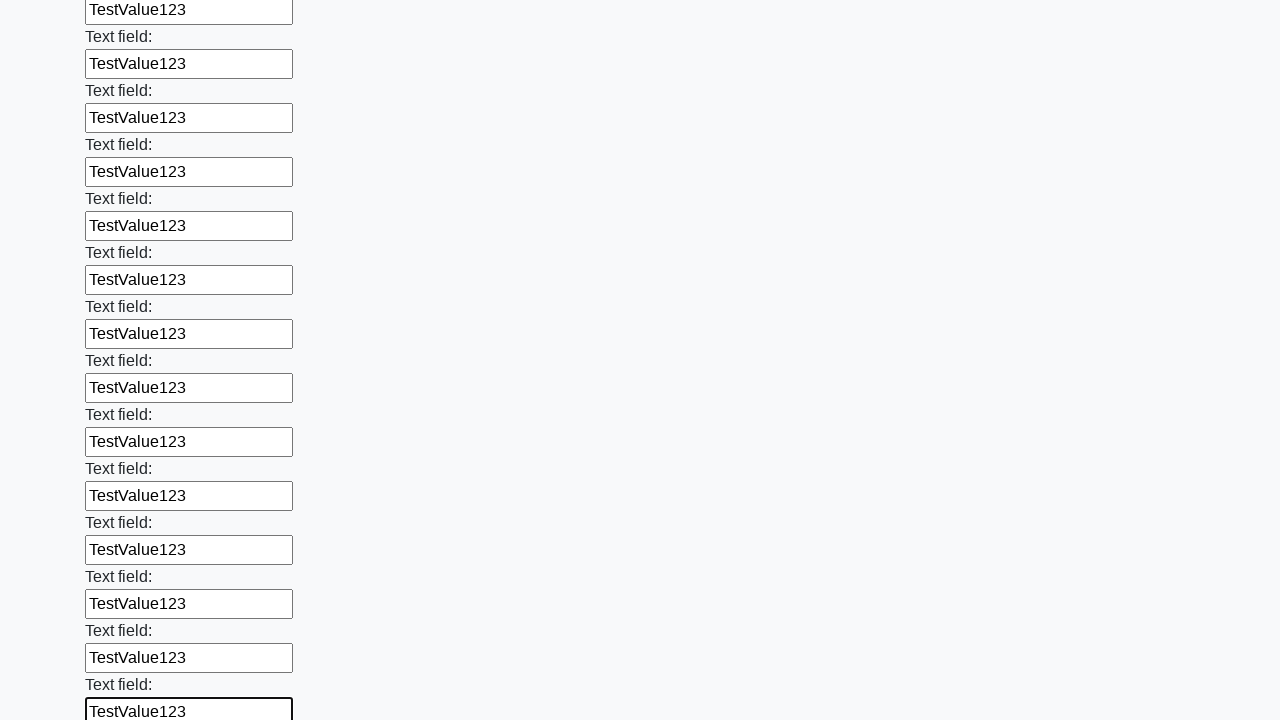

Filled an input field with 'TestValue123' on input >> nth=67
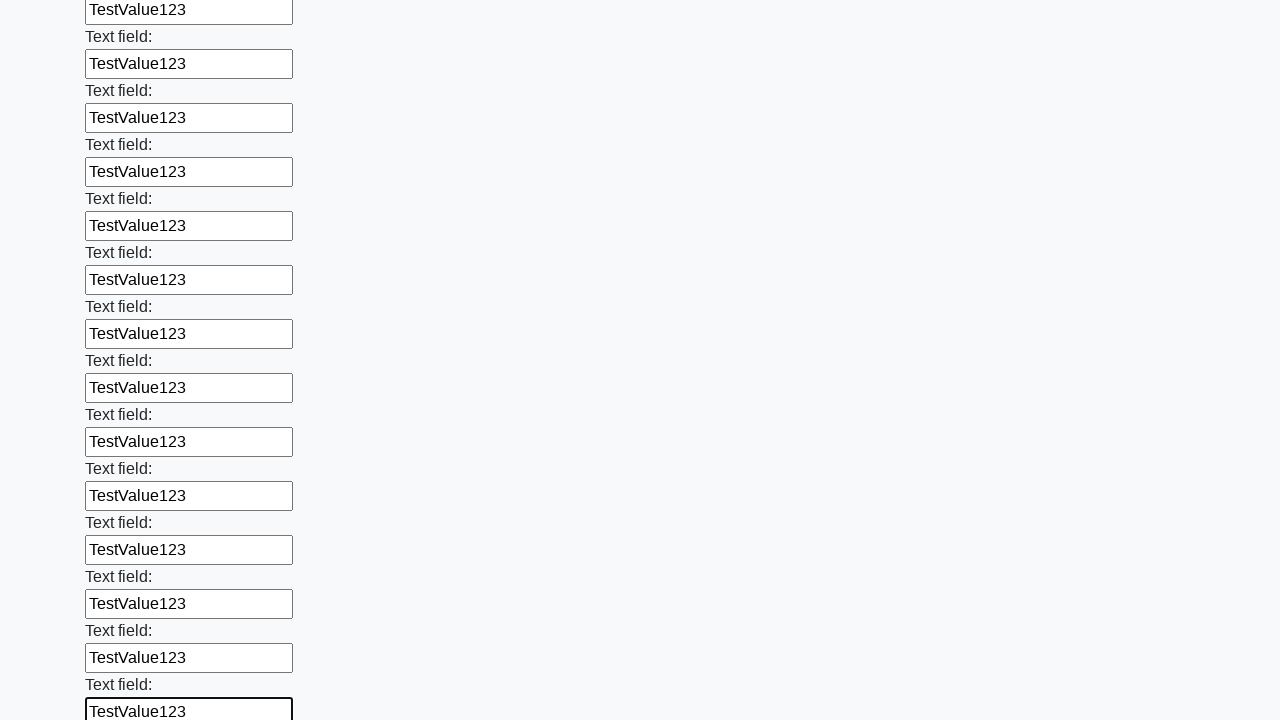

Filled an input field with 'TestValue123' on input >> nth=68
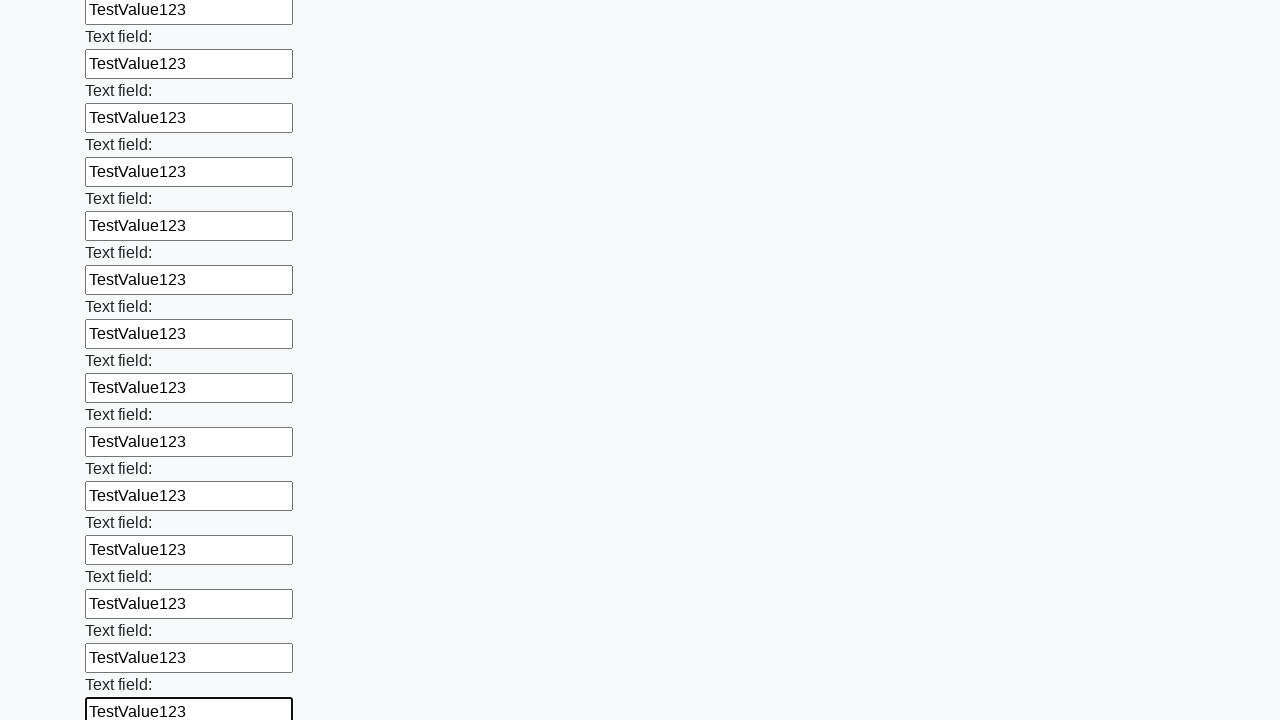

Filled an input field with 'TestValue123' on input >> nth=69
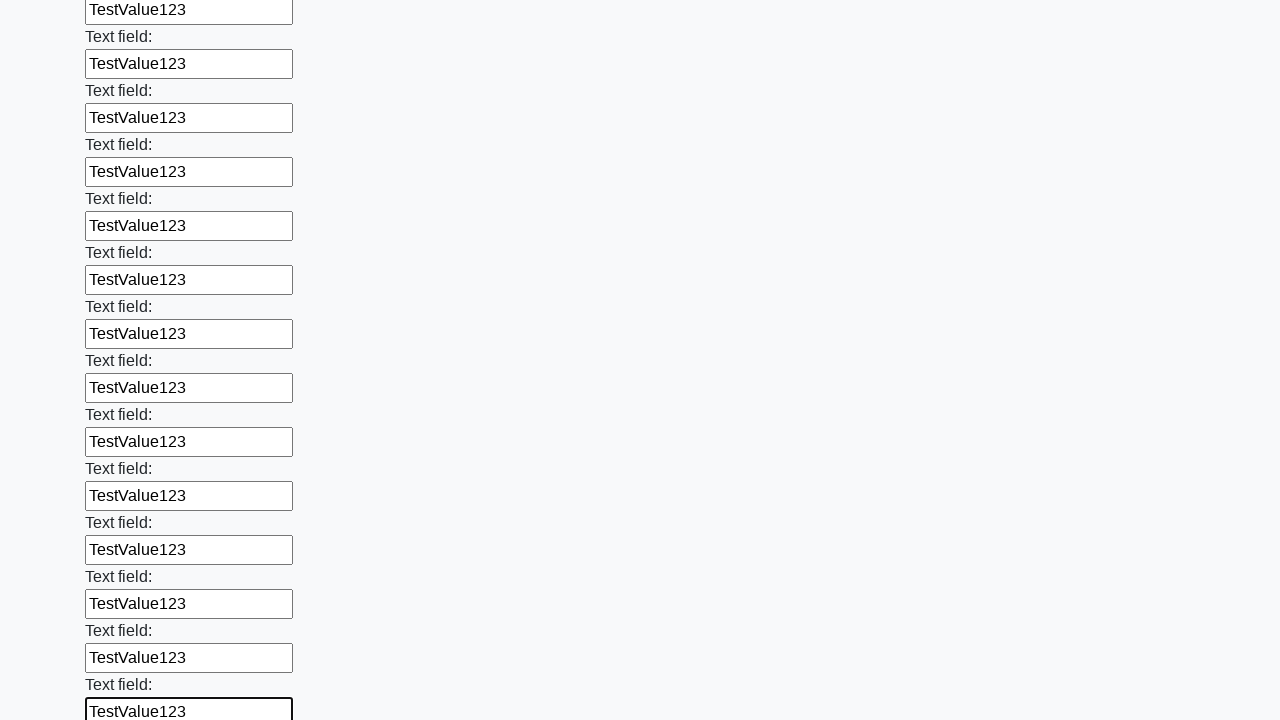

Filled an input field with 'TestValue123' on input >> nth=70
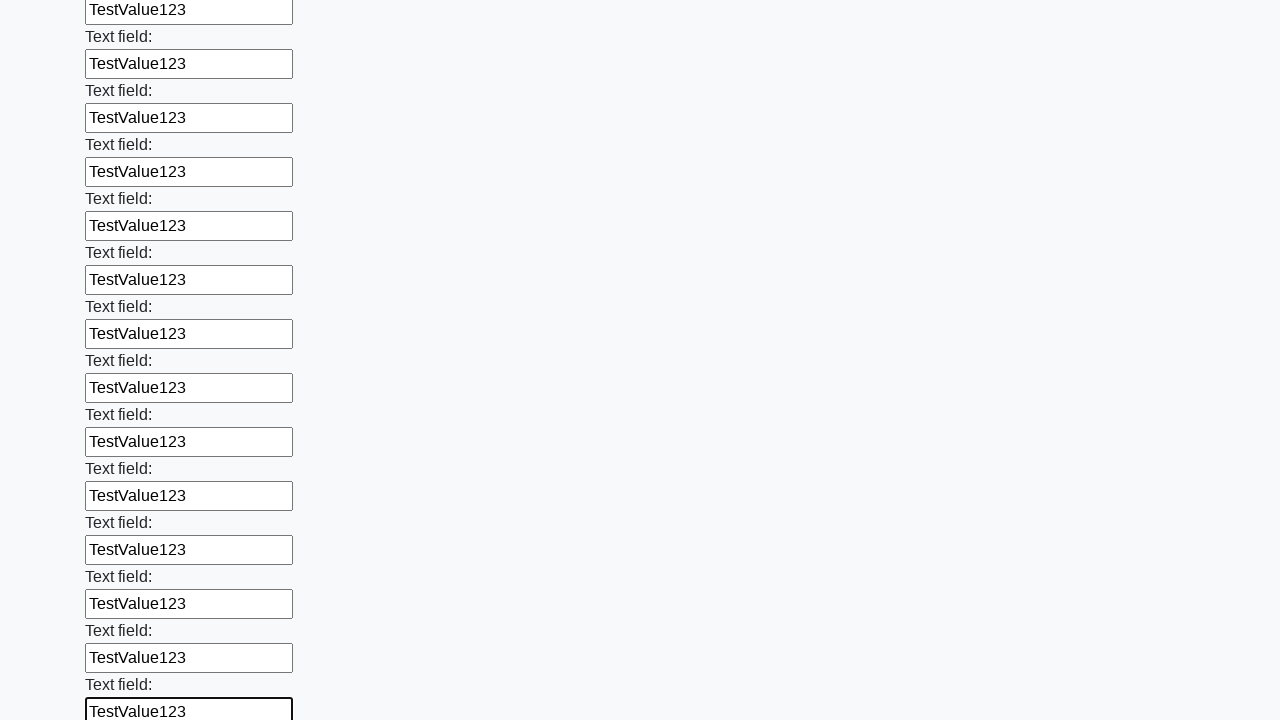

Filled an input field with 'TestValue123' on input >> nth=71
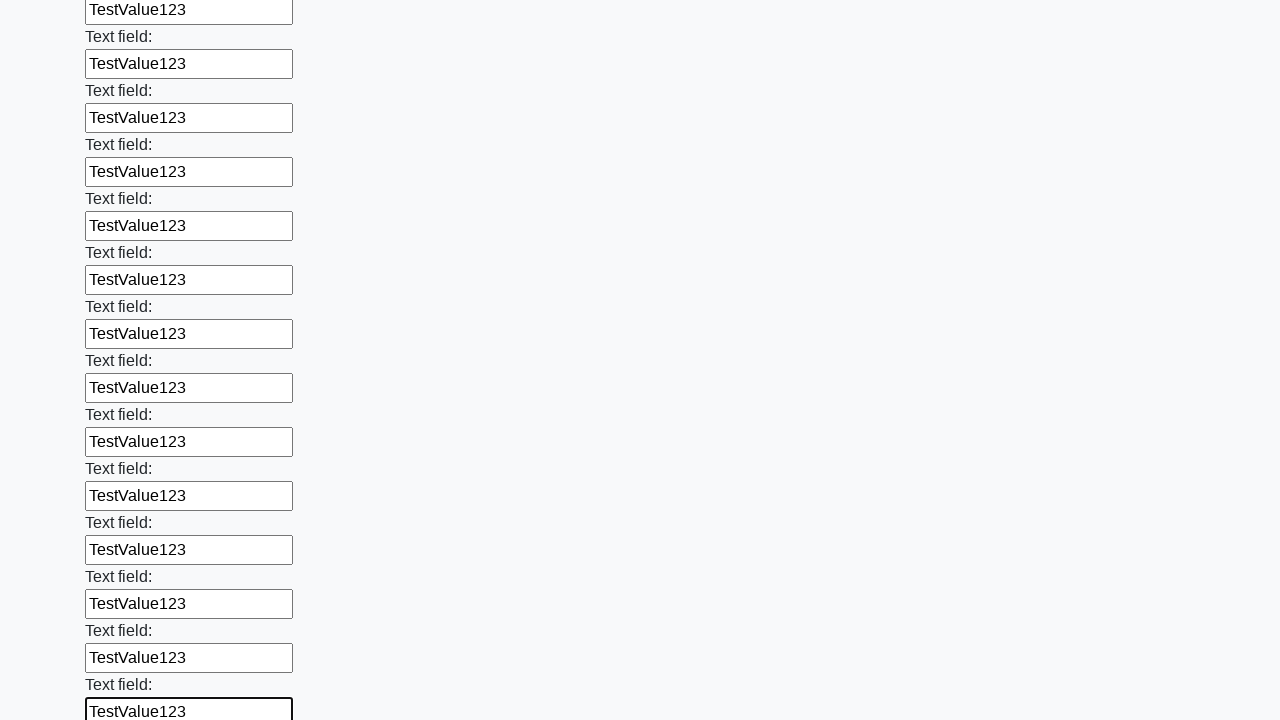

Filled an input field with 'TestValue123' on input >> nth=72
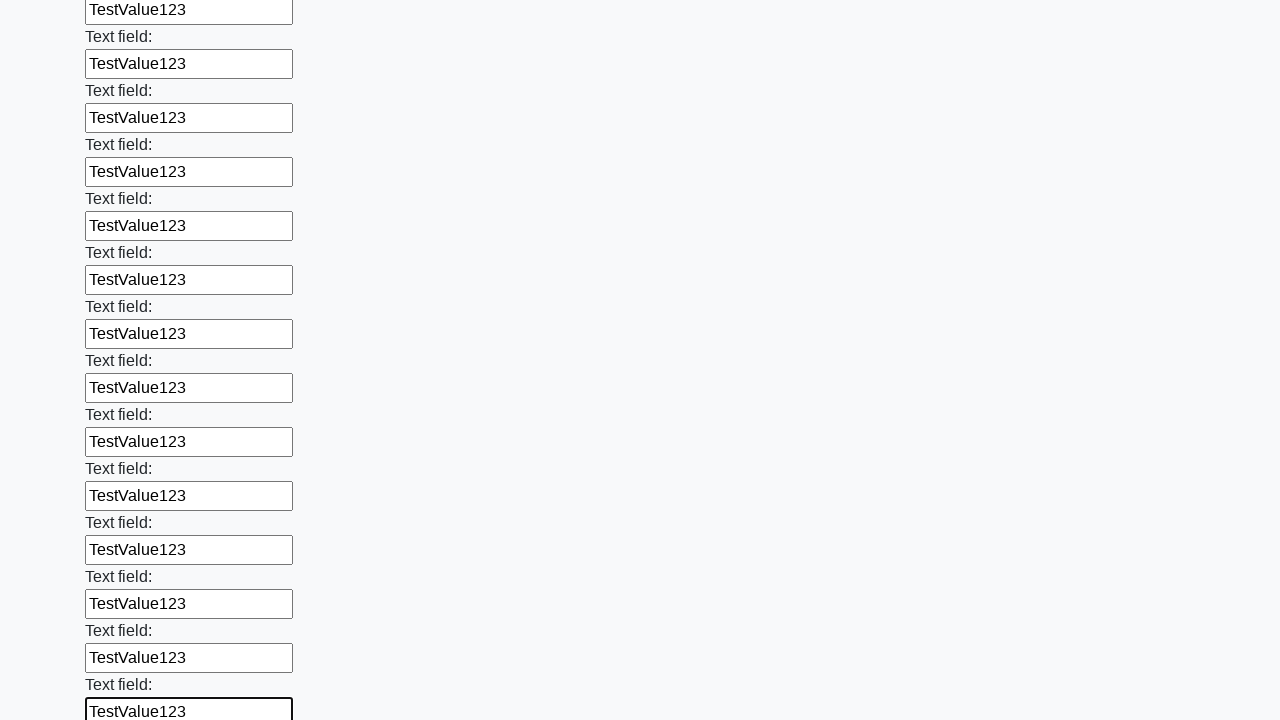

Filled an input field with 'TestValue123' on input >> nth=73
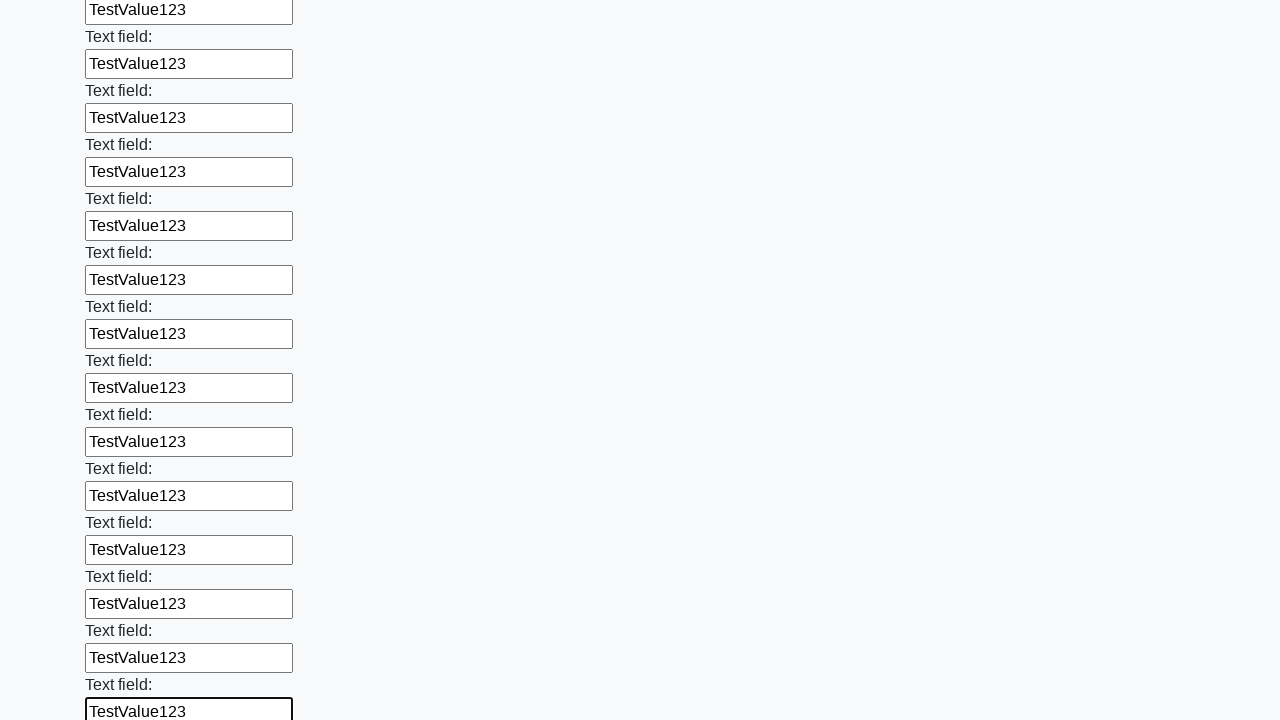

Filled an input field with 'TestValue123' on input >> nth=74
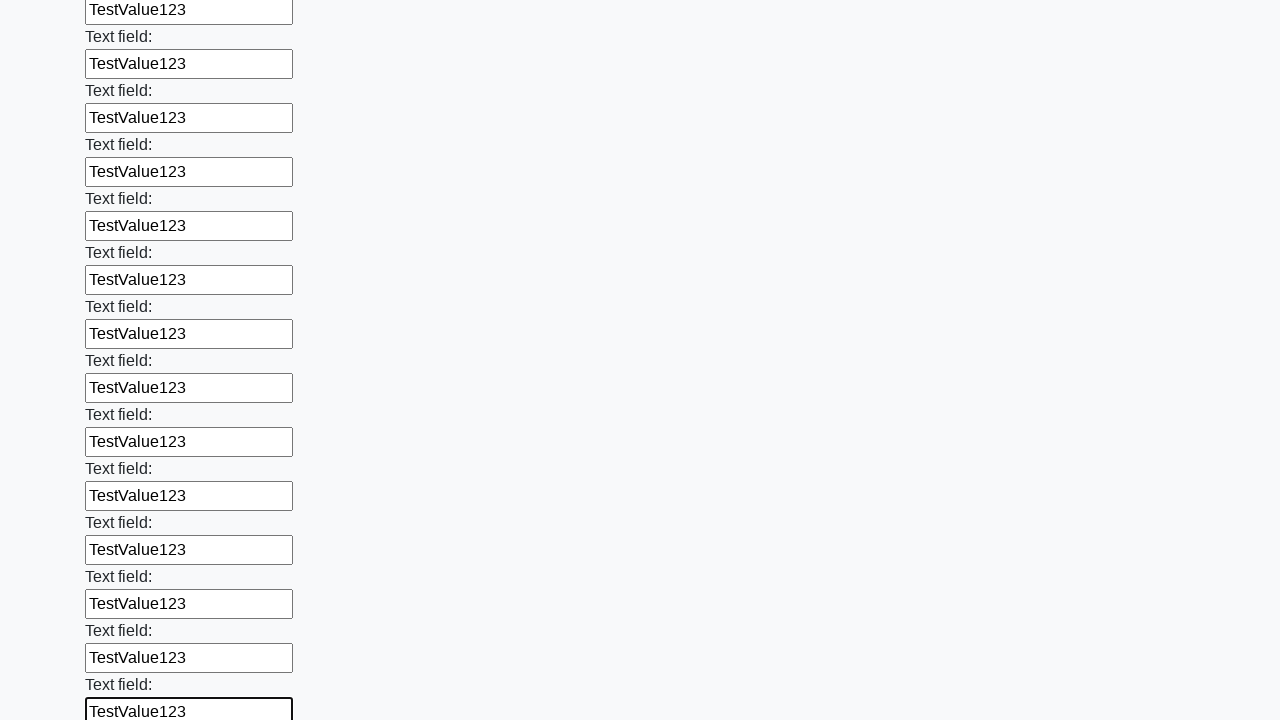

Filled an input field with 'TestValue123' on input >> nth=75
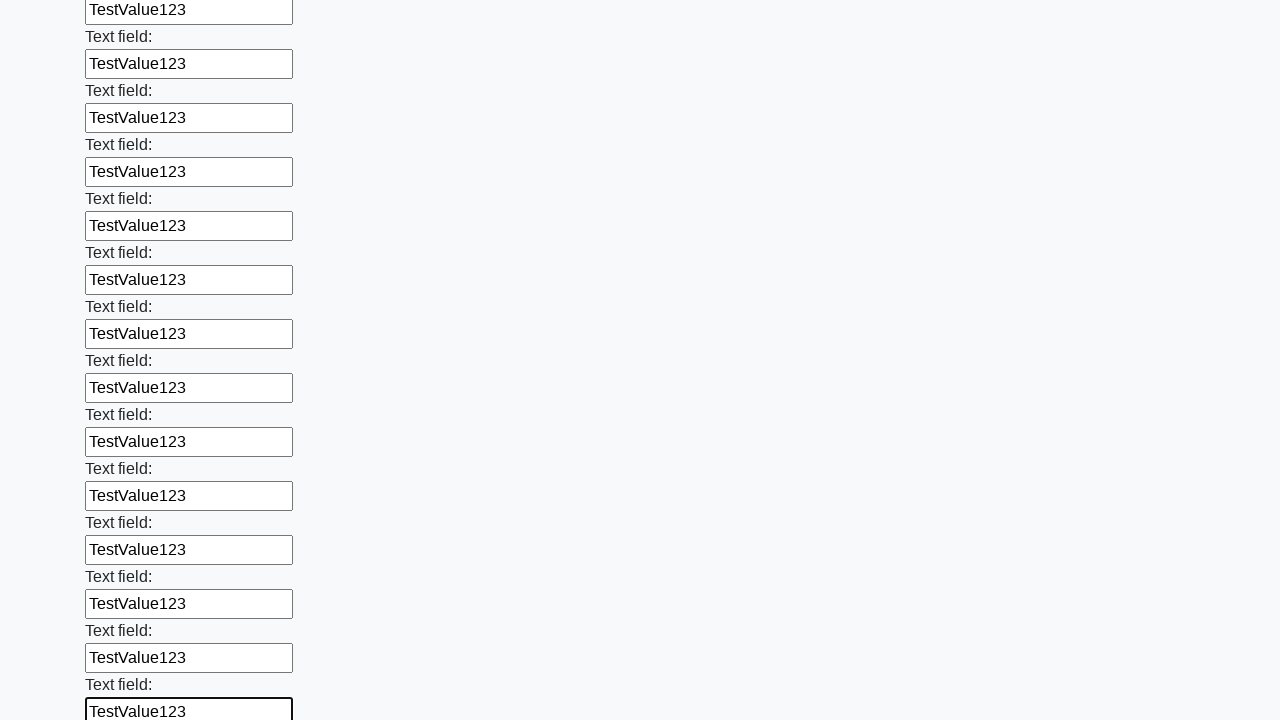

Filled an input field with 'TestValue123' on input >> nth=76
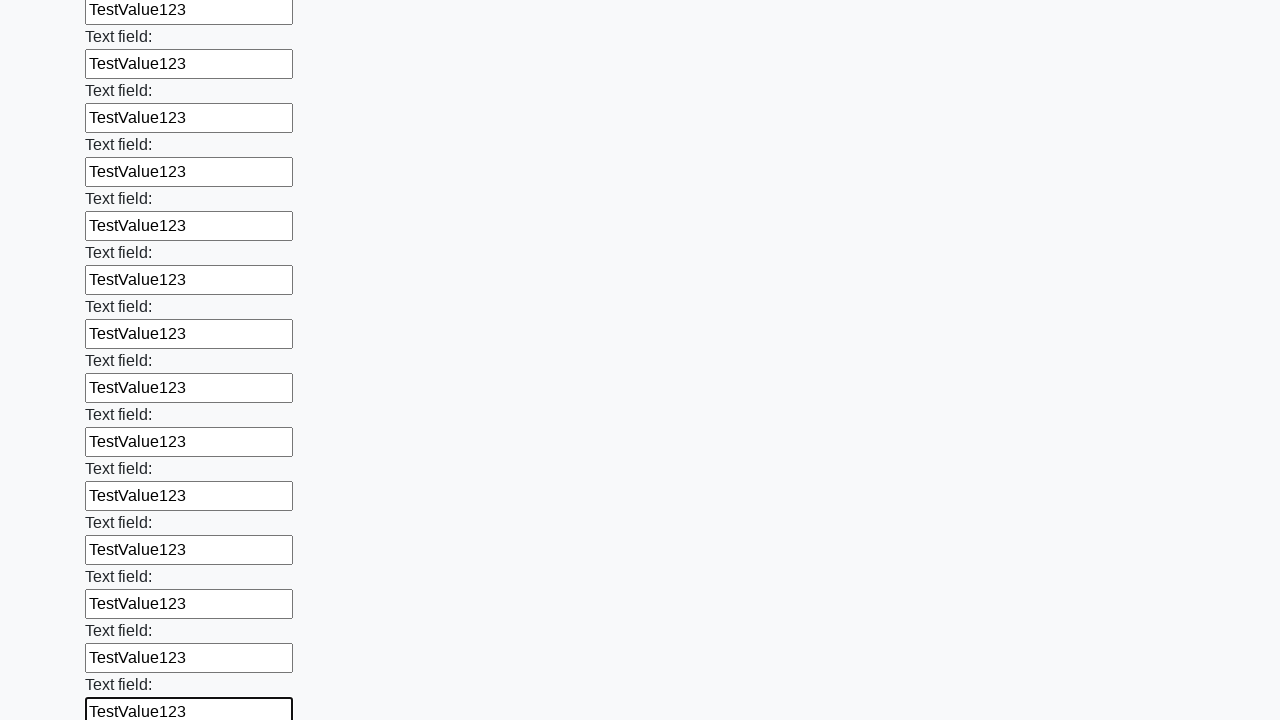

Filled an input field with 'TestValue123' on input >> nth=77
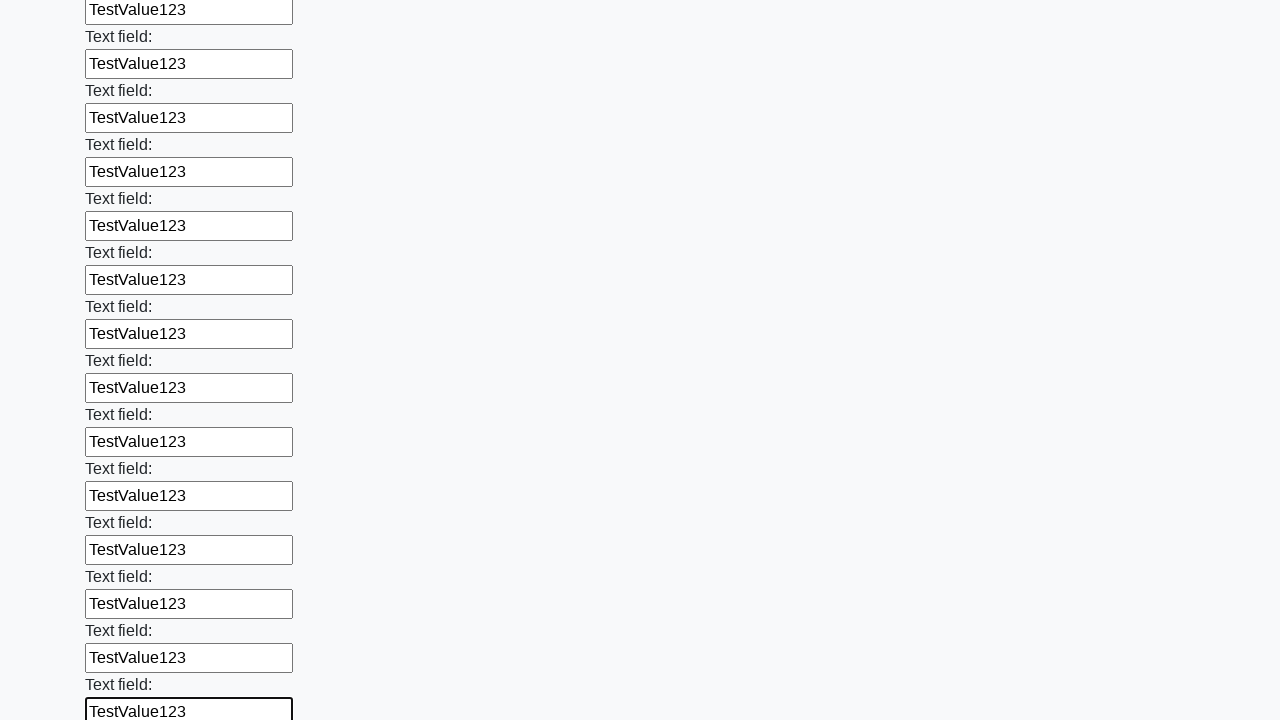

Filled an input field with 'TestValue123' on input >> nth=78
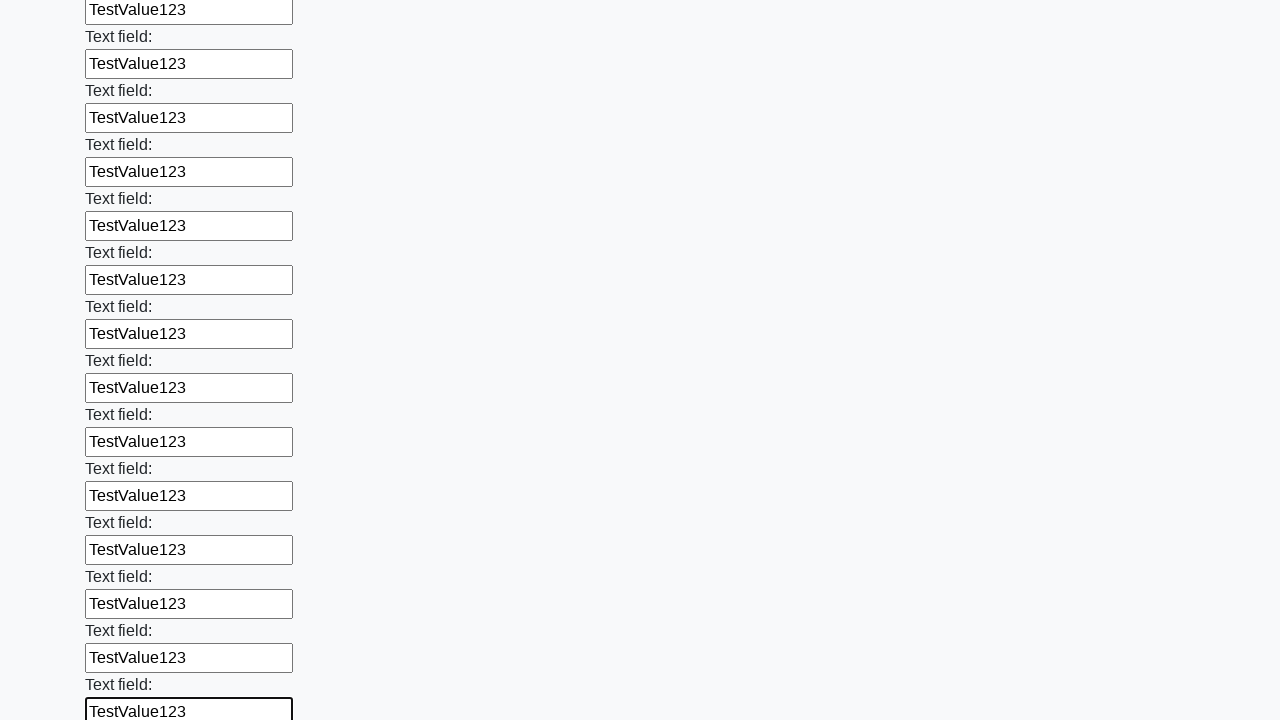

Filled an input field with 'TestValue123' on input >> nth=79
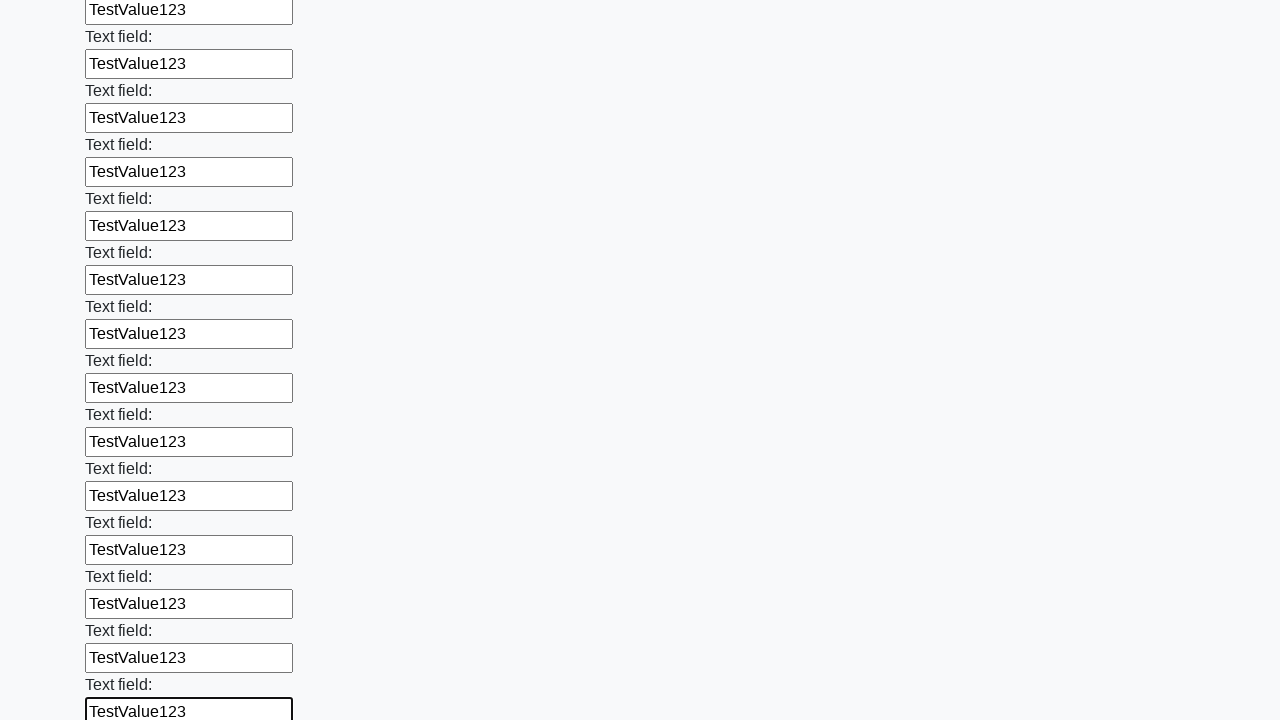

Filled an input field with 'TestValue123' on input >> nth=80
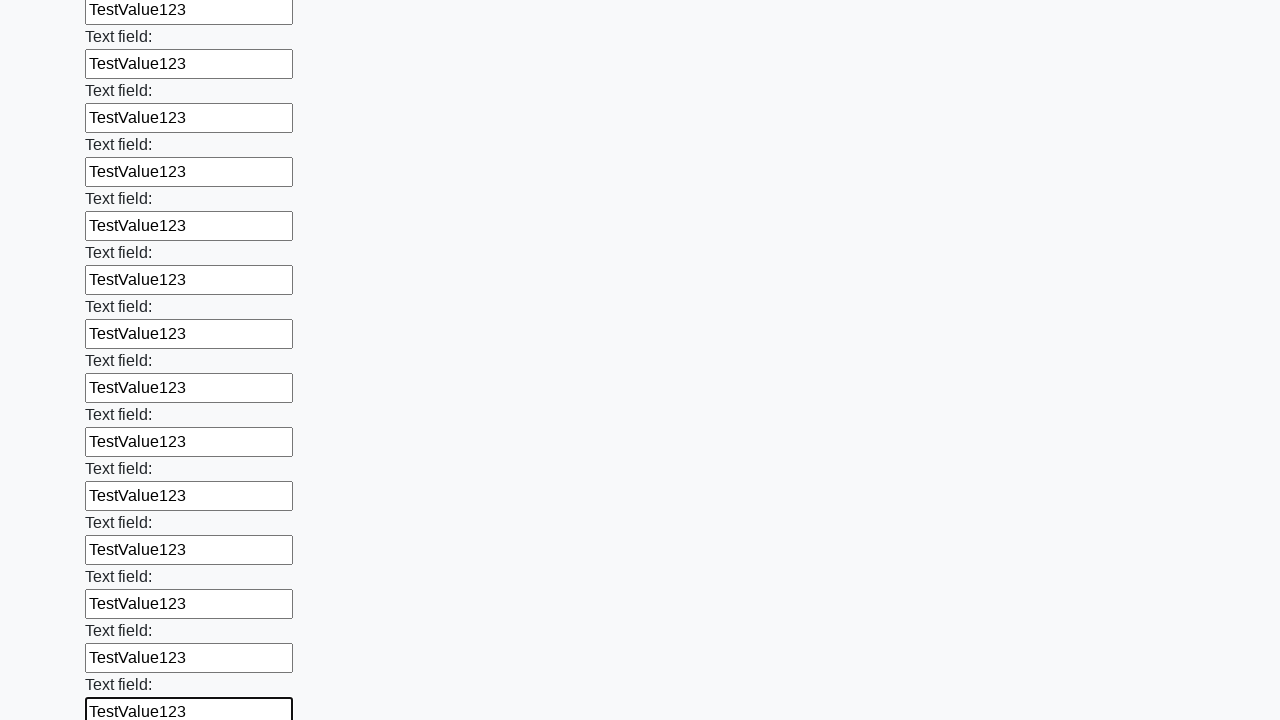

Filled an input field with 'TestValue123' on input >> nth=81
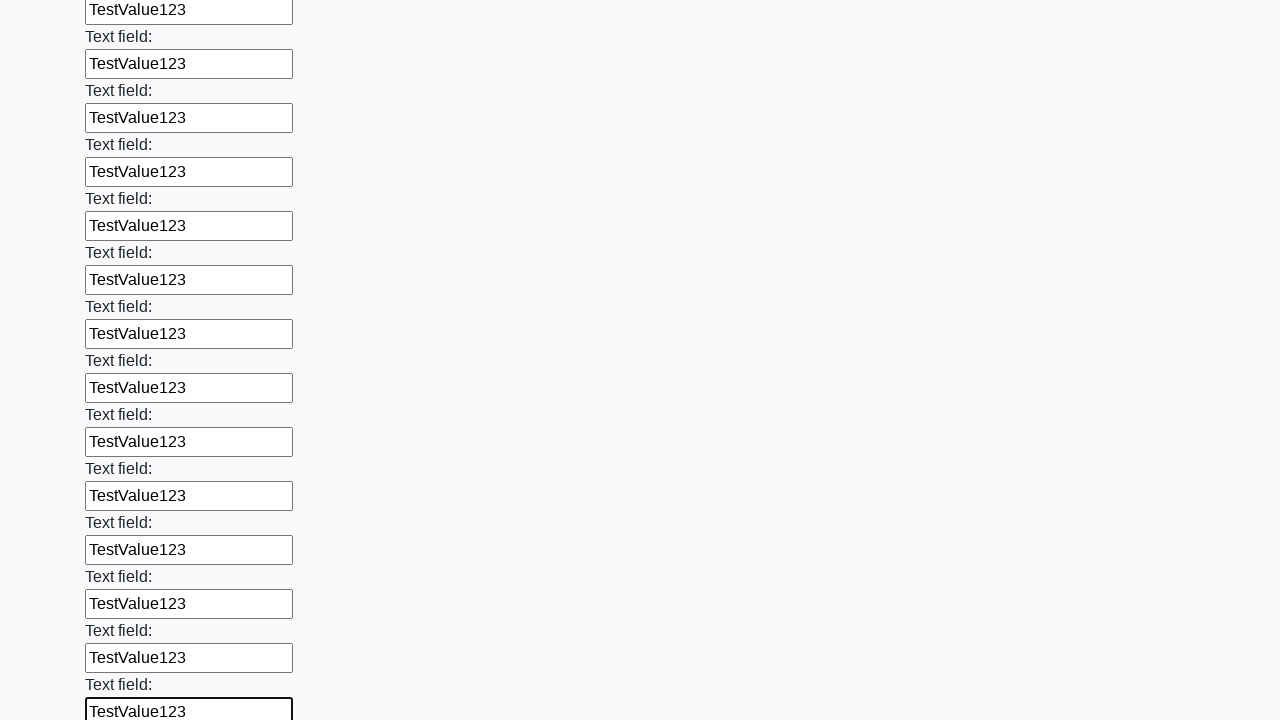

Filled an input field with 'TestValue123' on input >> nth=82
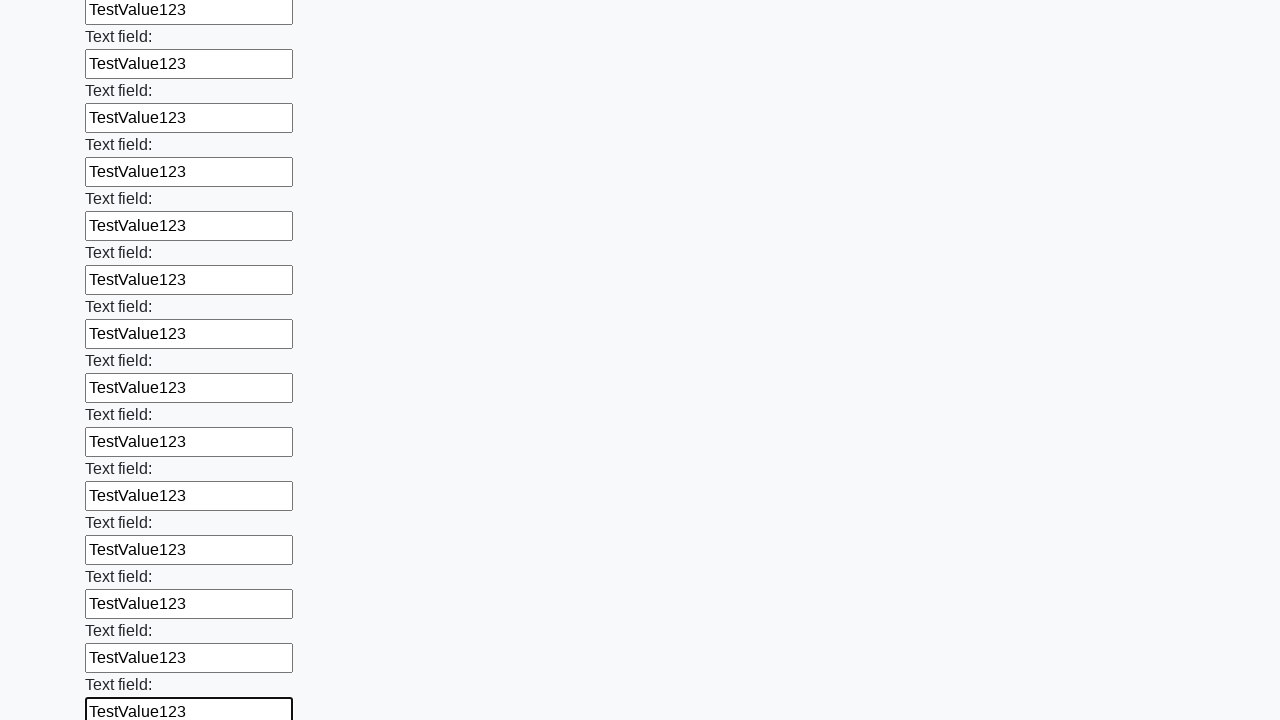

Filled an input field with 'TestValue123' on input >> nth=83
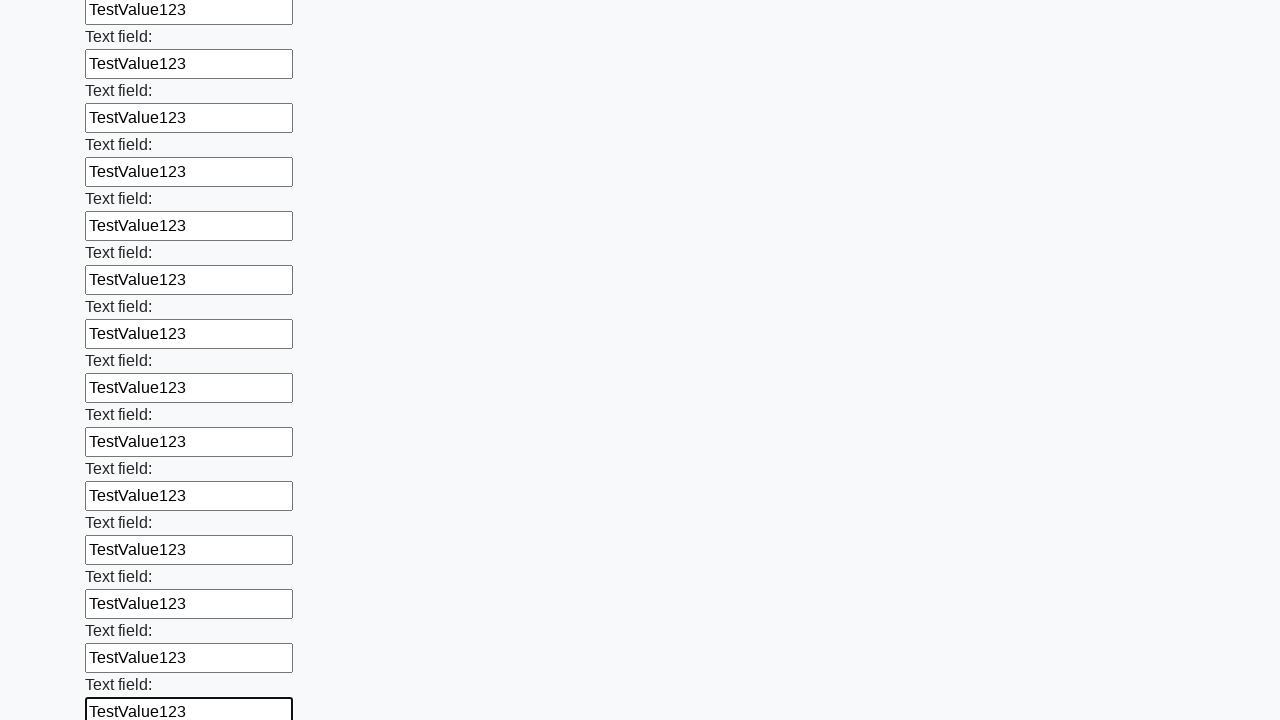

Filled an input field with 'TestValue123' on input >> nth=84
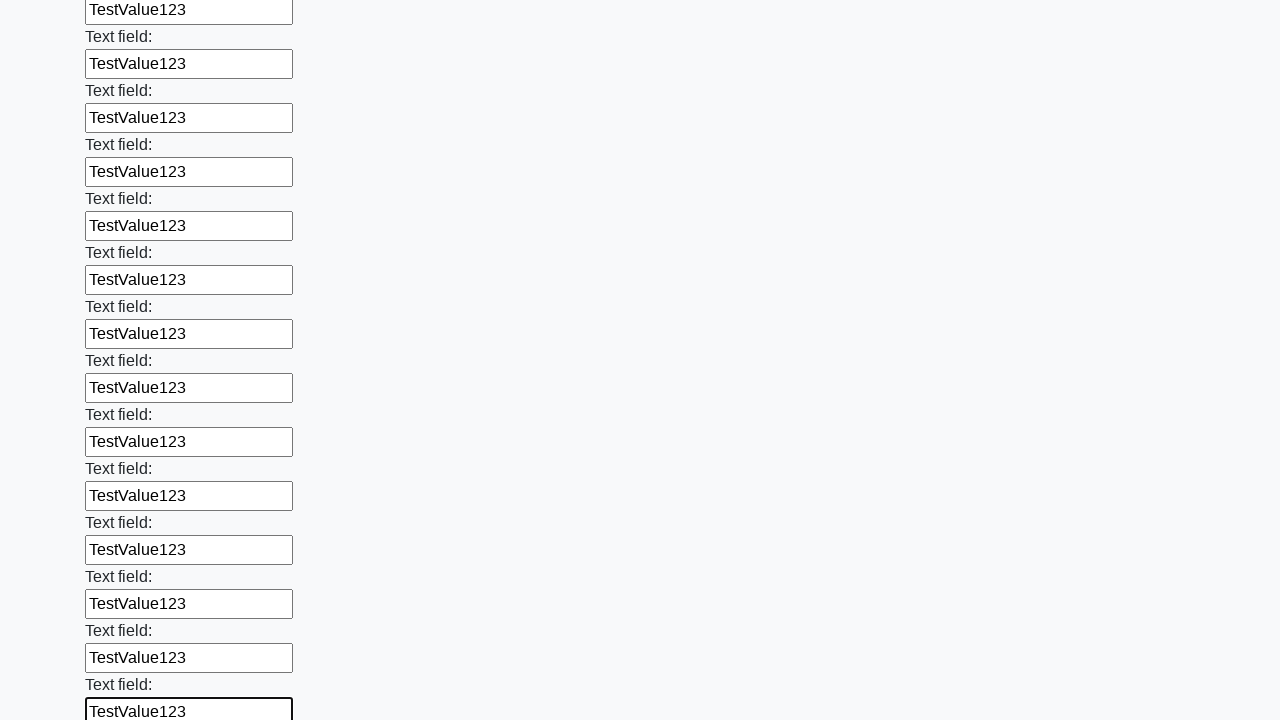

Filled an input field with 'TestValue123' on input >> nth=85
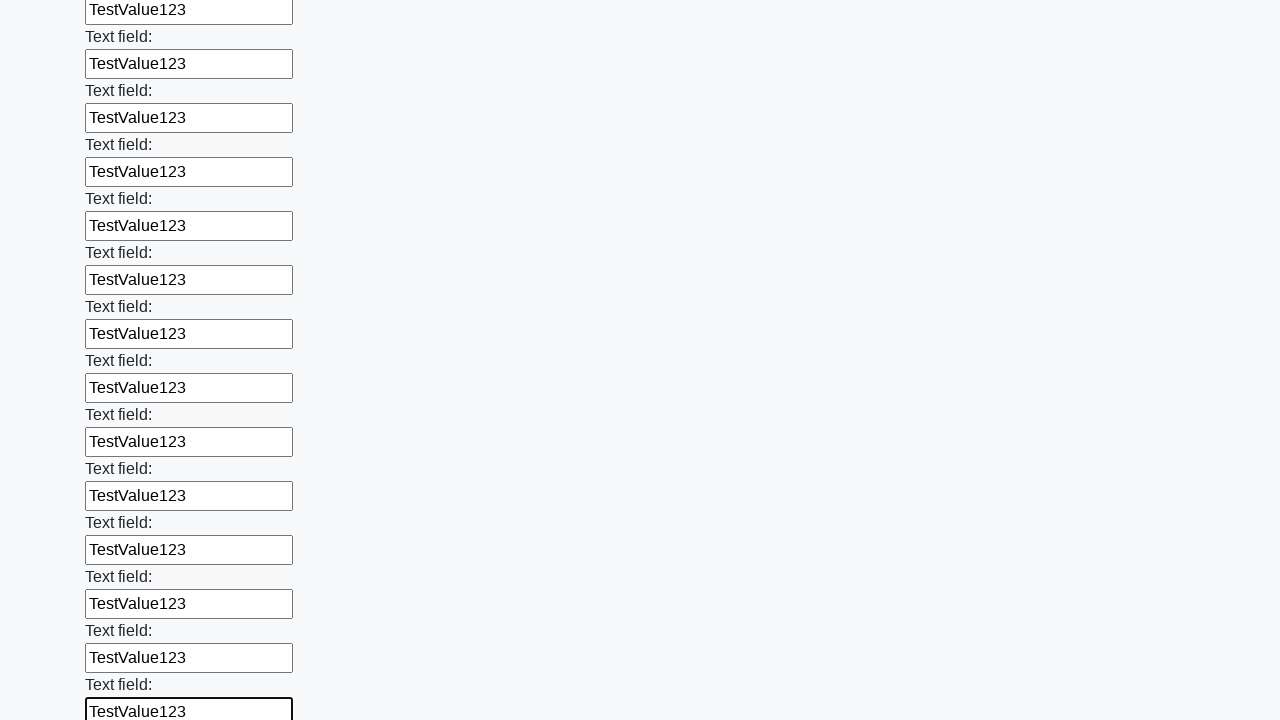

Filled an input field with 'TestValue123' on input >> nth=86
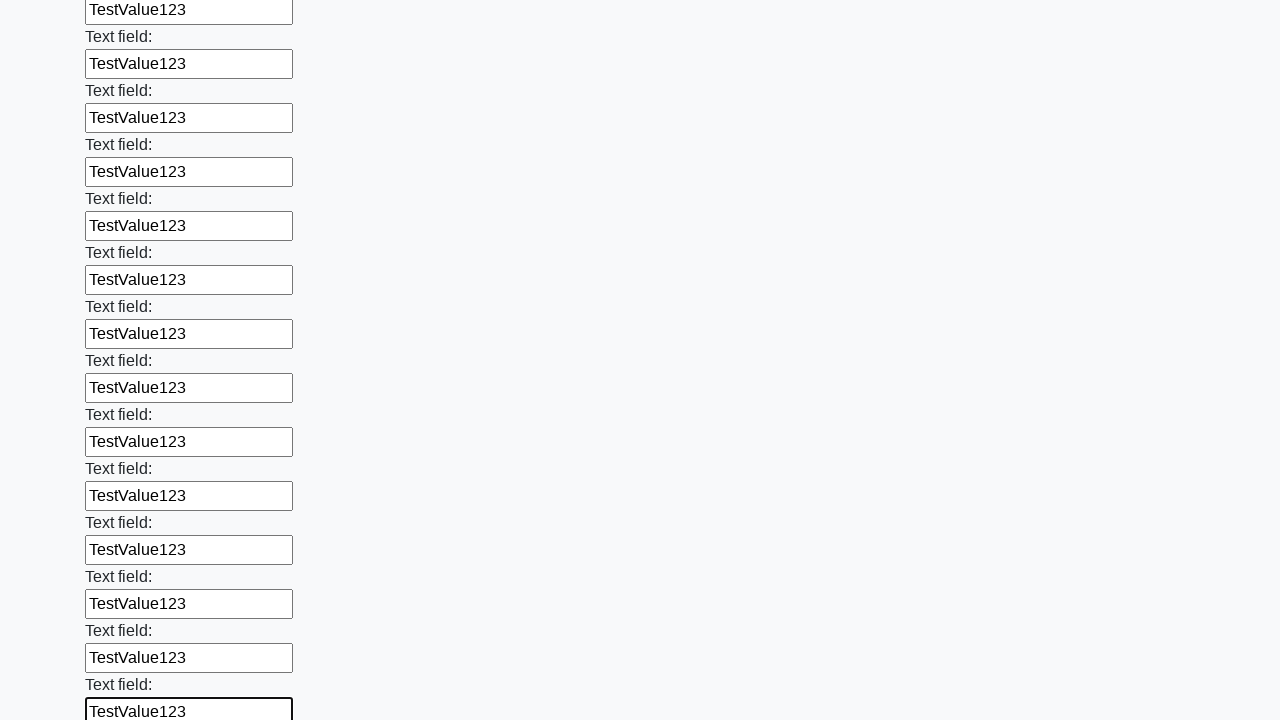

Filled an input field with 'TestValue123' on input >> nth=87
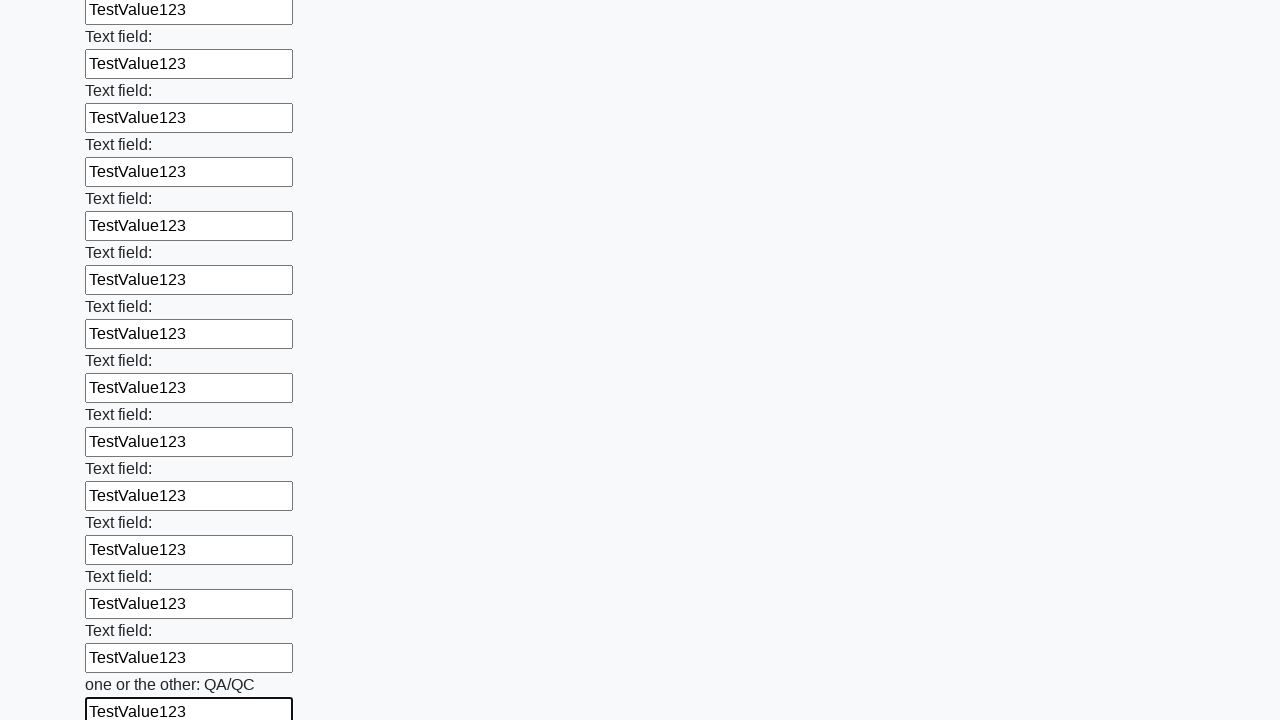

Filled an input field with 'TestValue123' on input >> nth=88
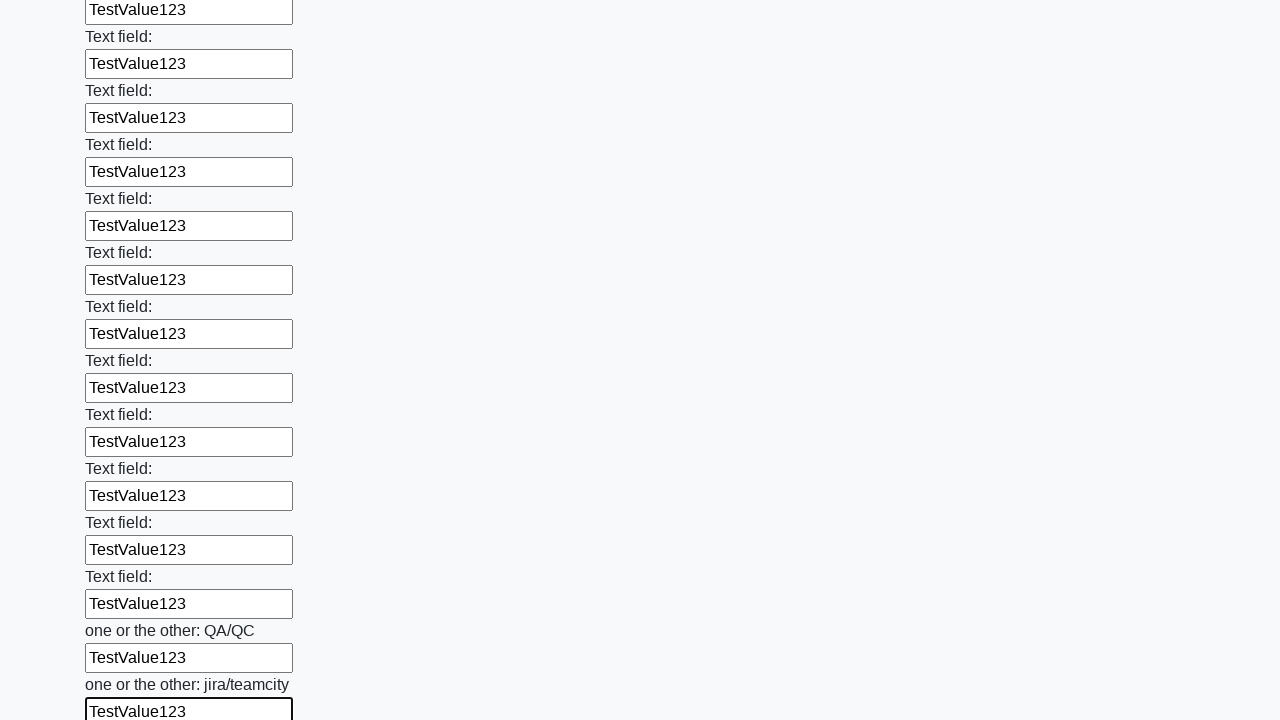

Filled an input field with 'TestValue123' on input >> nth=89
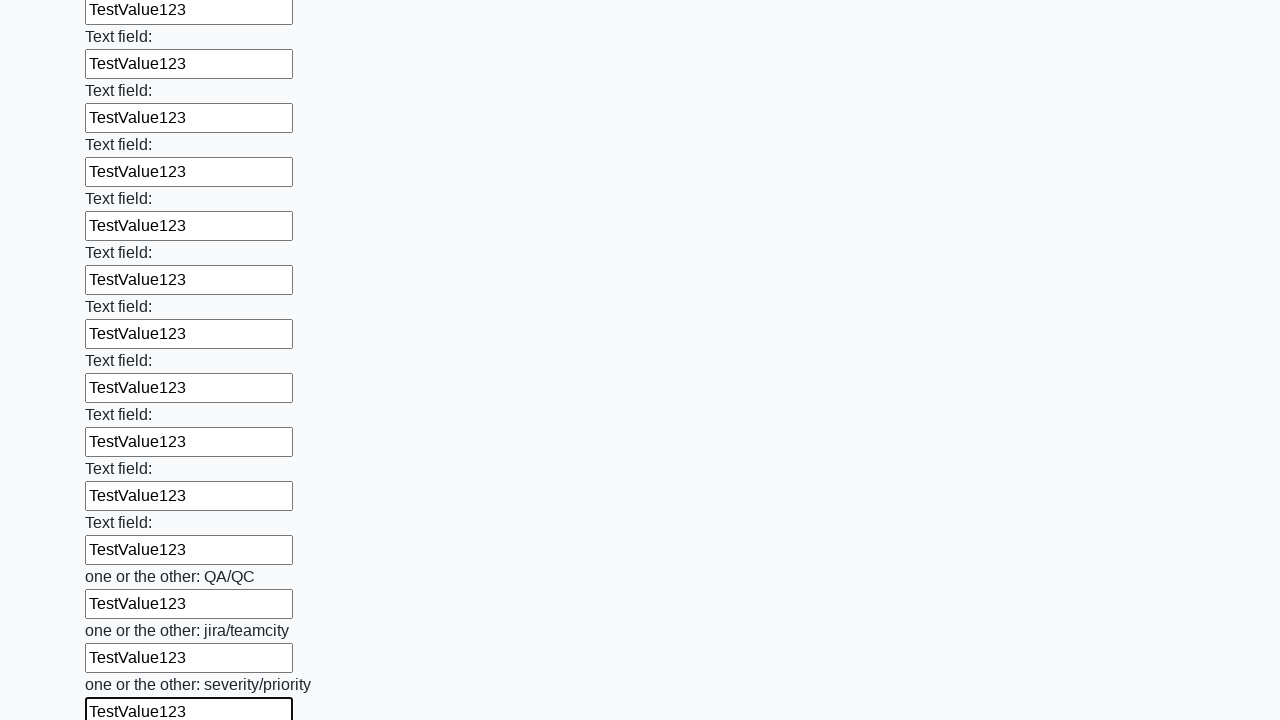

Filled an input field with 'TestValue123' on input >> nth=90
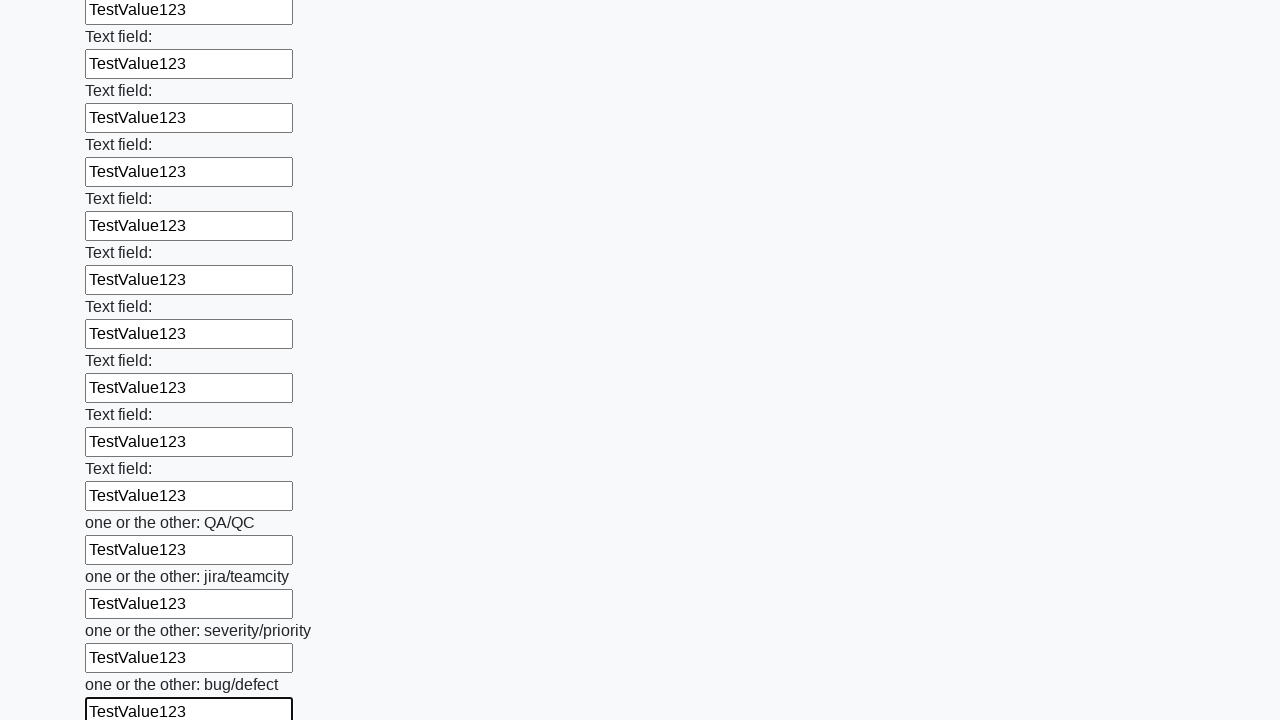

Filled an input field with 'TestValue123' on input >> nth=91
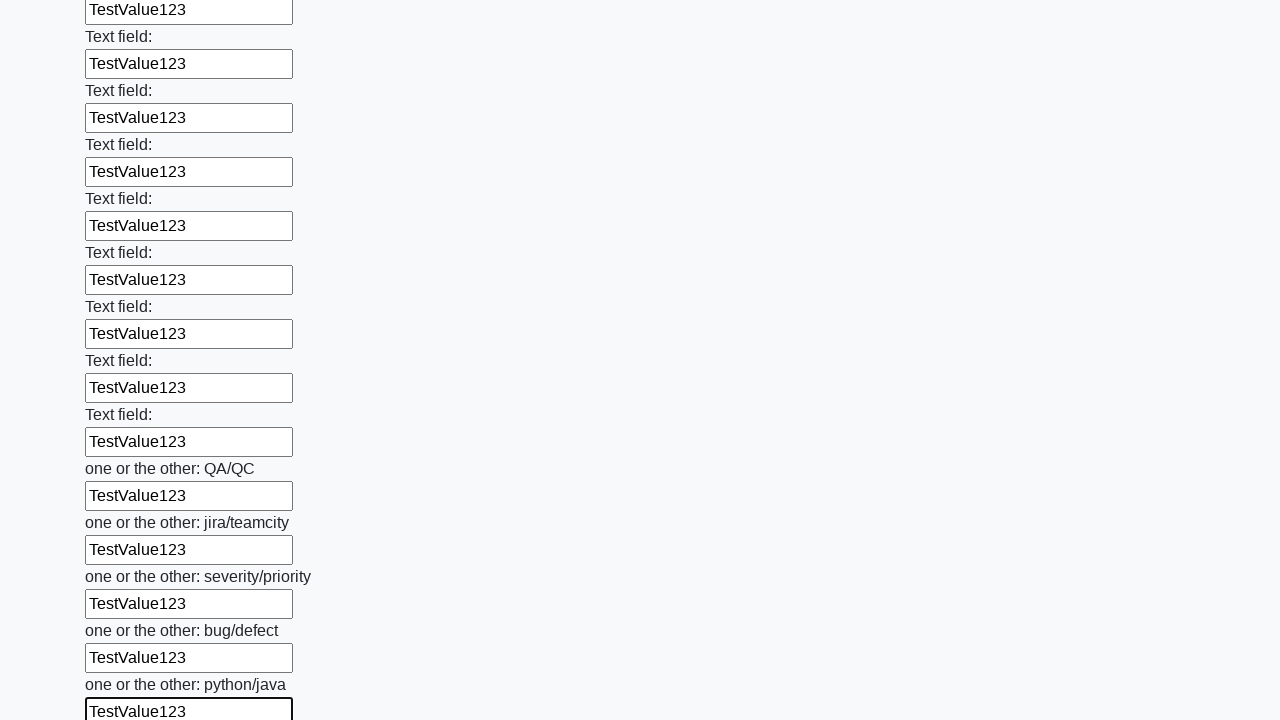

Filled an input field with 'TestValue123' on input >> nth=92
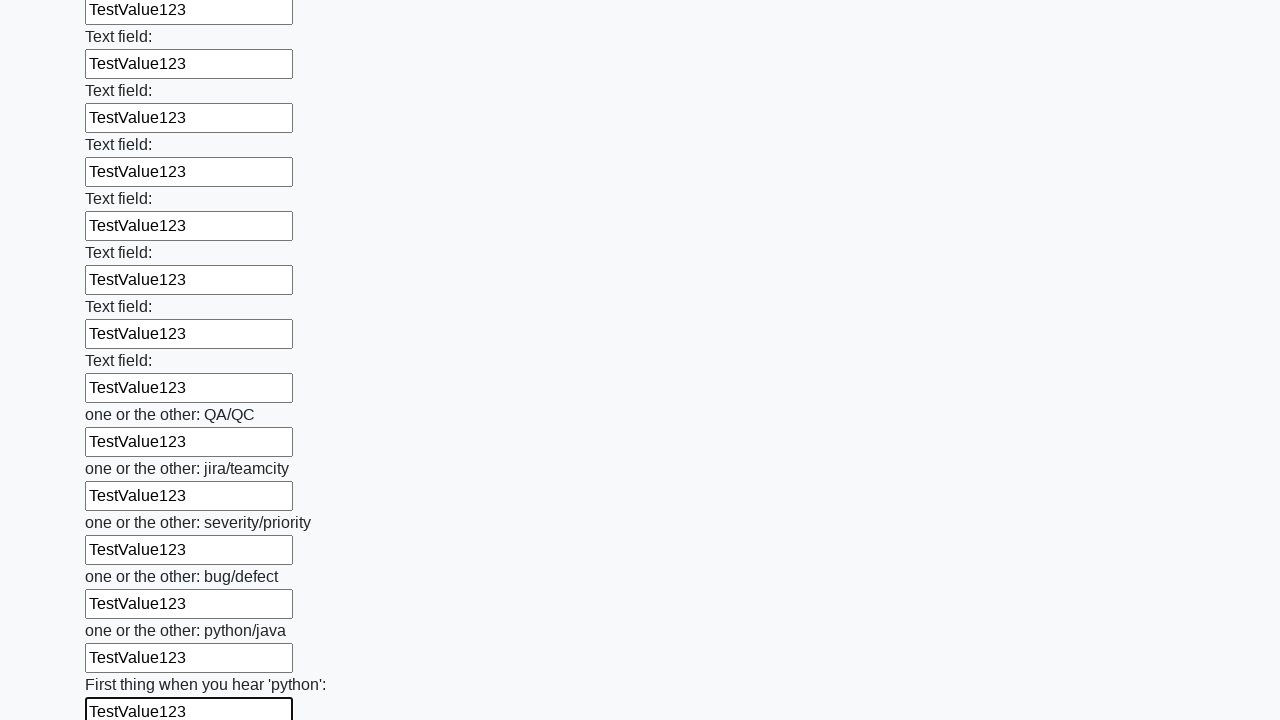

Filled an input field with 'TestValue123' on input >> nth=93
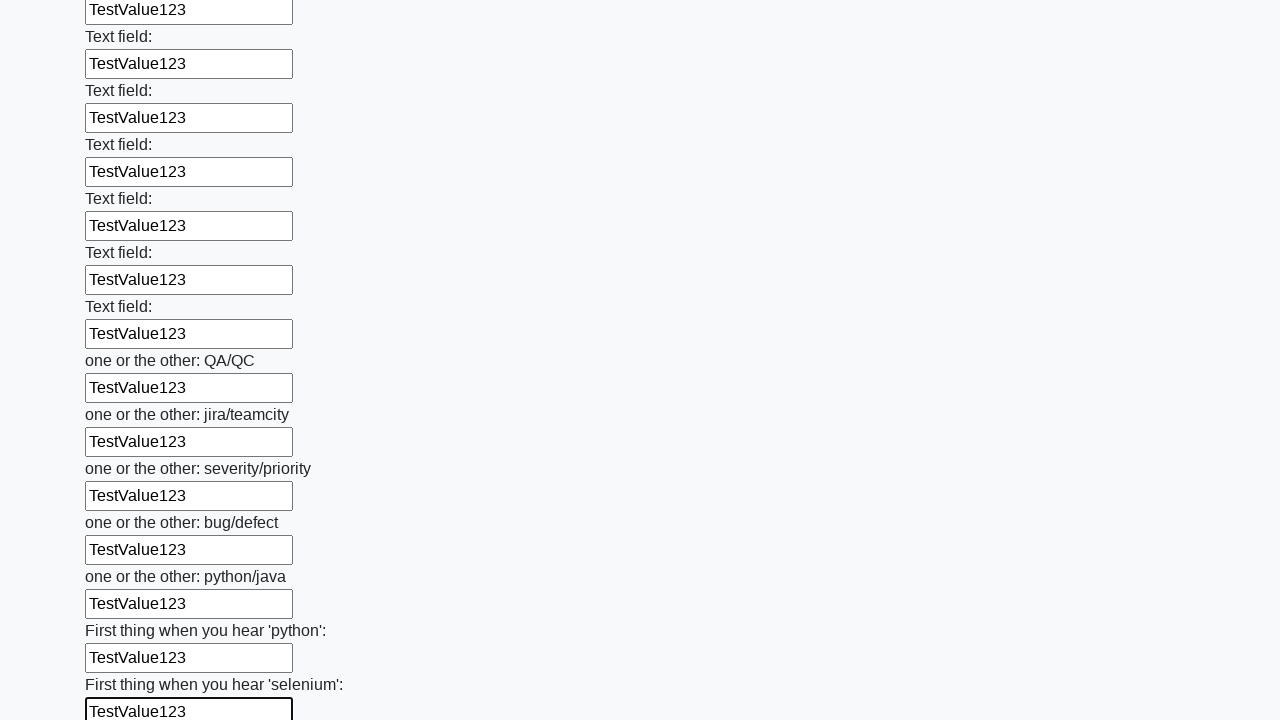

Filled an input field with 'TestValue123' on input >> nth=94
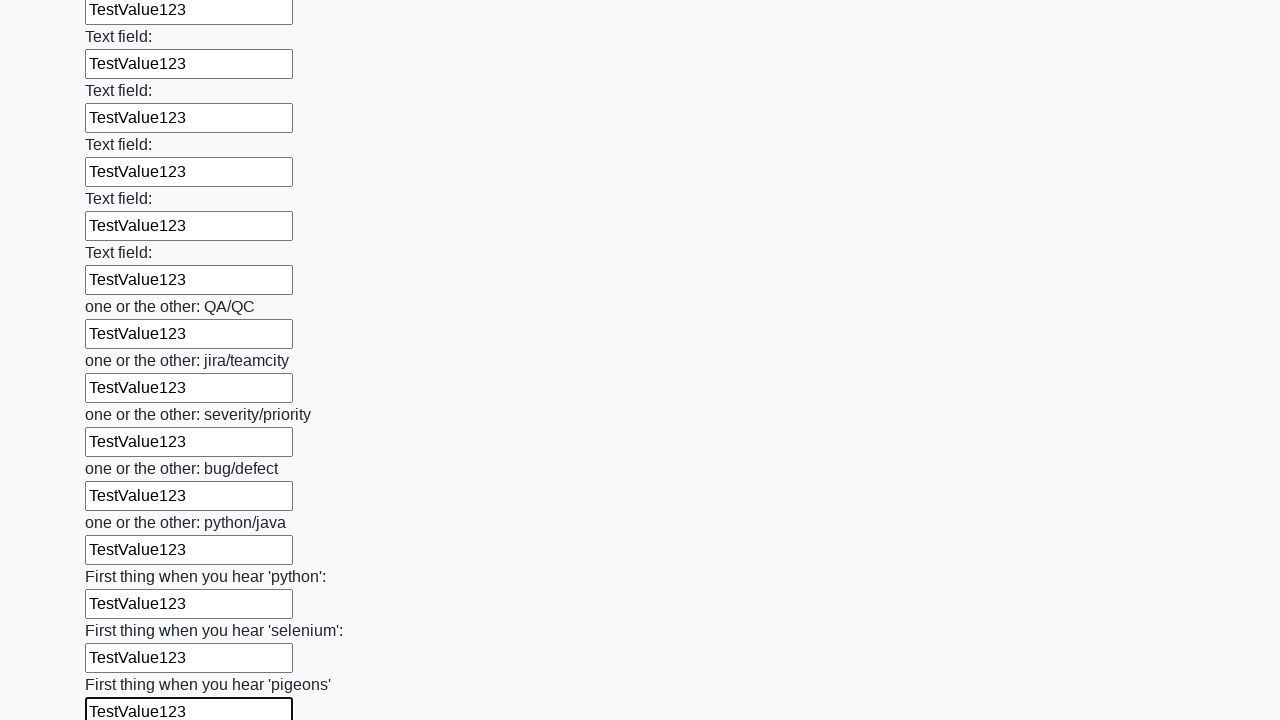

Filled an input field with 'TestValue123' on input >> nth=95
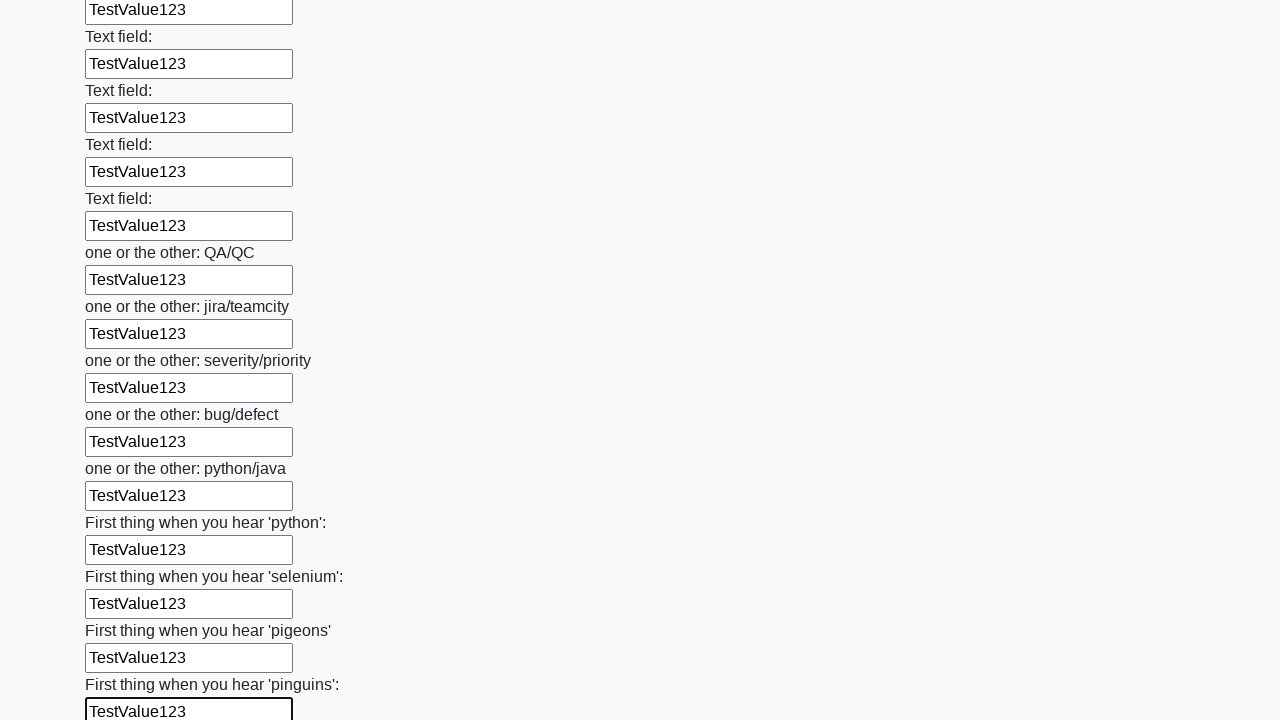

Filled an input field with 'TestValue123' on input >> nth=96
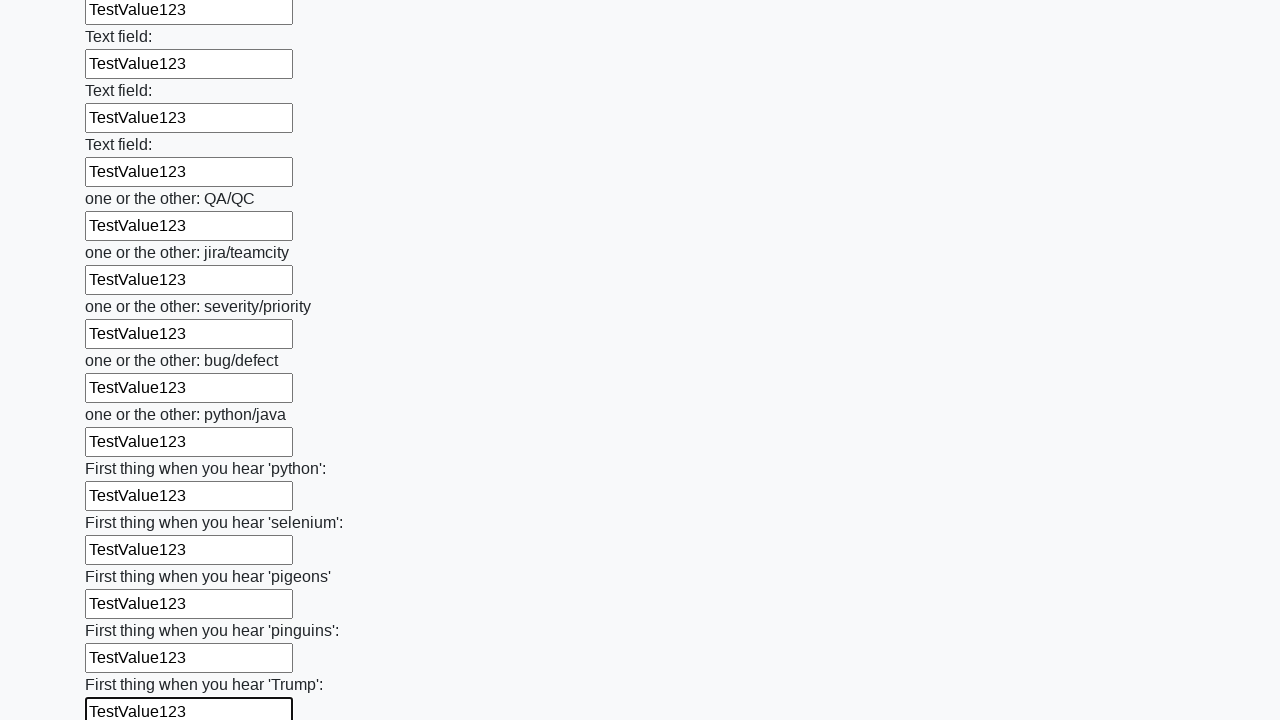

Filled an input field with 'TestValue123' on input >> nth=97
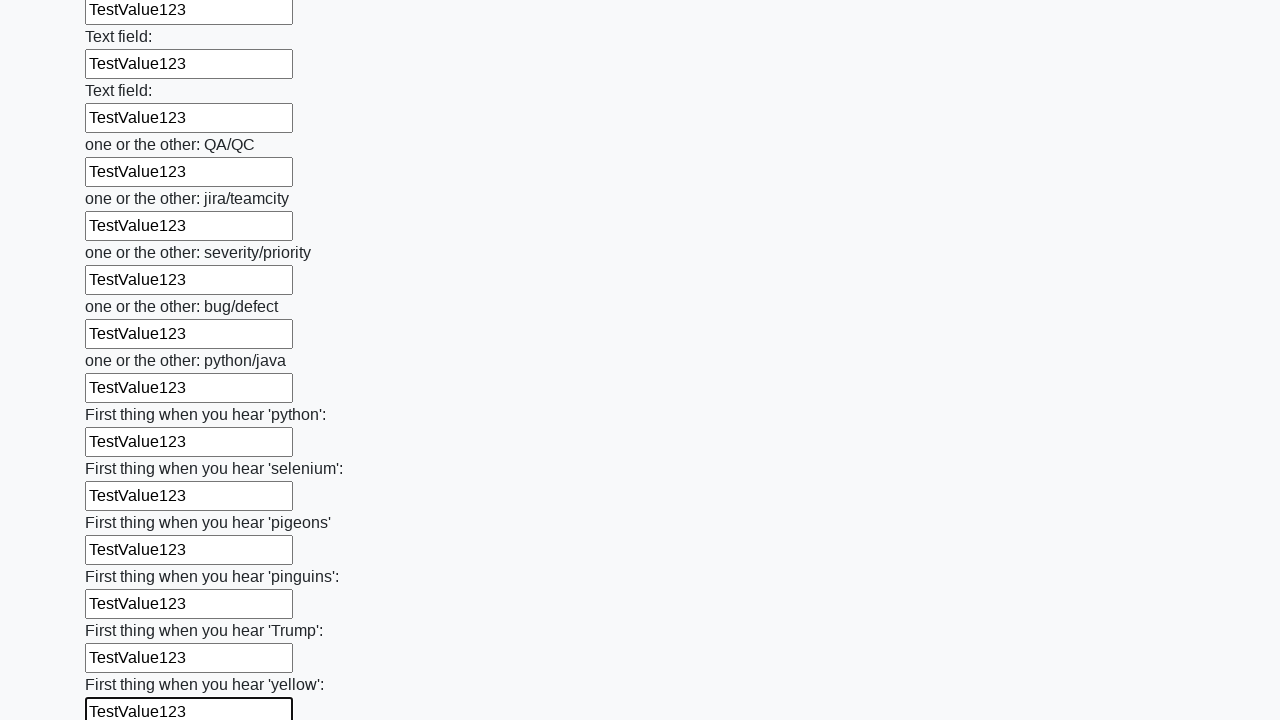

Filled an input field with 'TestValue123' on input >> nth=98
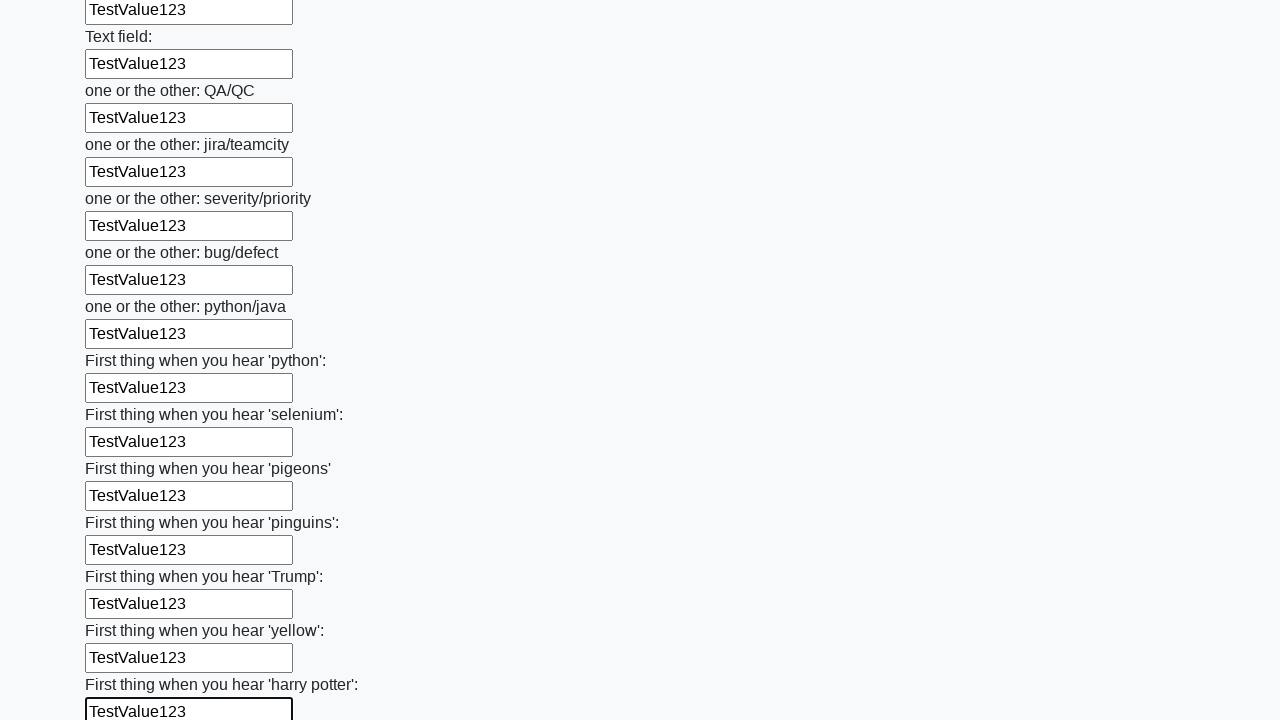

Filled an input field with 'TestValue123' on input >> nth=99
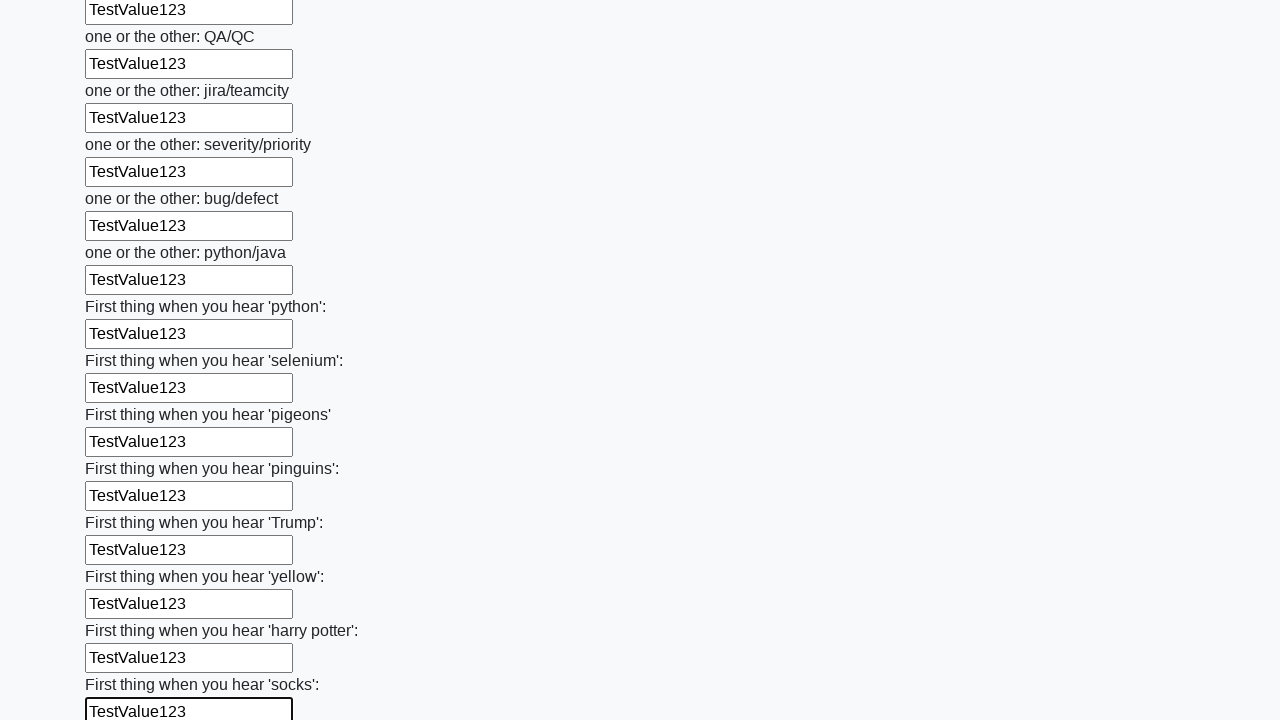

Clicked the submit button to submit the form at (123, 611) on button.btn
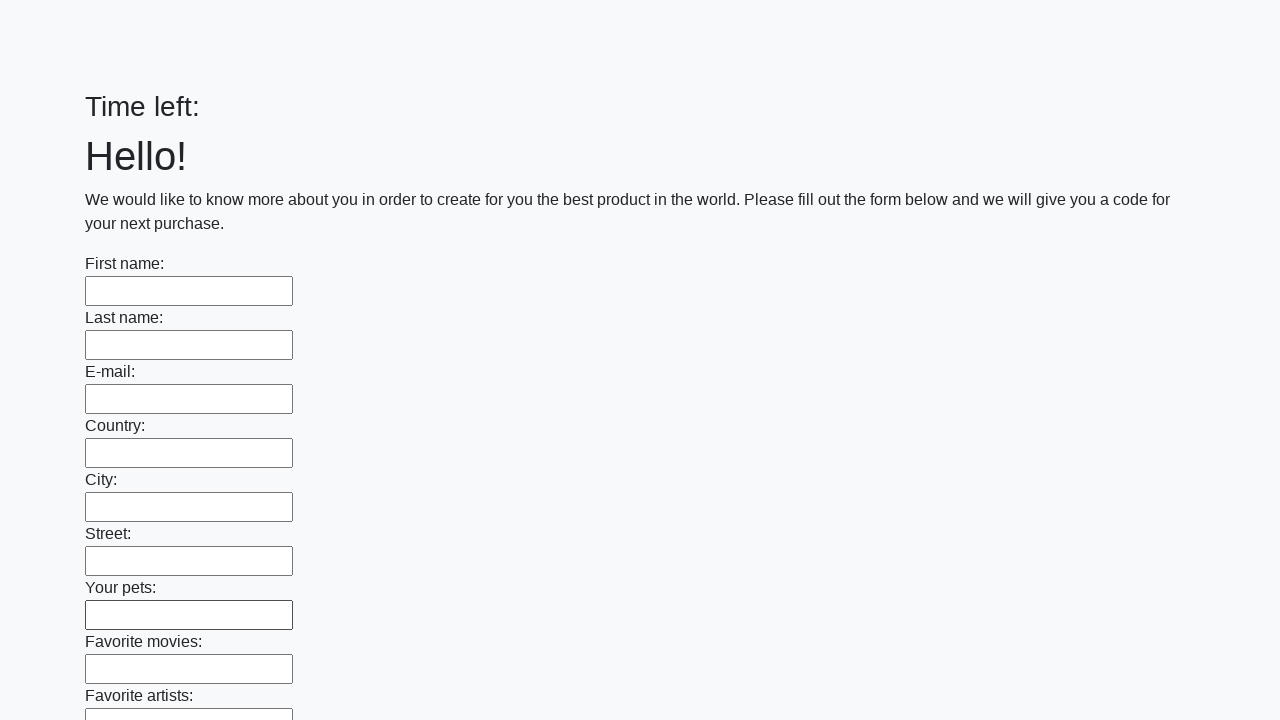

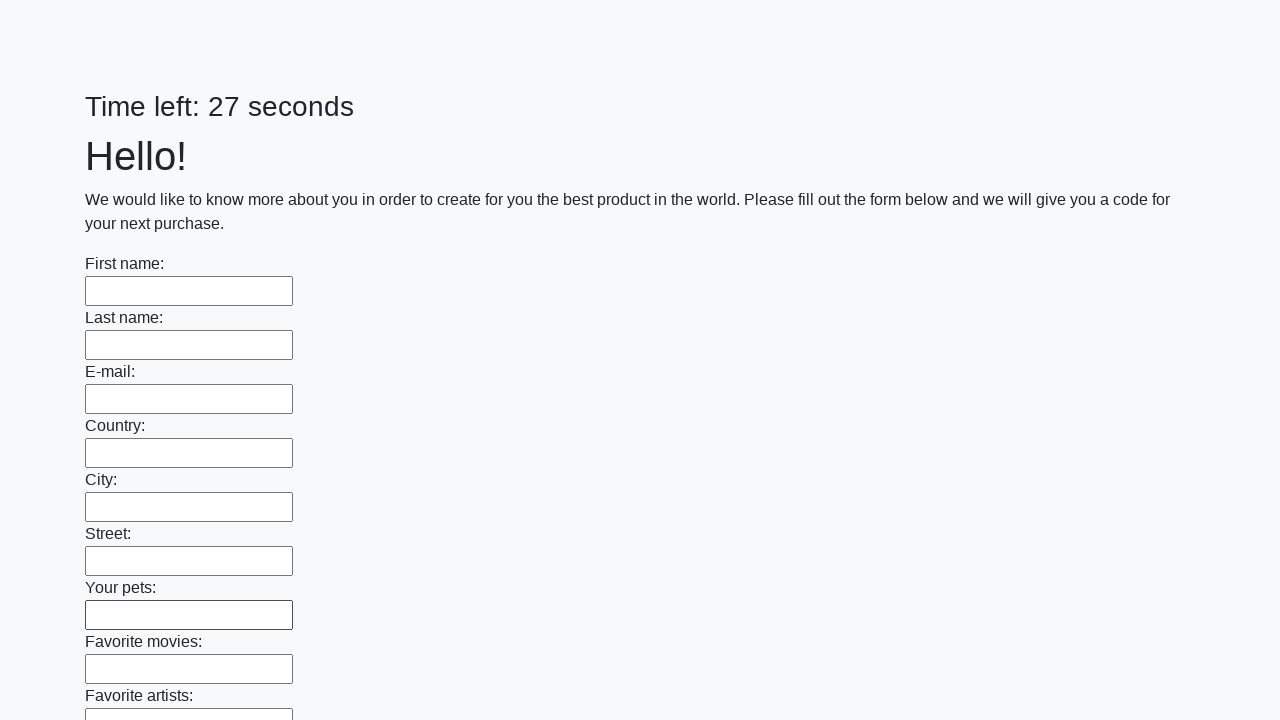